Fills all input fields in a large form with a text value and submits the form by clicking the submit button

Starting URL: https://suninjuly.github.io/huge_form.html

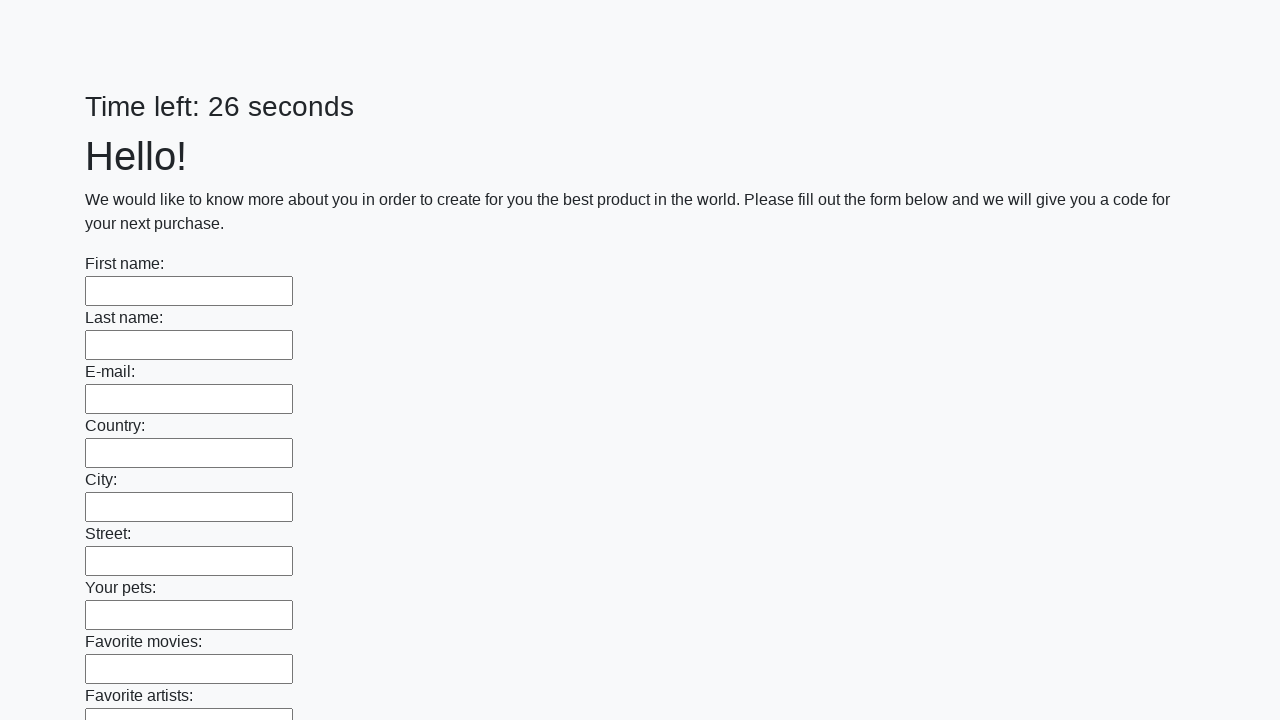

Navigated to huge form page
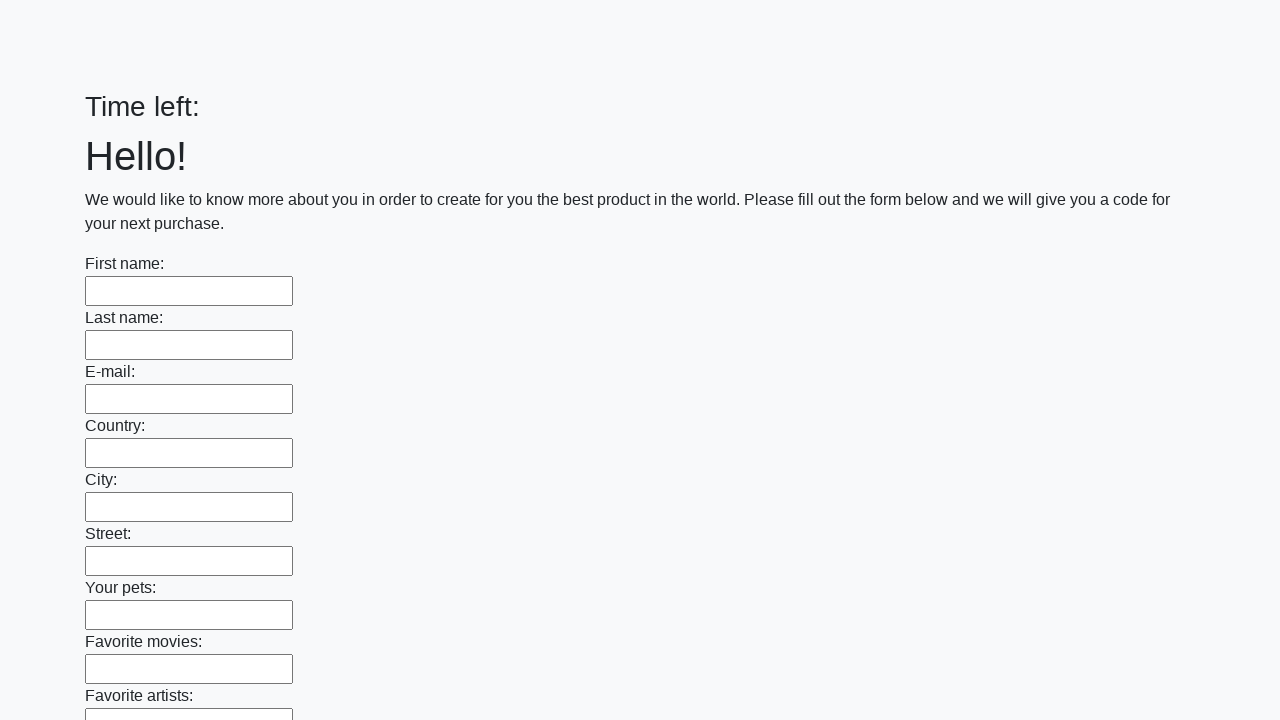

Filled input field with 'my answer' on input >> nth=0
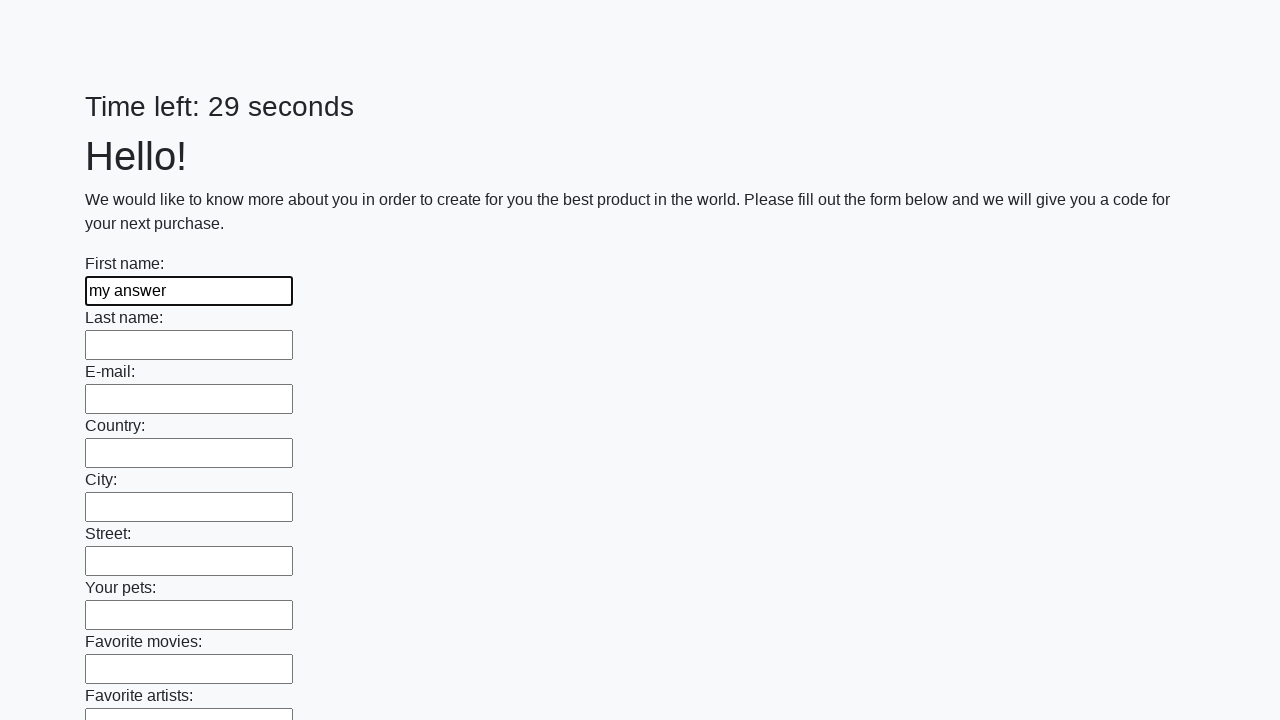

Filled input field with 'my answer' on input >> nth=1
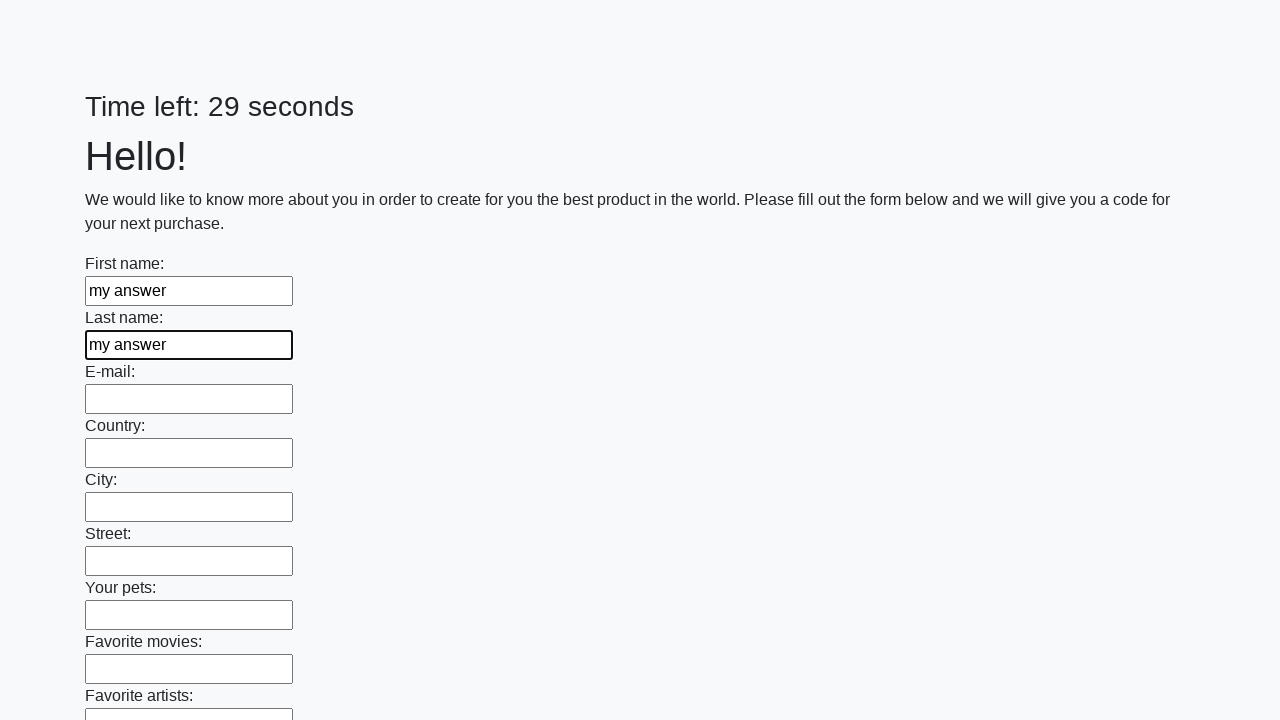

Filled input field with 'my answer' on input >> nth=2
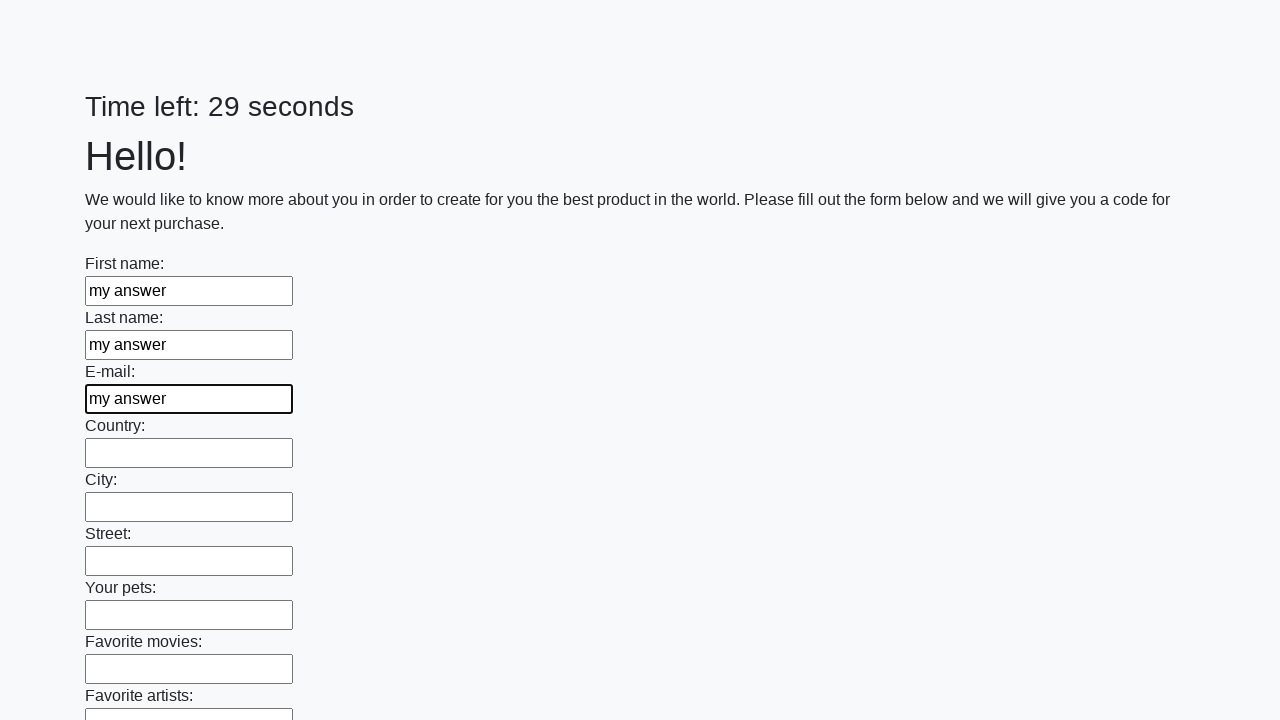

Filled input field with 'my answer' on input >> nth=3
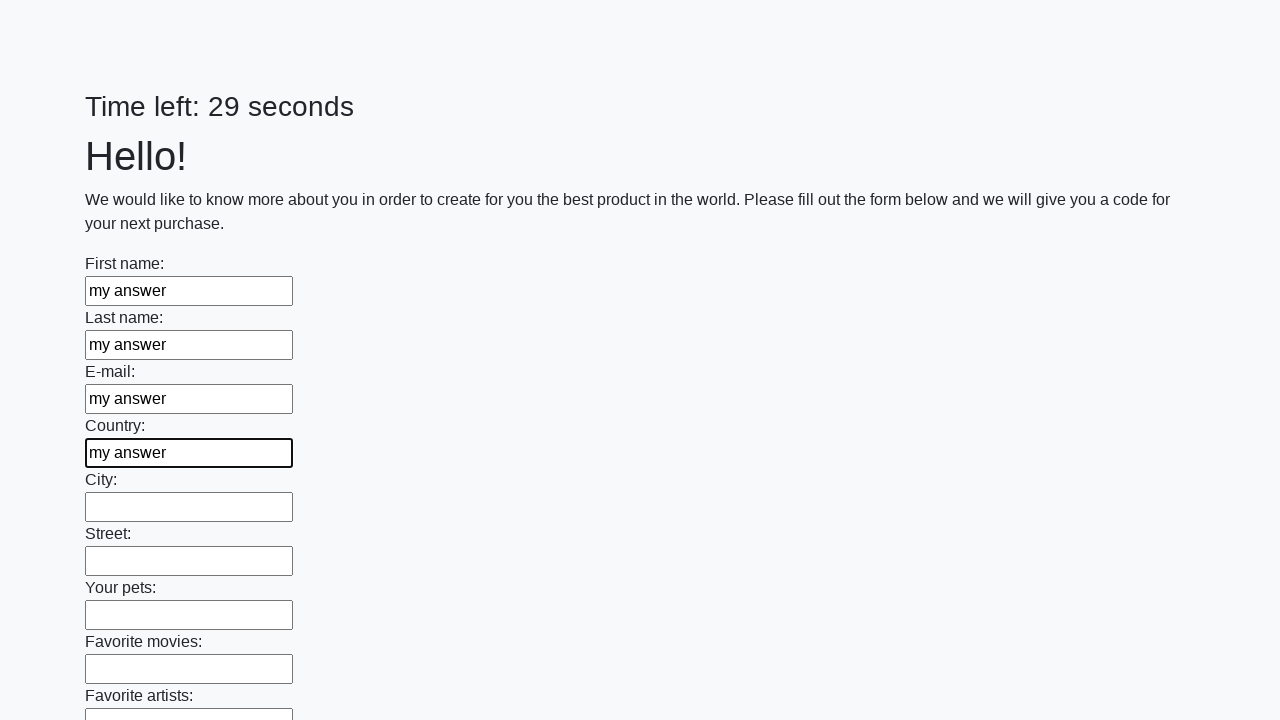

Filled input field with 'my answer' on input >> nth=4
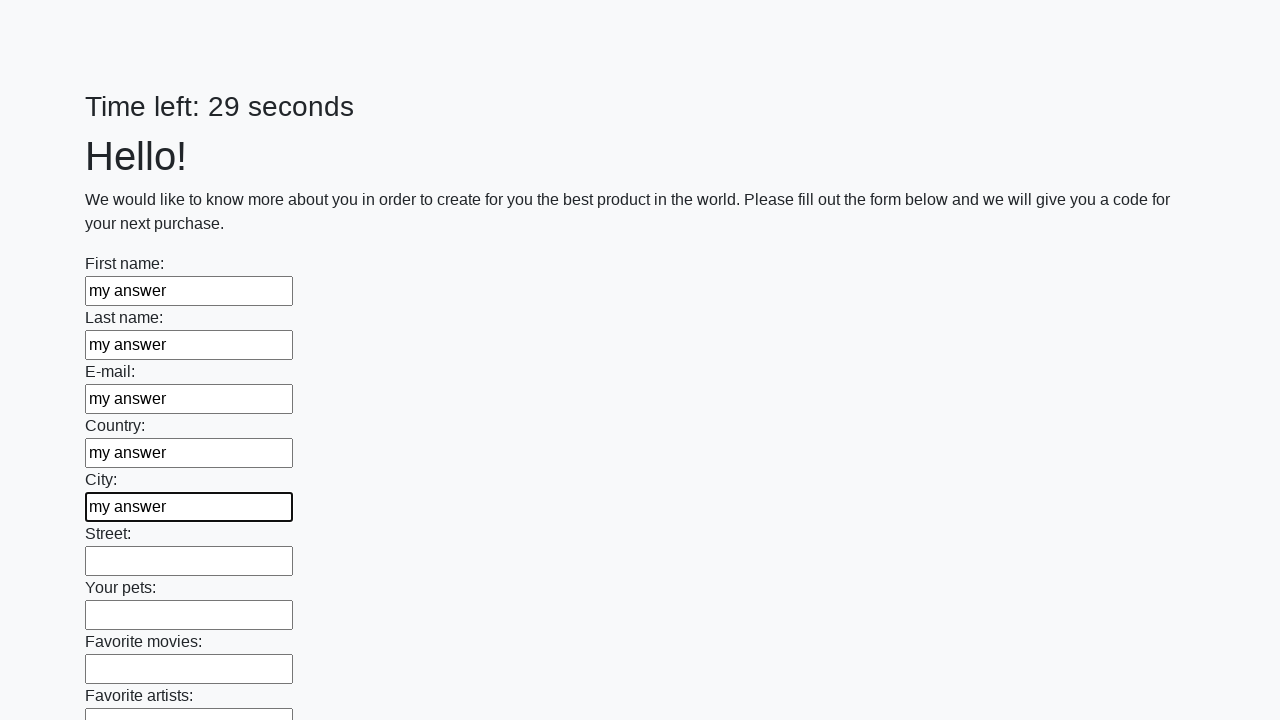

Filled input field with 'my answer' on input >> nth=5
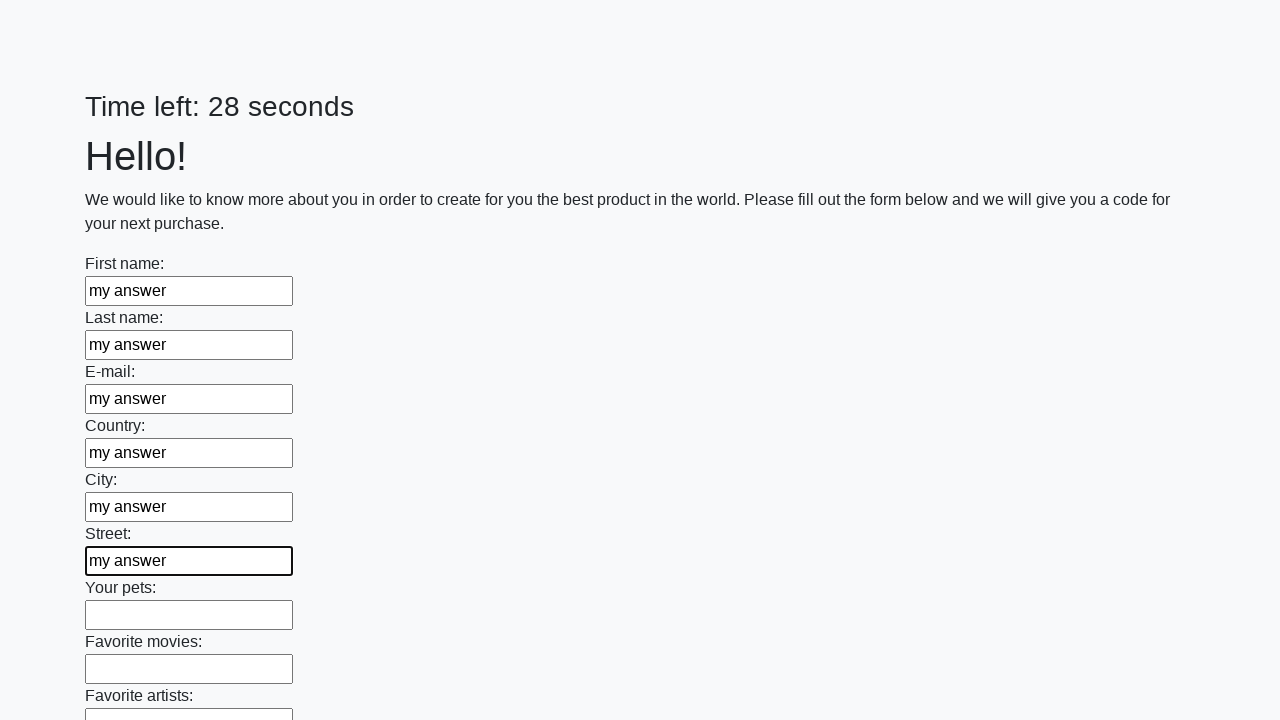

Filled input field with 'my answer' on input >> nth=6
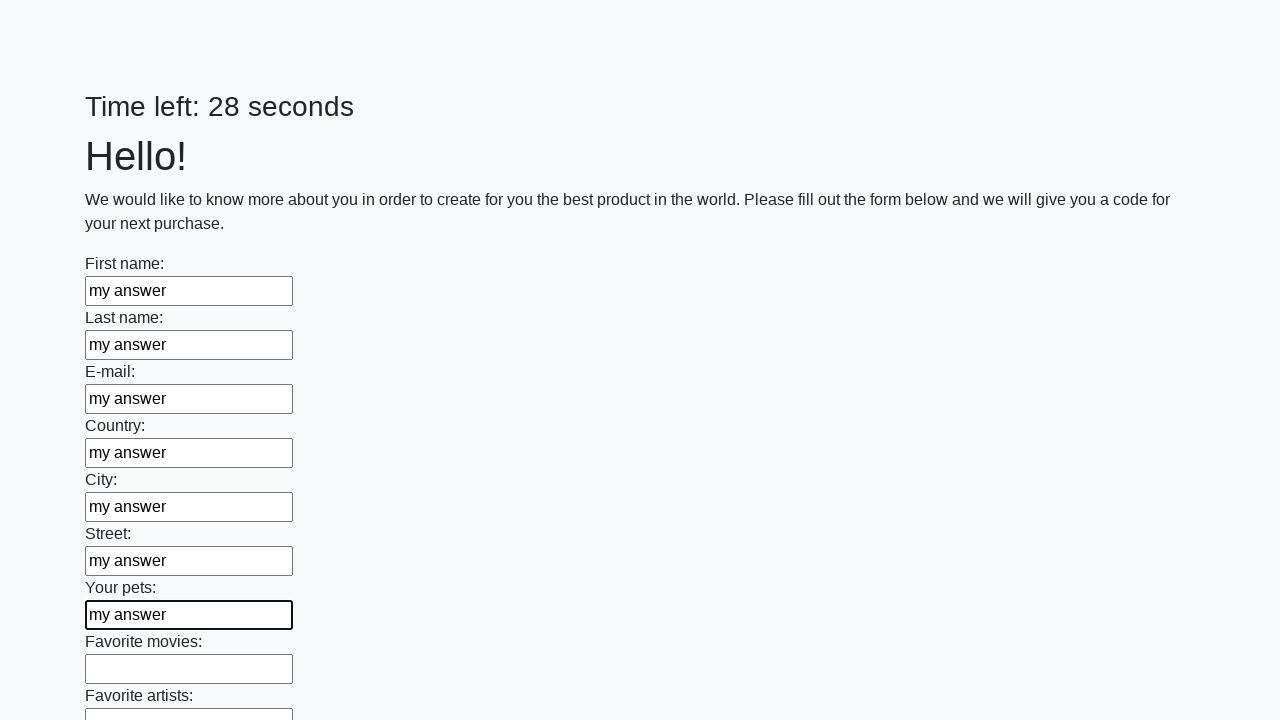

Filled input field with 'my answer' on input >> nth=7
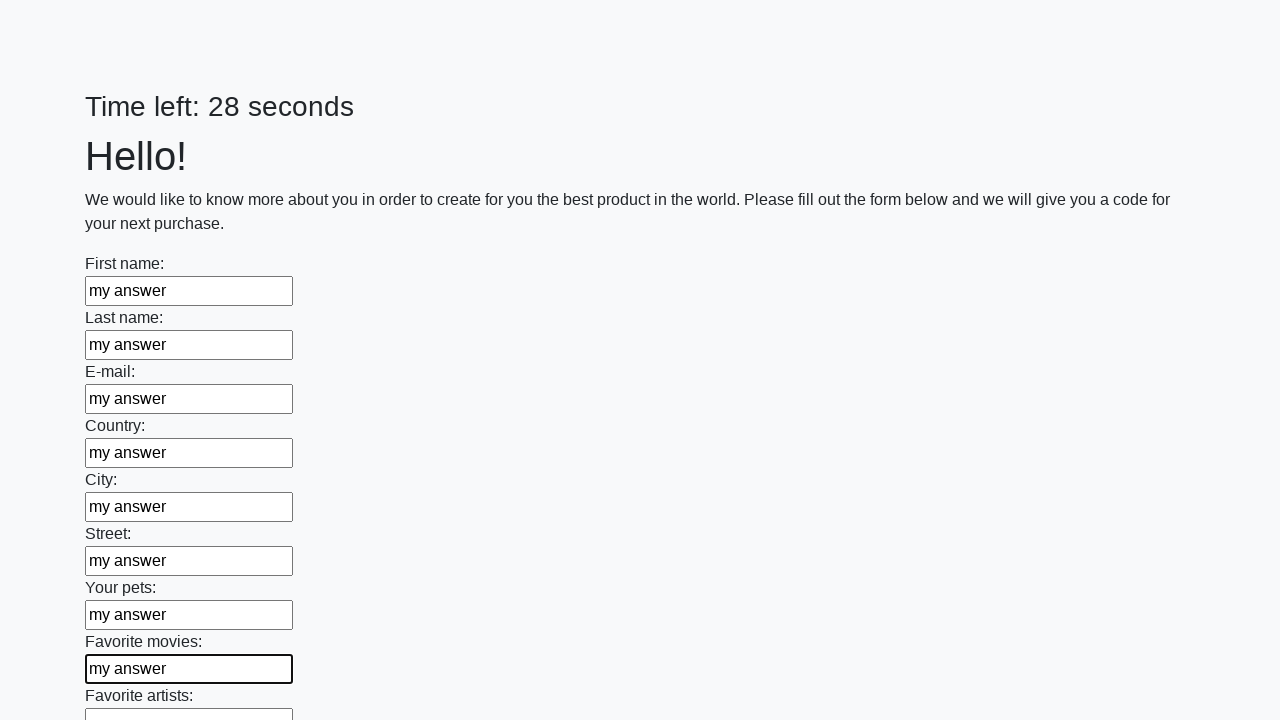

Filled input field with 'my answer' on input >> nth=8
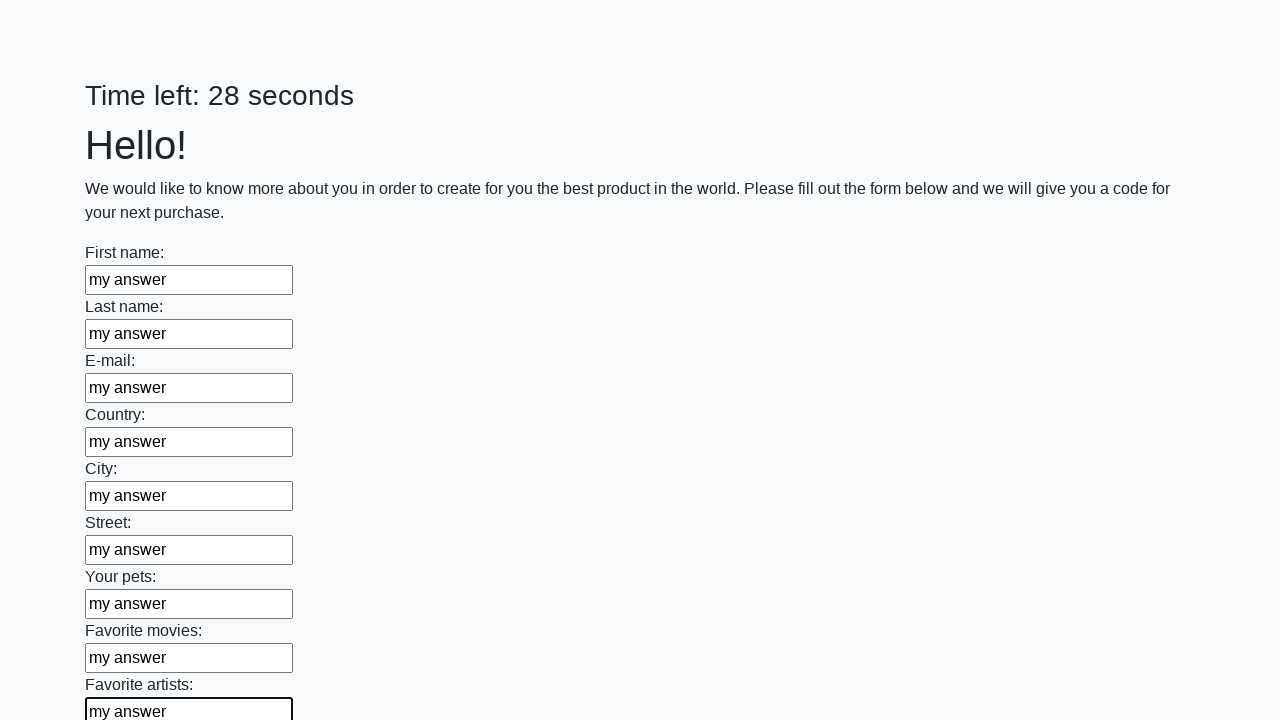

Filled input field with 'my answer' on input >> nth=9
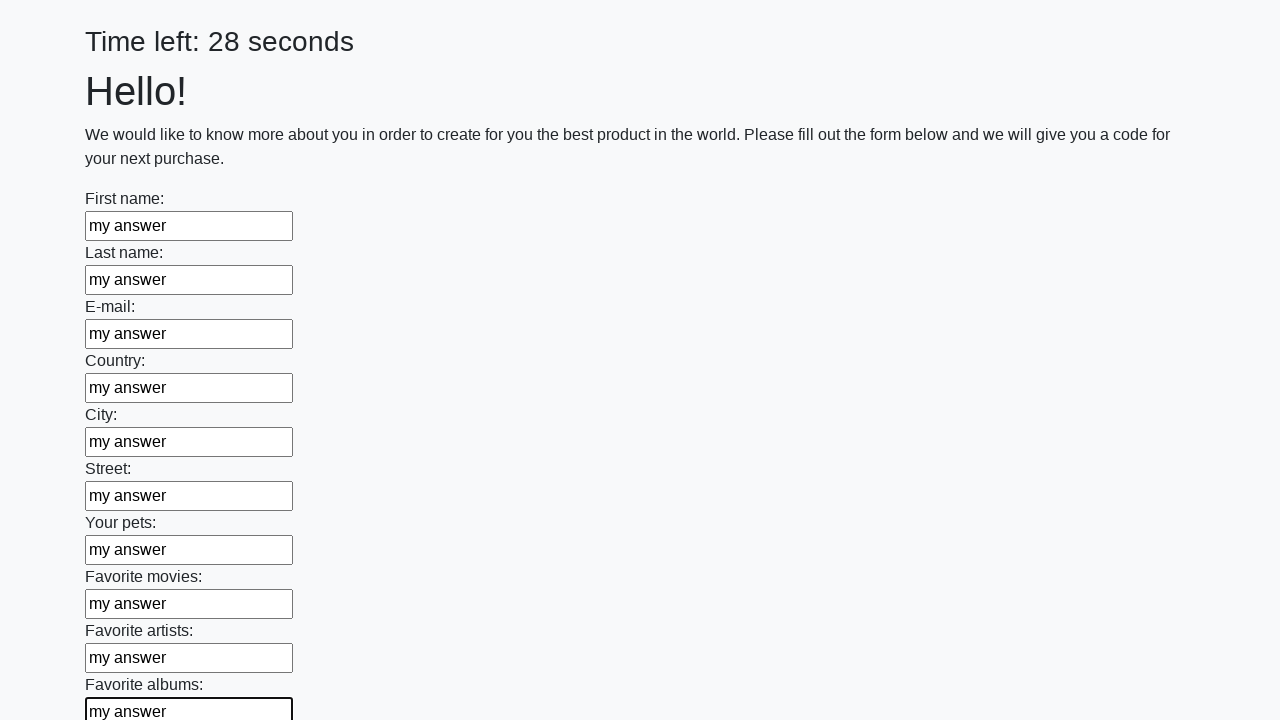

Filled input field with 'my answer' on input >> nth=10
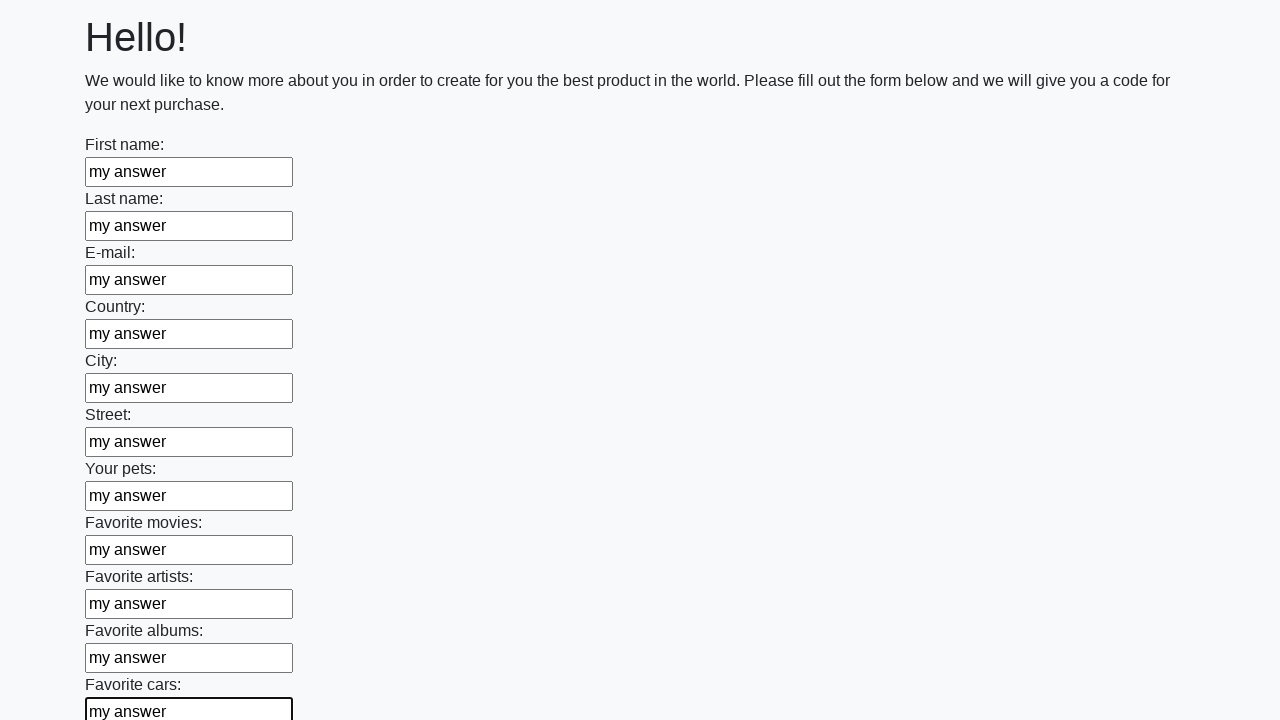

Filled input field with 'my answer' on input >> nth=11
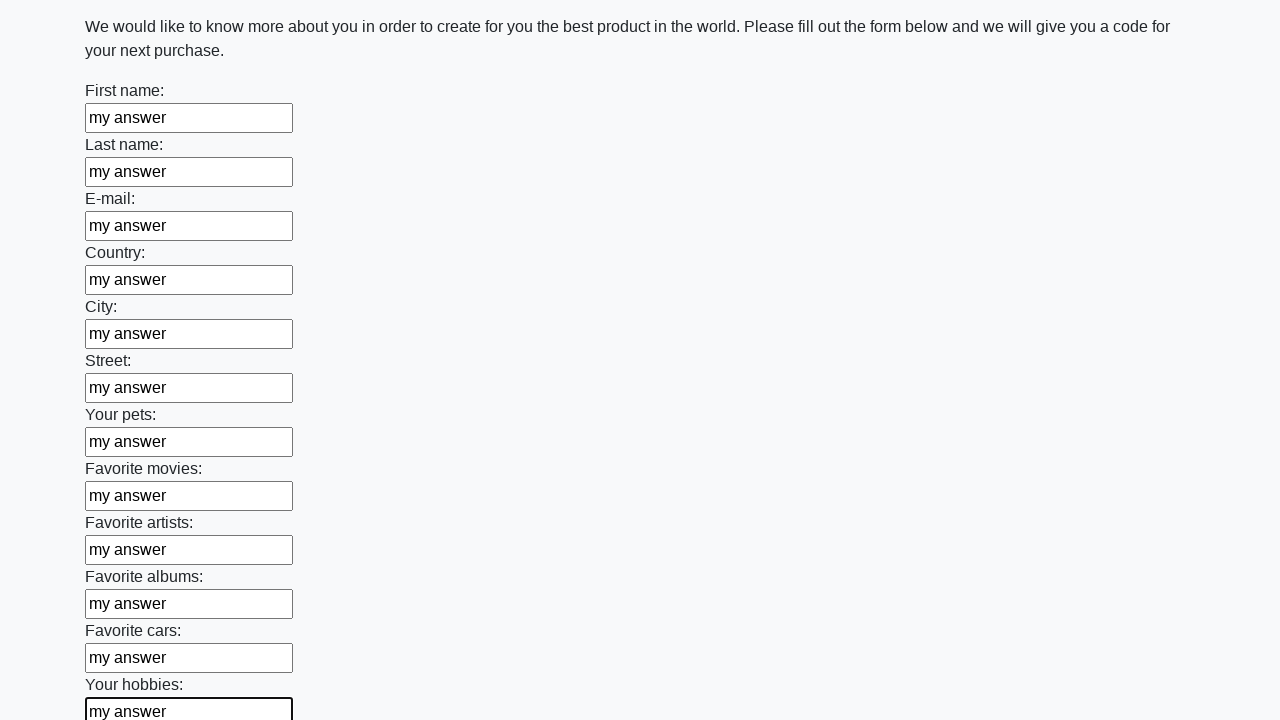

Filled input field with 'my answer' on input >> nth=12
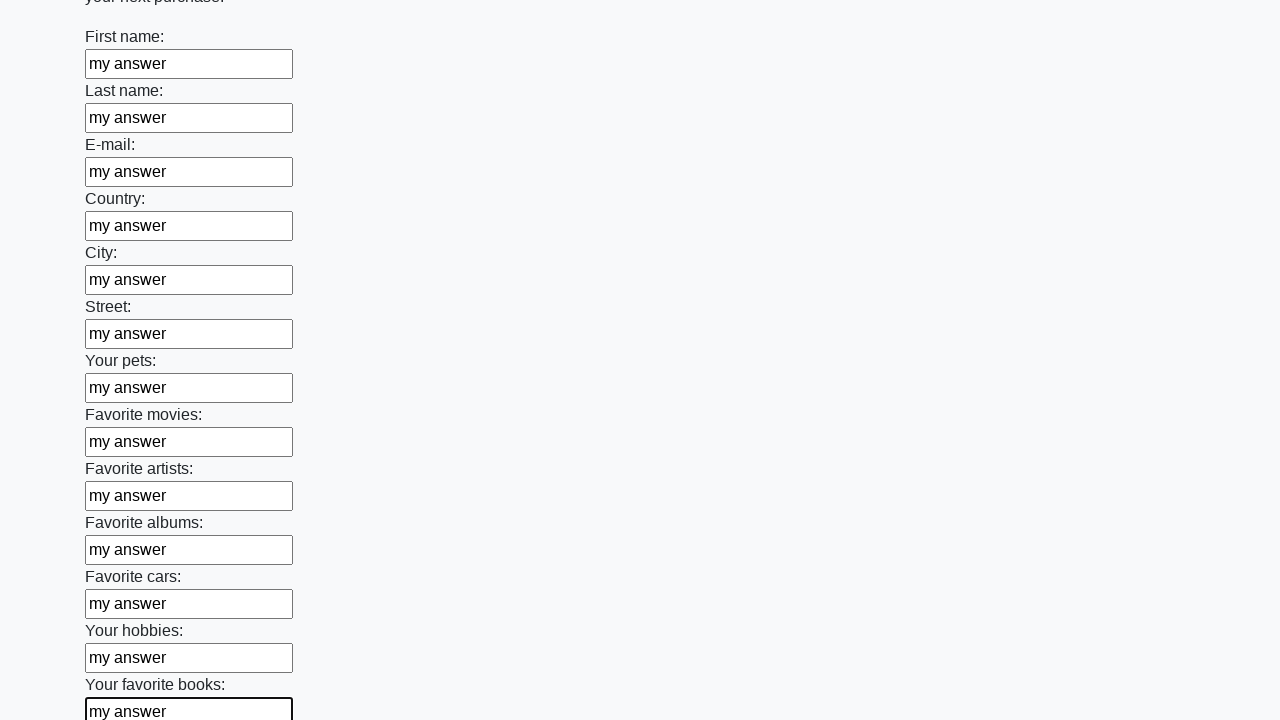

Filled input field with 'my answer' on input >> nth=13
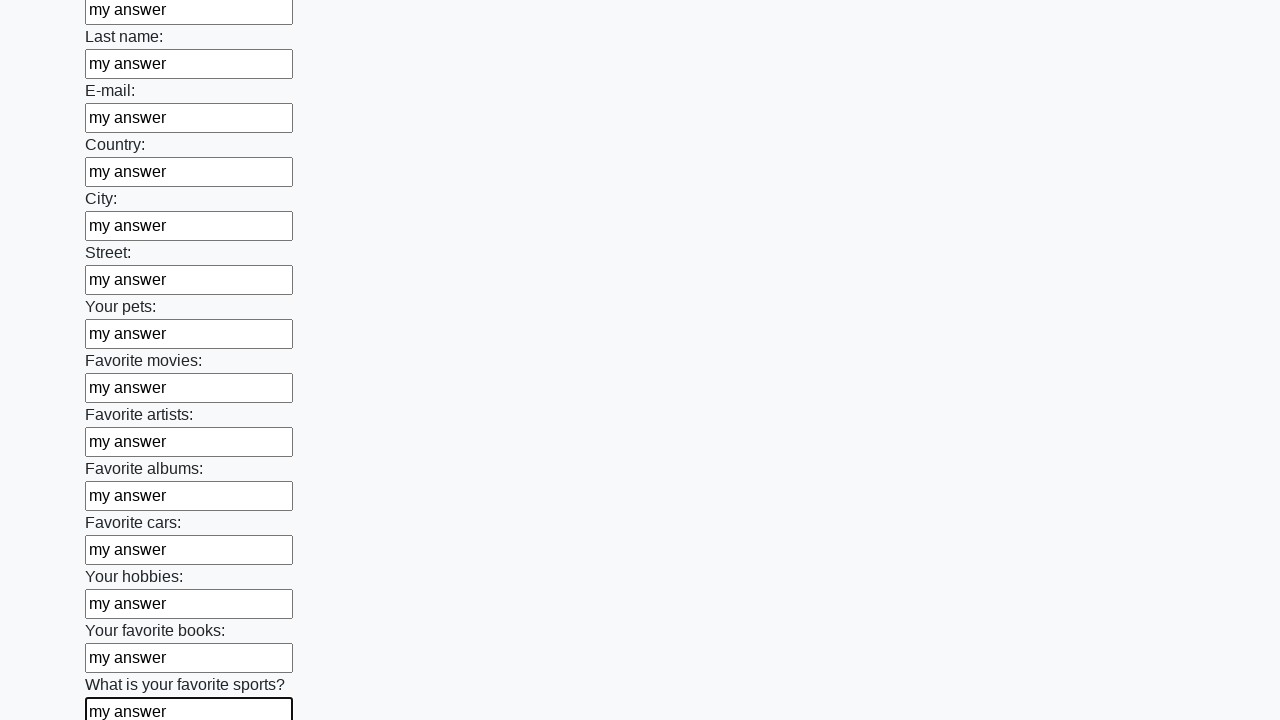

Filled input field with 'my answer' on input >> nth=14
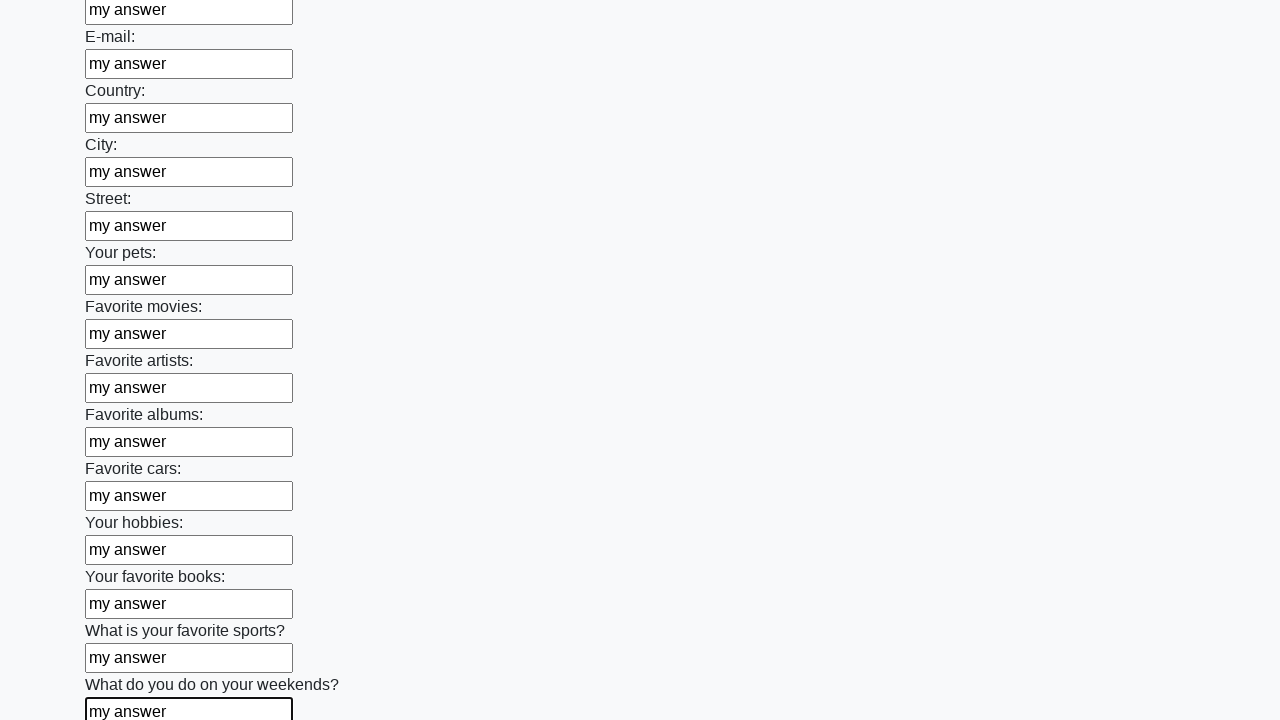

Filled input field with 'my answer' on input >> nth=15
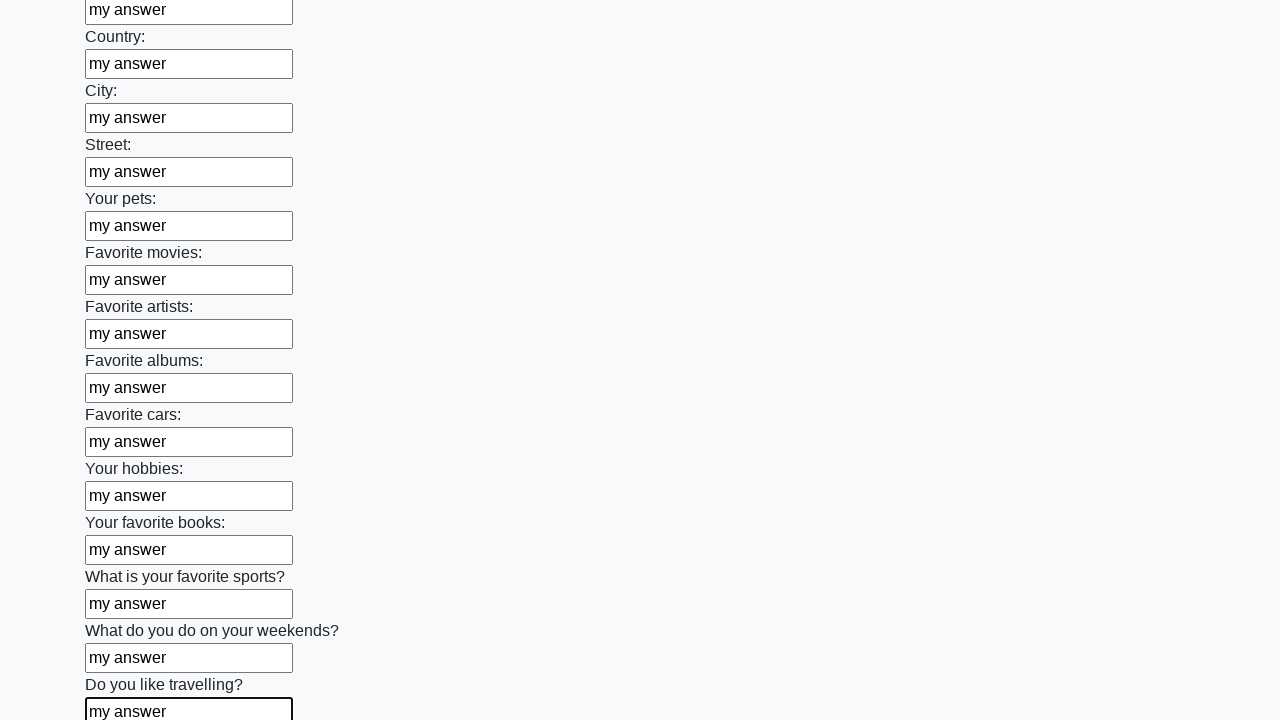

Filled input field with 'my answer' on input >> nth=16
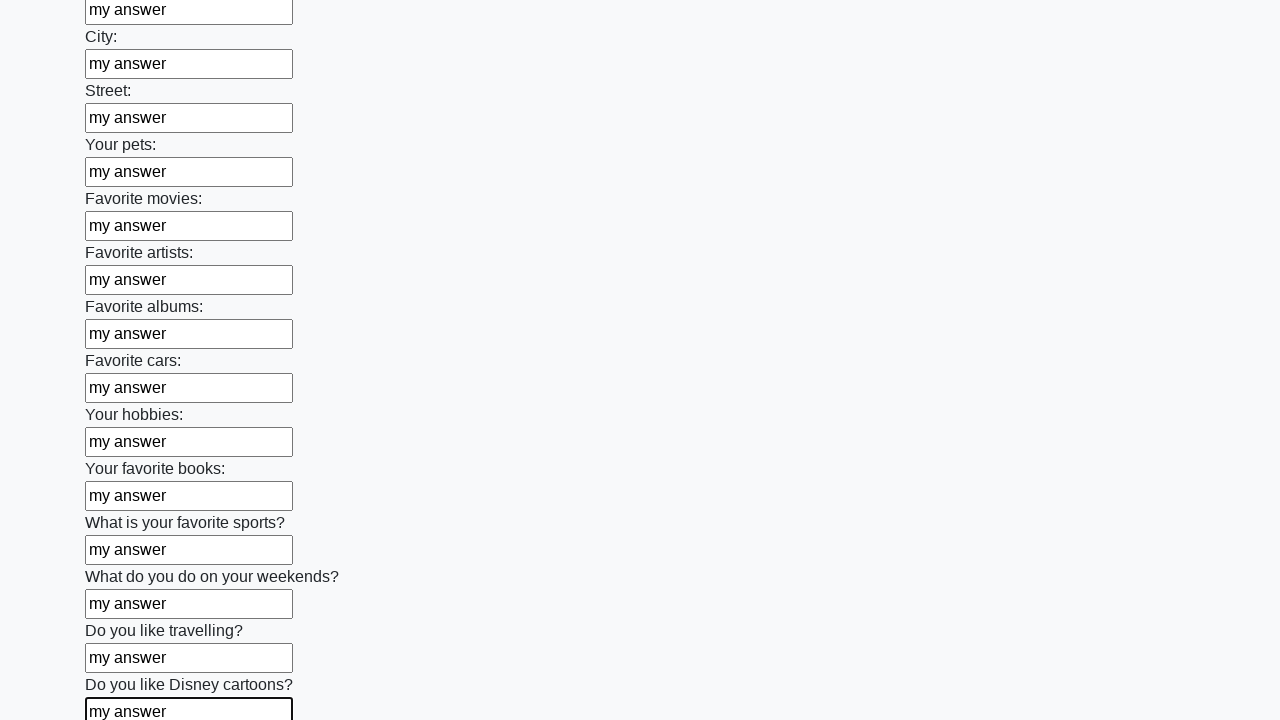

Filled input field with 'my answer' on input >> nth=17
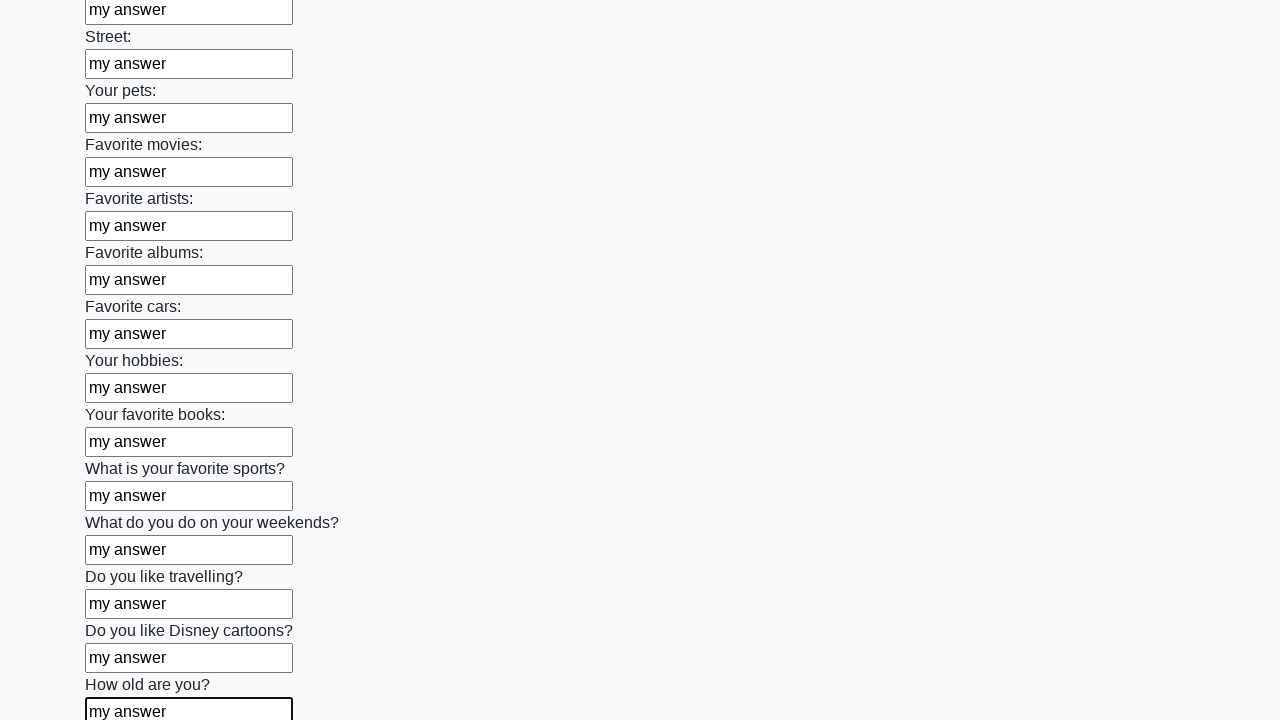

Filled input field with 'my answer' on input >> nth=18
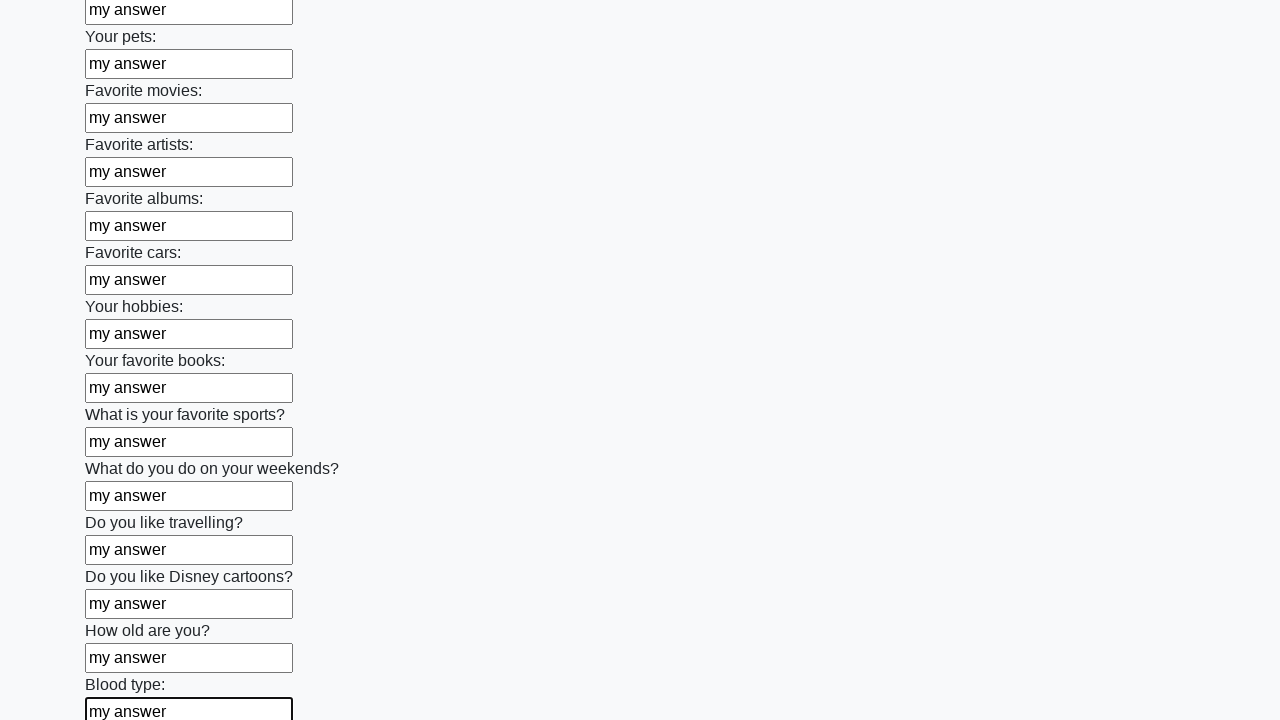

Filled input field with 'my answer' on input >> nth=19
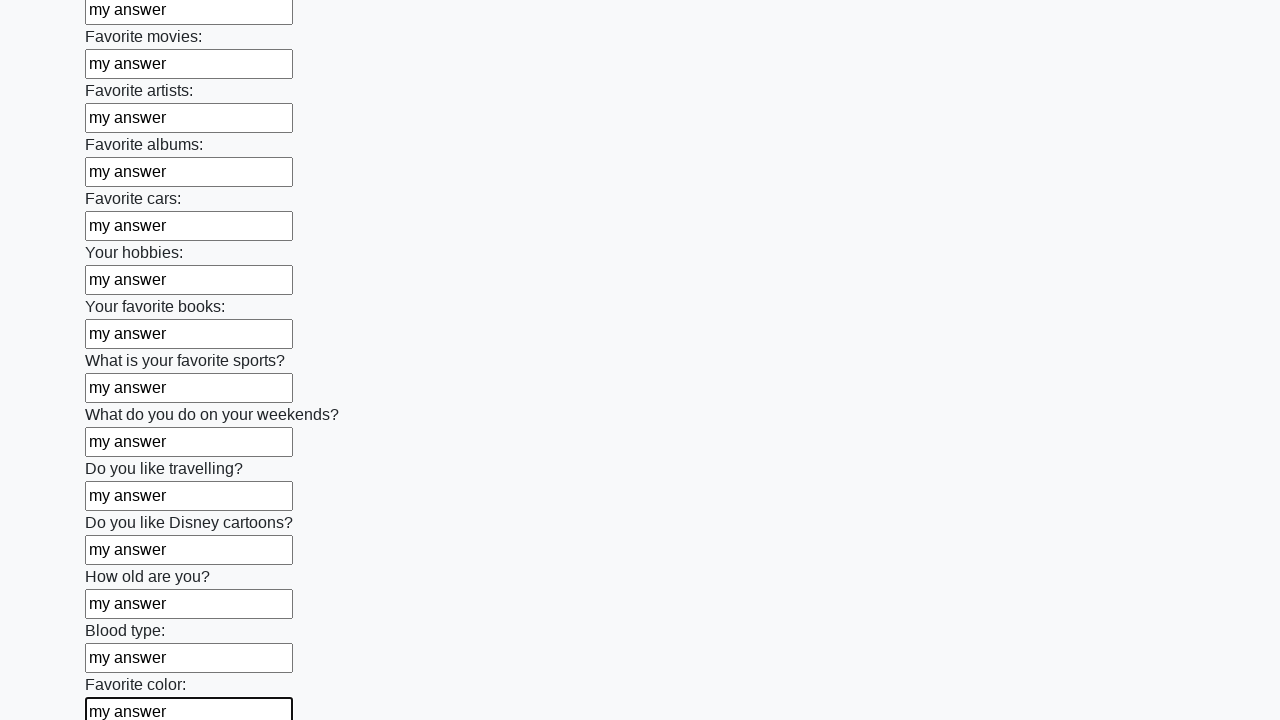

Filled input field with 'my answer' on input >> nth=20
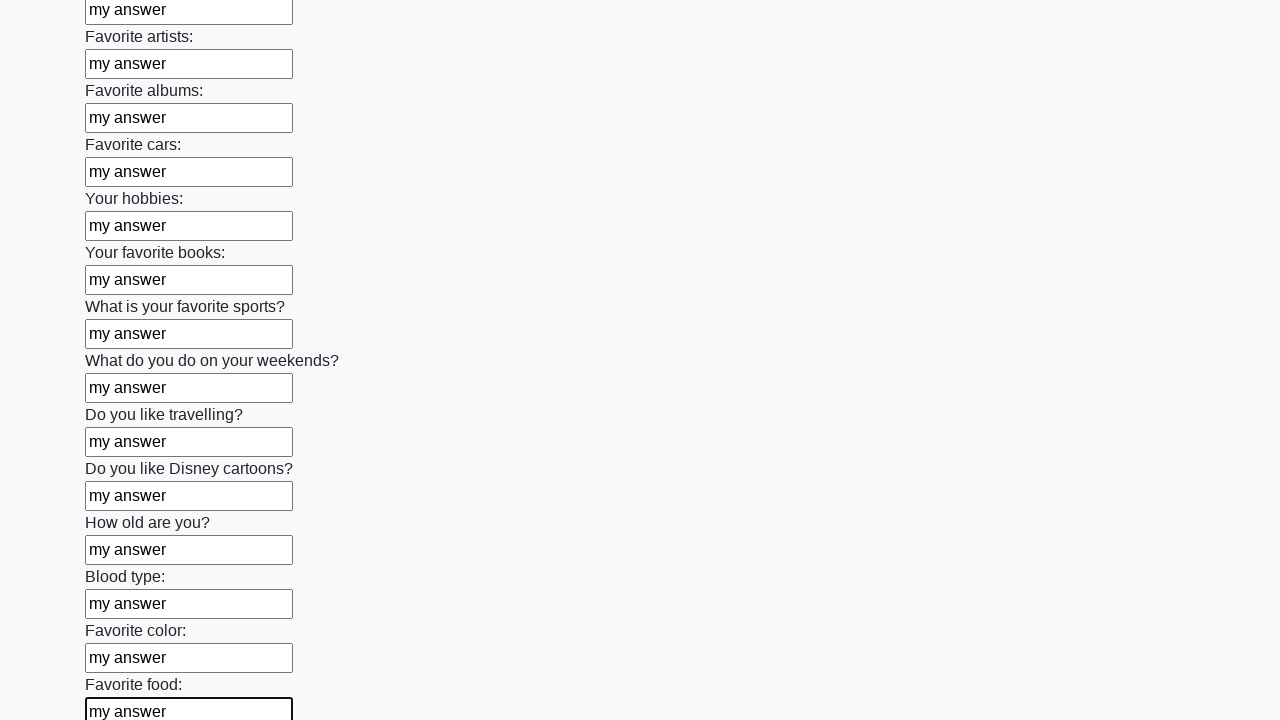

Filled input field with 'my answer' on input >> nth=21
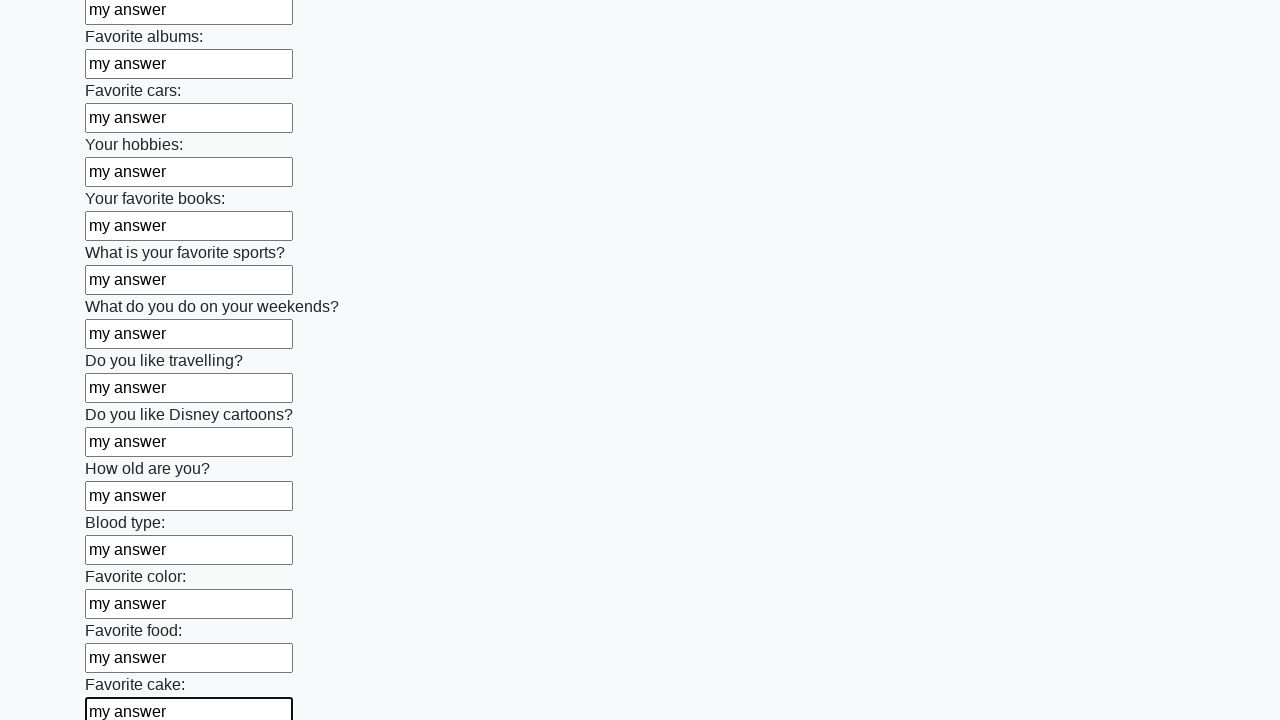

Filled input field with 'my answer' on input >> nth=22
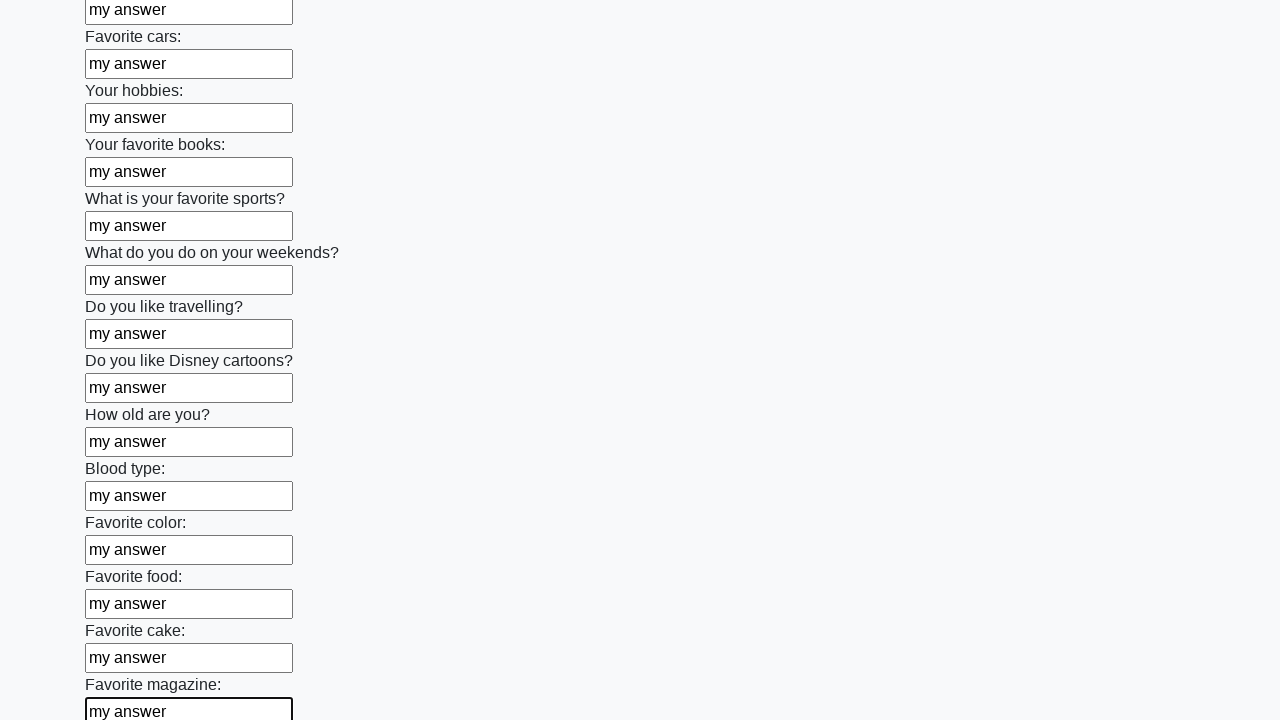

Filled input field with 'my answer' on input >> nth=23
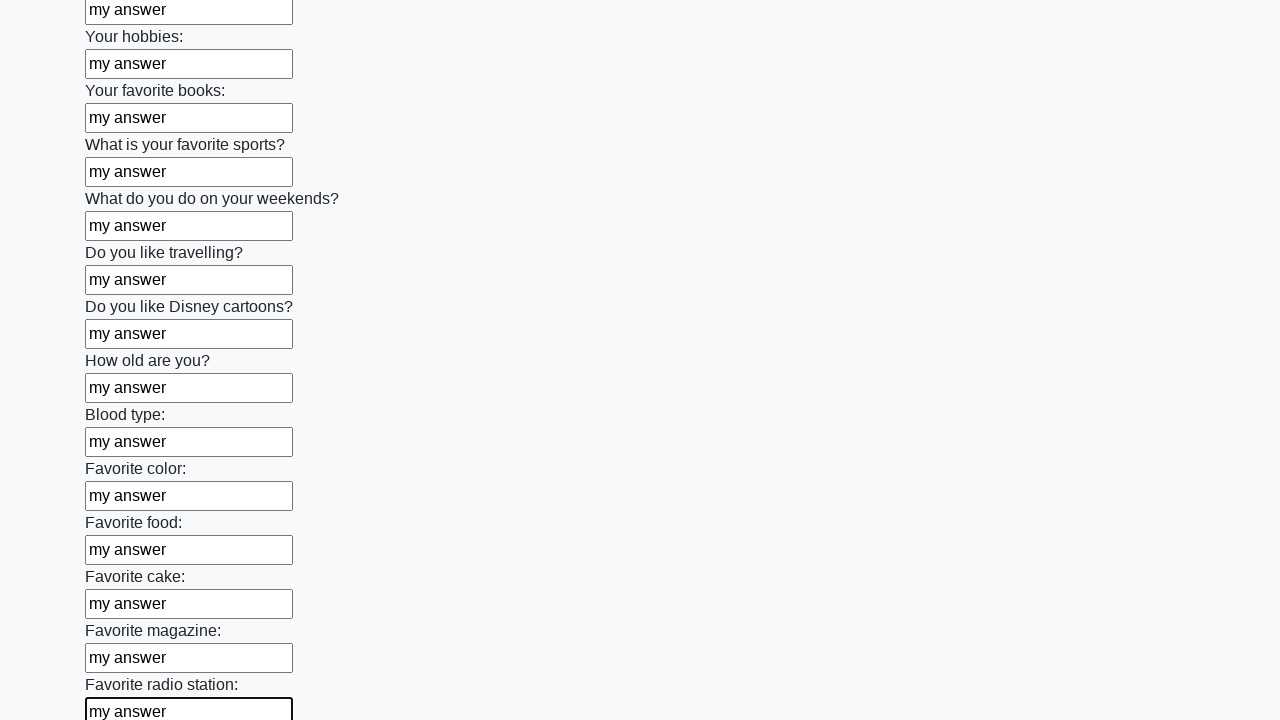

Filled input field with 'my answer' on input >> nth=24
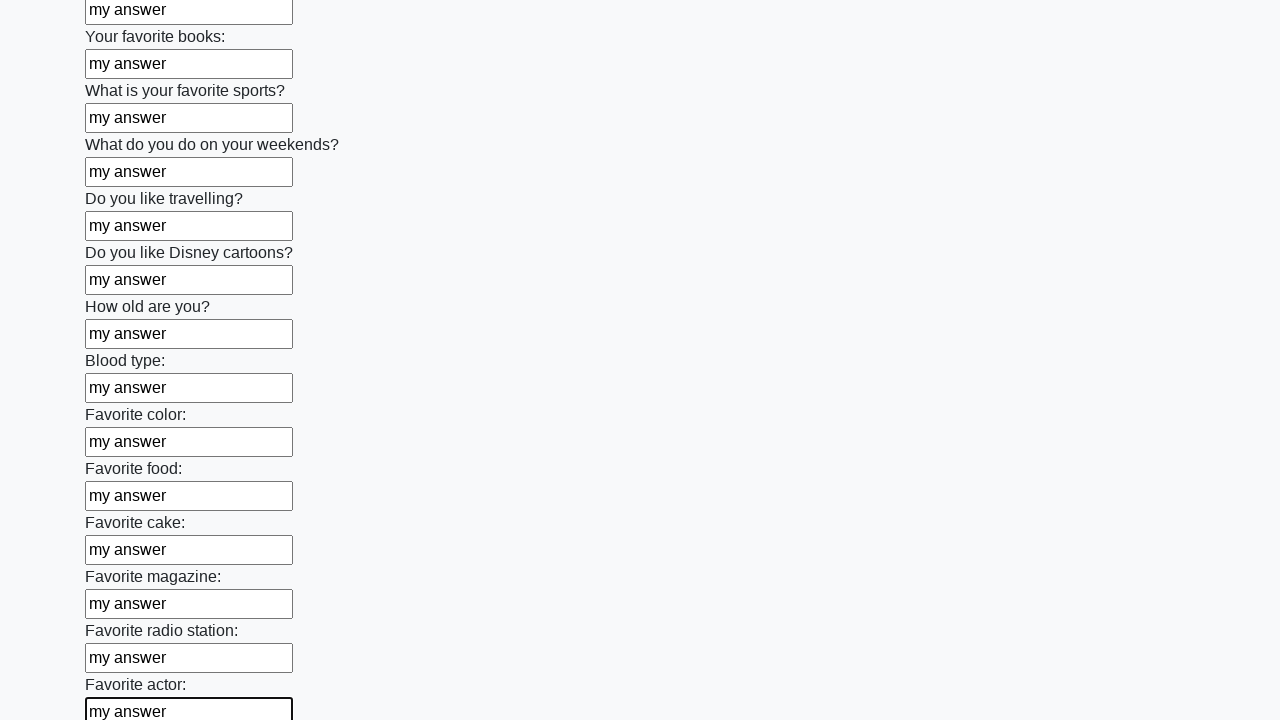

Filled input field with 'my answer' on input >> nth=25
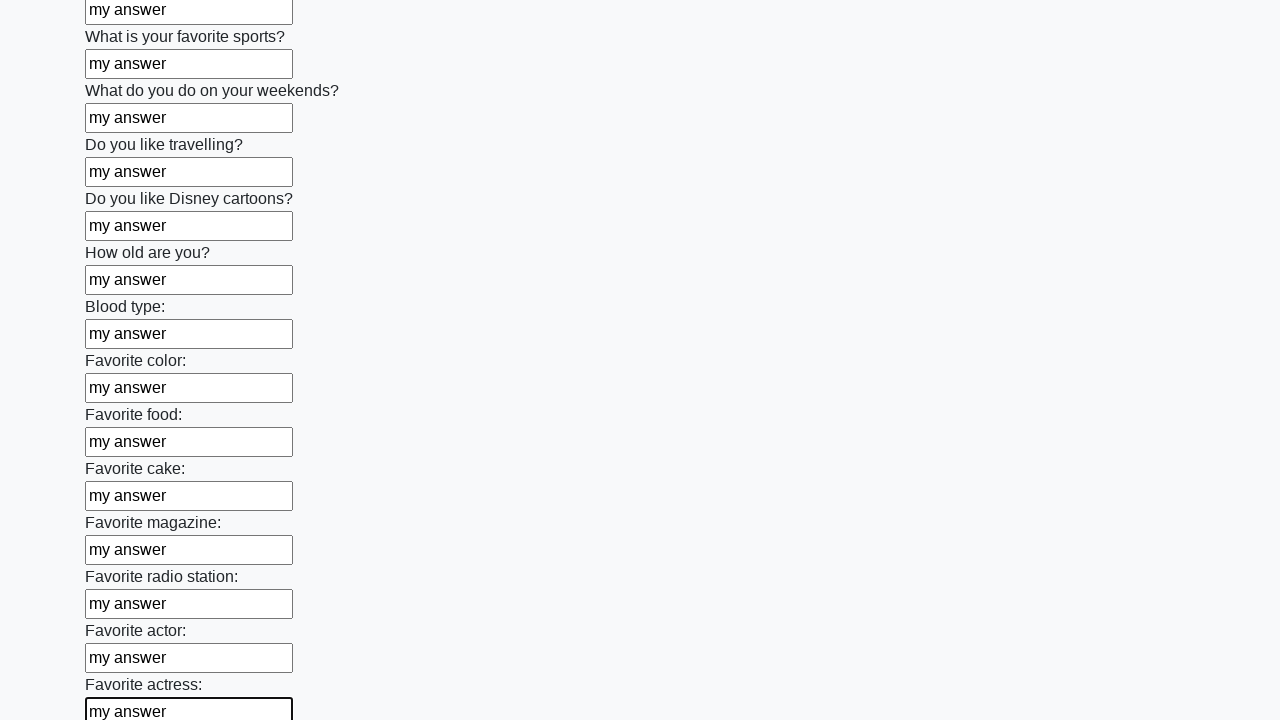

Filled input field with 'my answer' on input >> nth=26
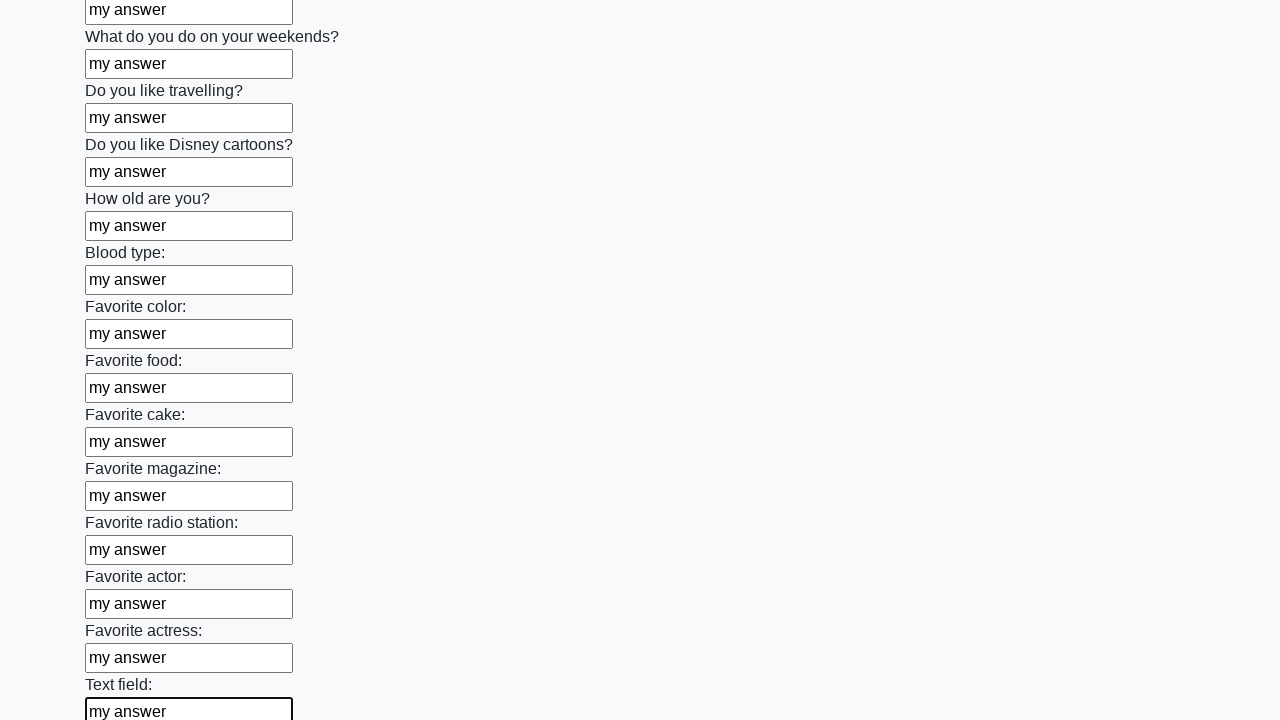

Filled input field with 'my answer' on input >> nth=27
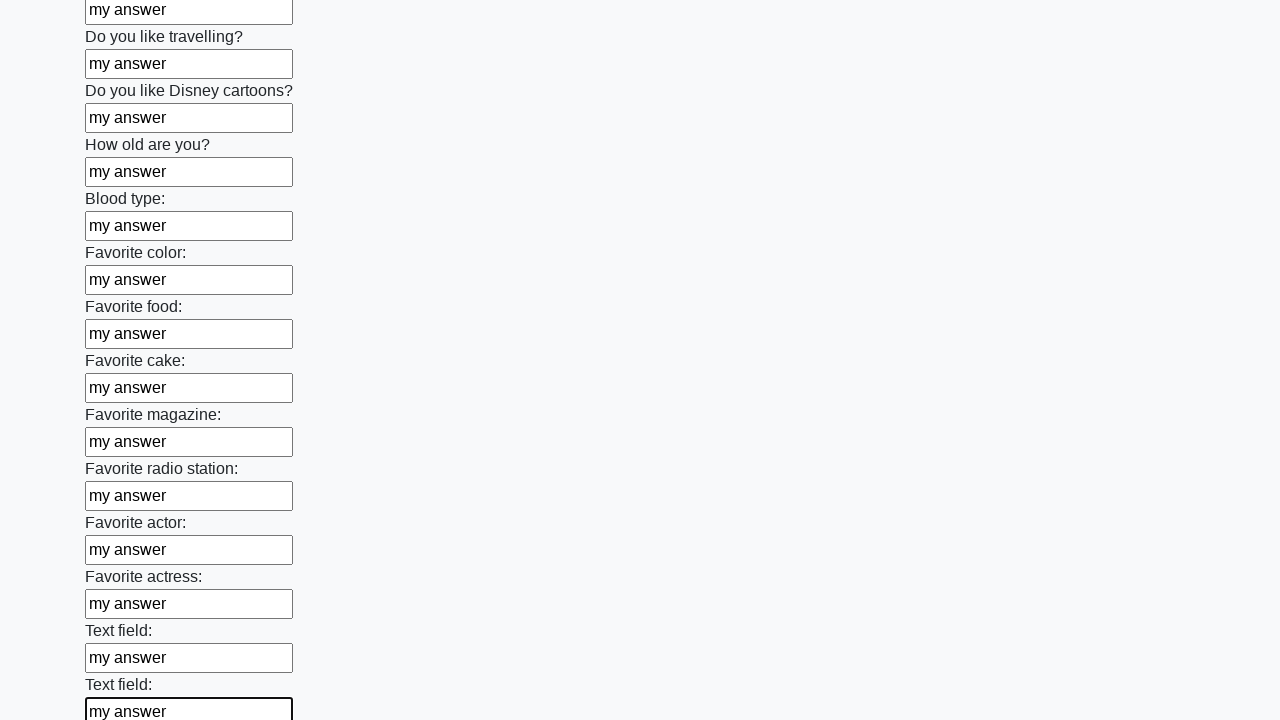

Filled input field with 'my answer' on input >> nth=28
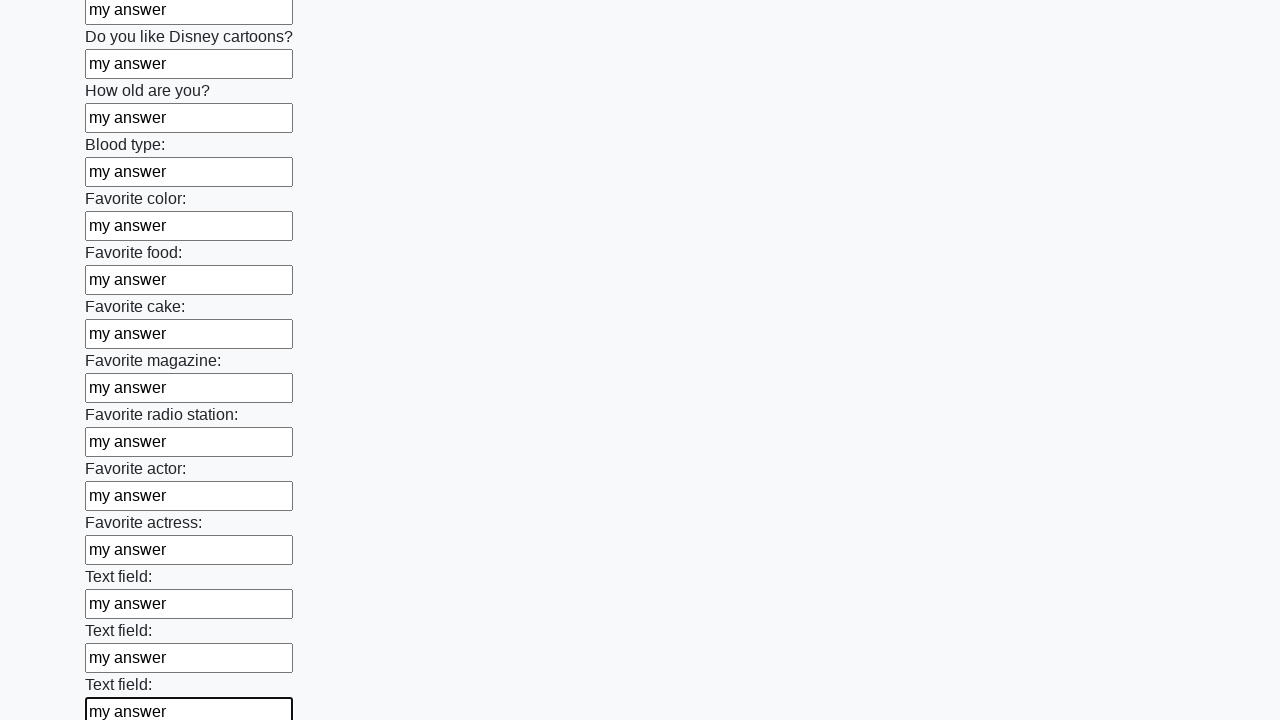

Filled input field with 'my answer' on input >> nth=29
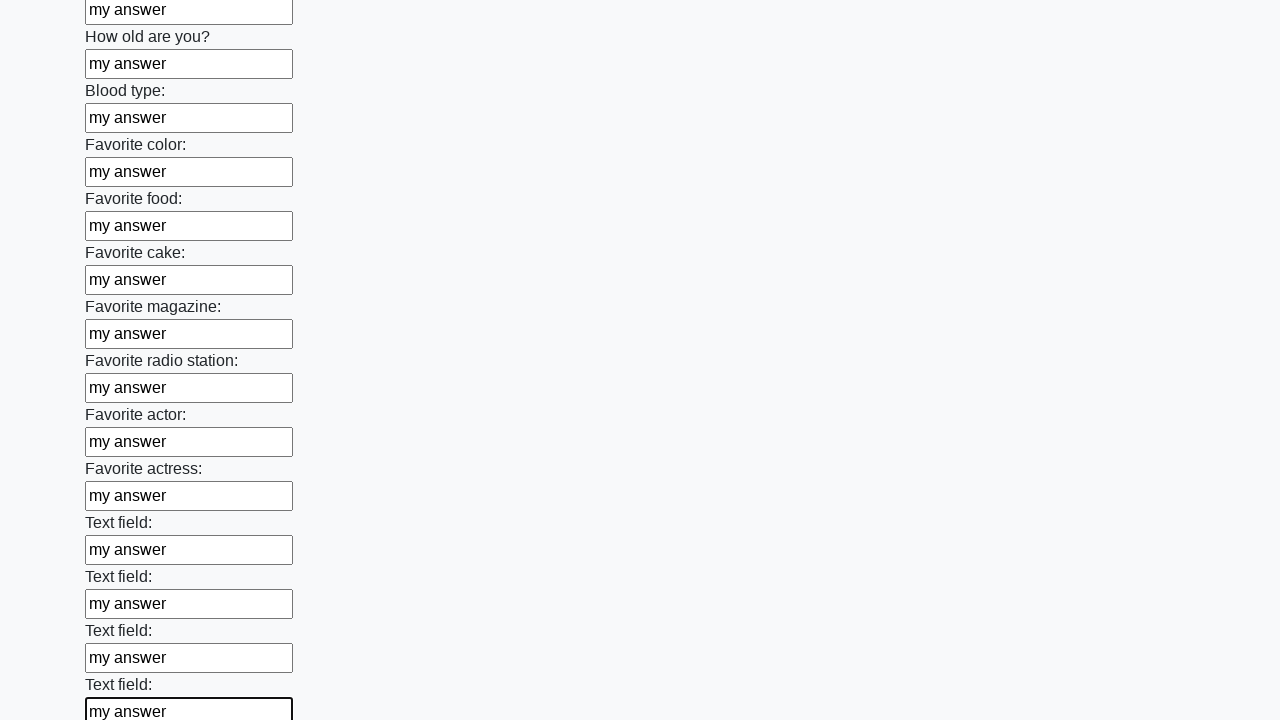

Filled input field with 'my answer' on input >> nth=30
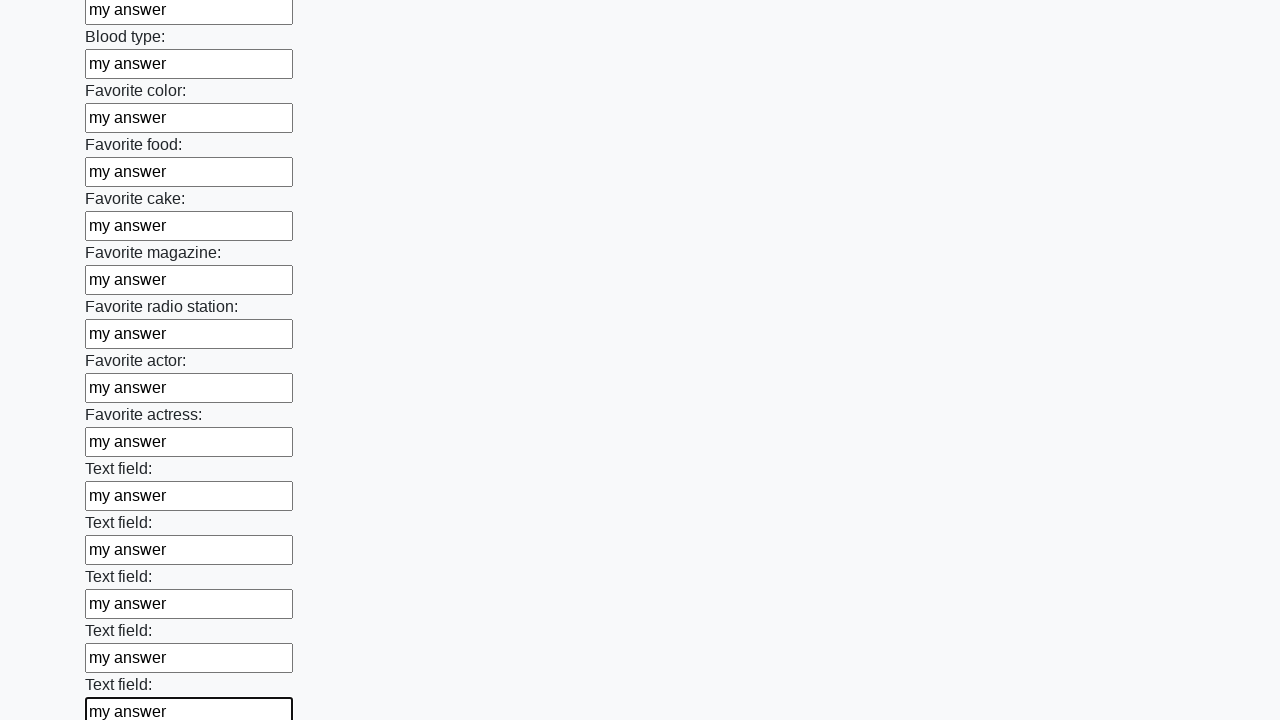

Filled input field with 'my answer' on input >> nth=31
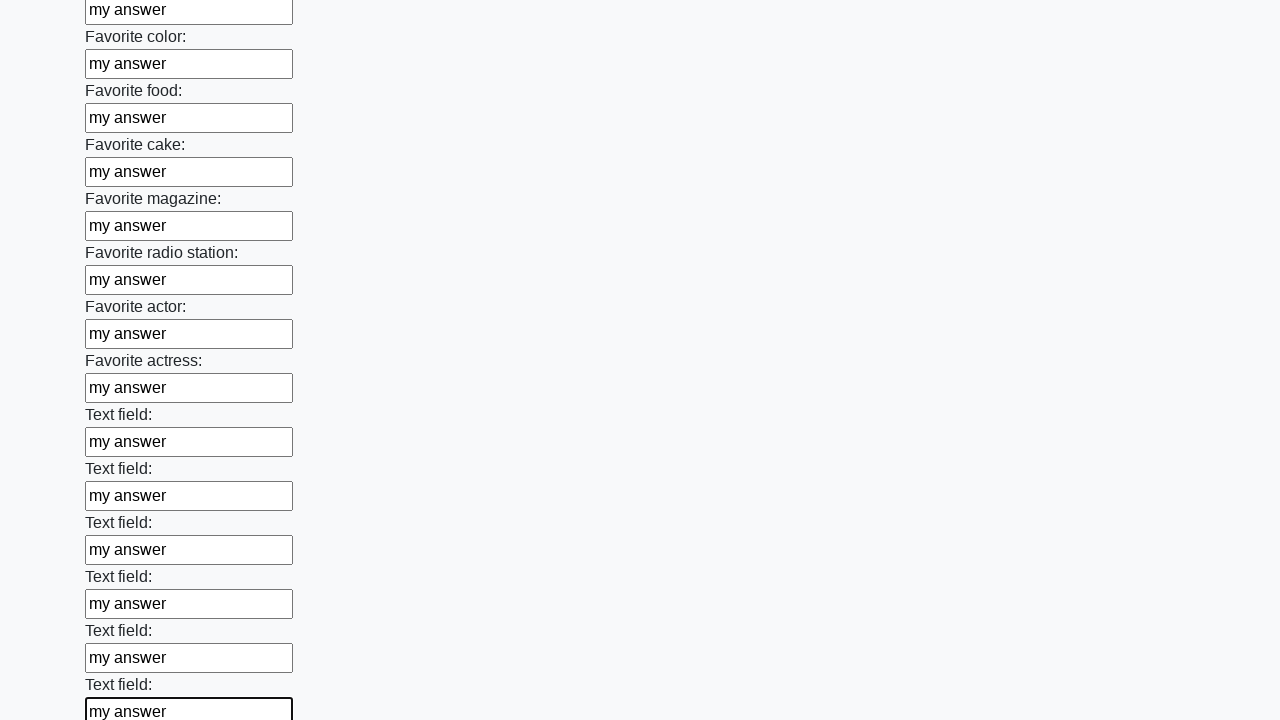

Filled input field with 'my answer' on input >> nth=32
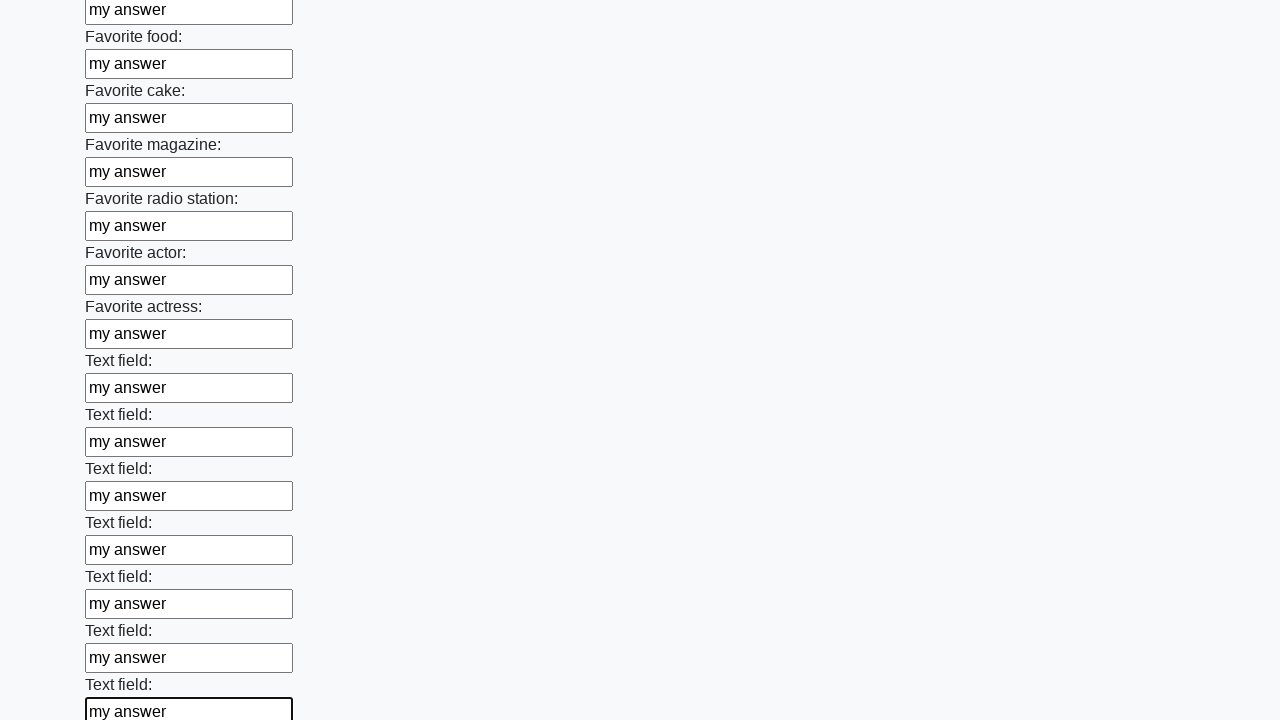

Filled input field with 'my answer' on input >> nth=33
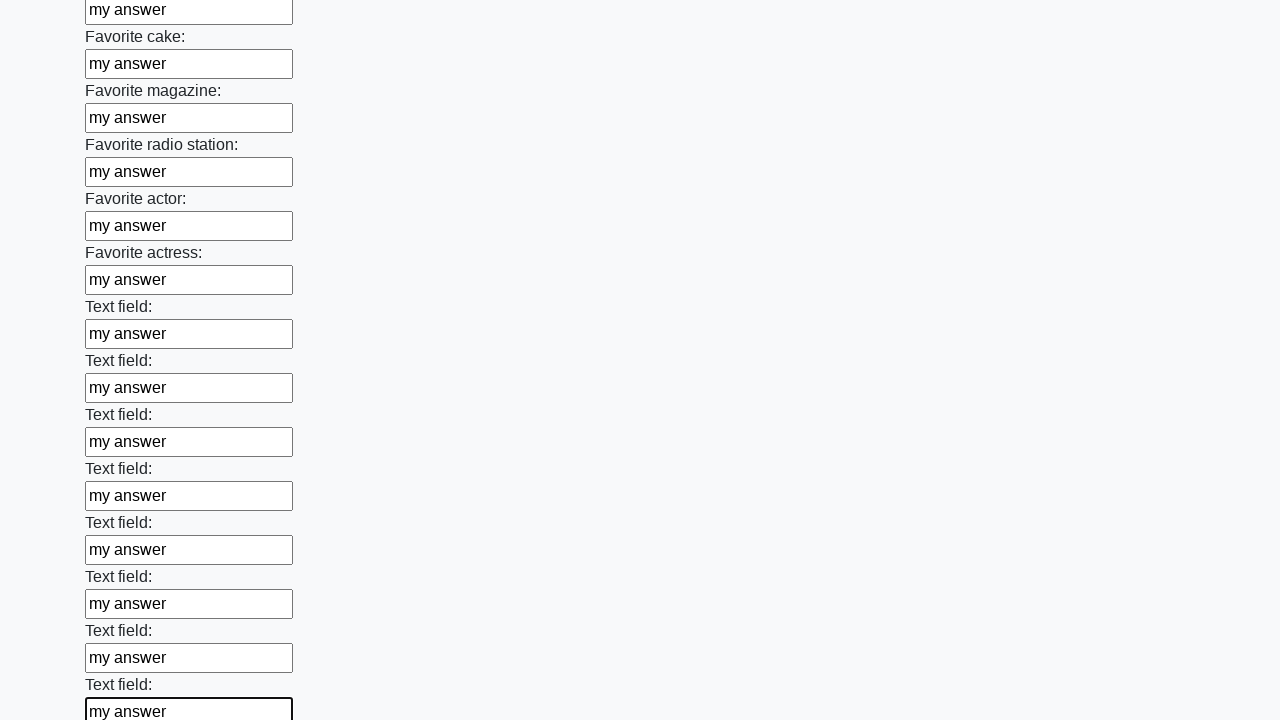

Filled input field with 'my answer' on input >> nth=34
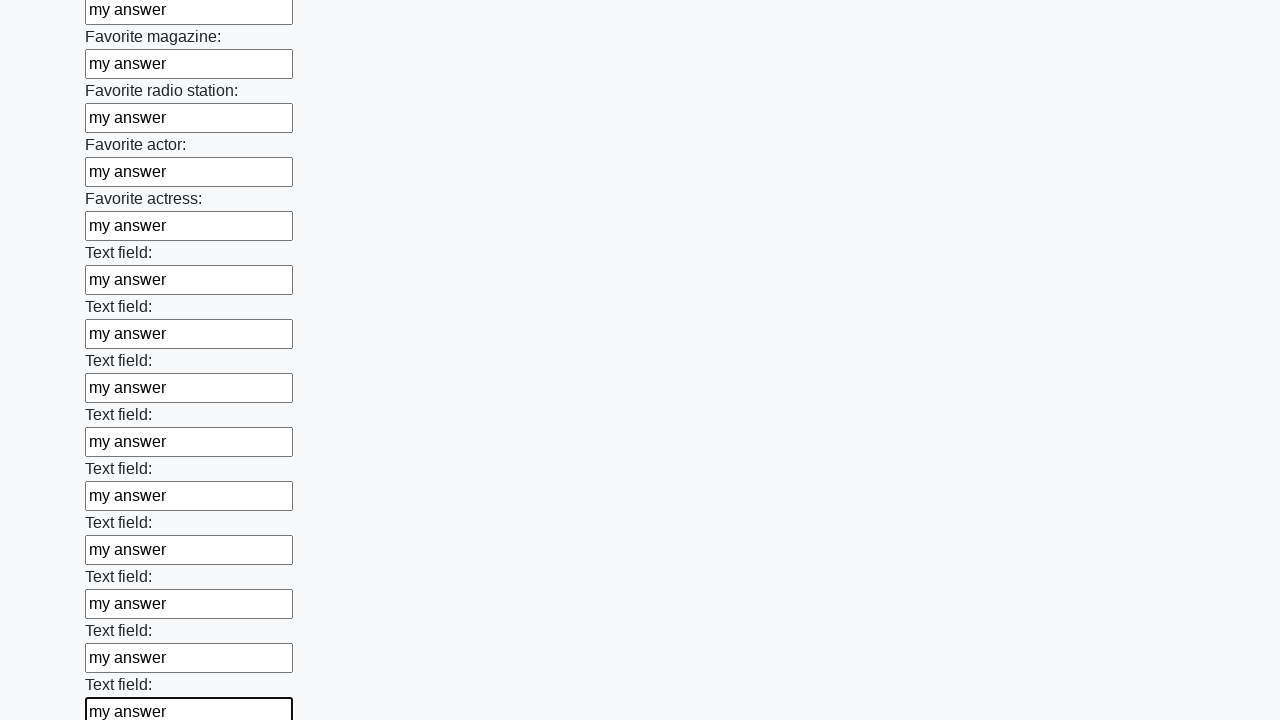

Filled input field with 'my answer' on input >> nth=35
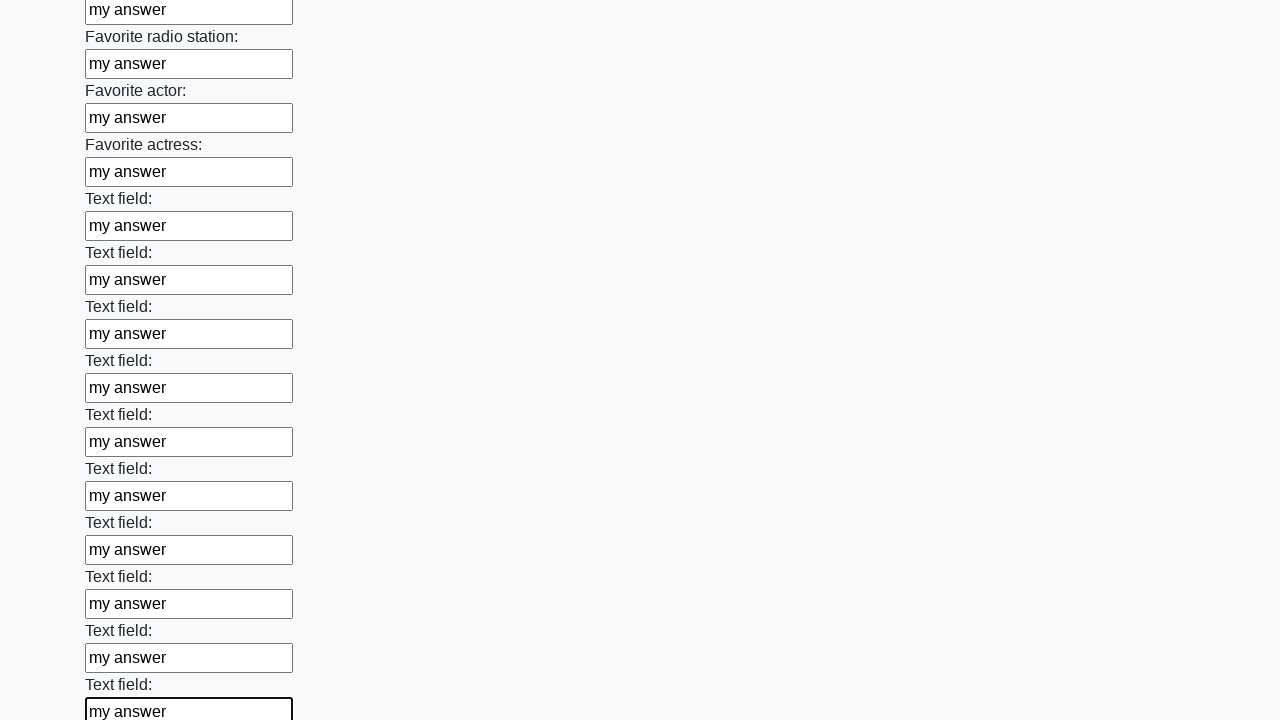

Filled input field with 'my answer' on input >> nth=36
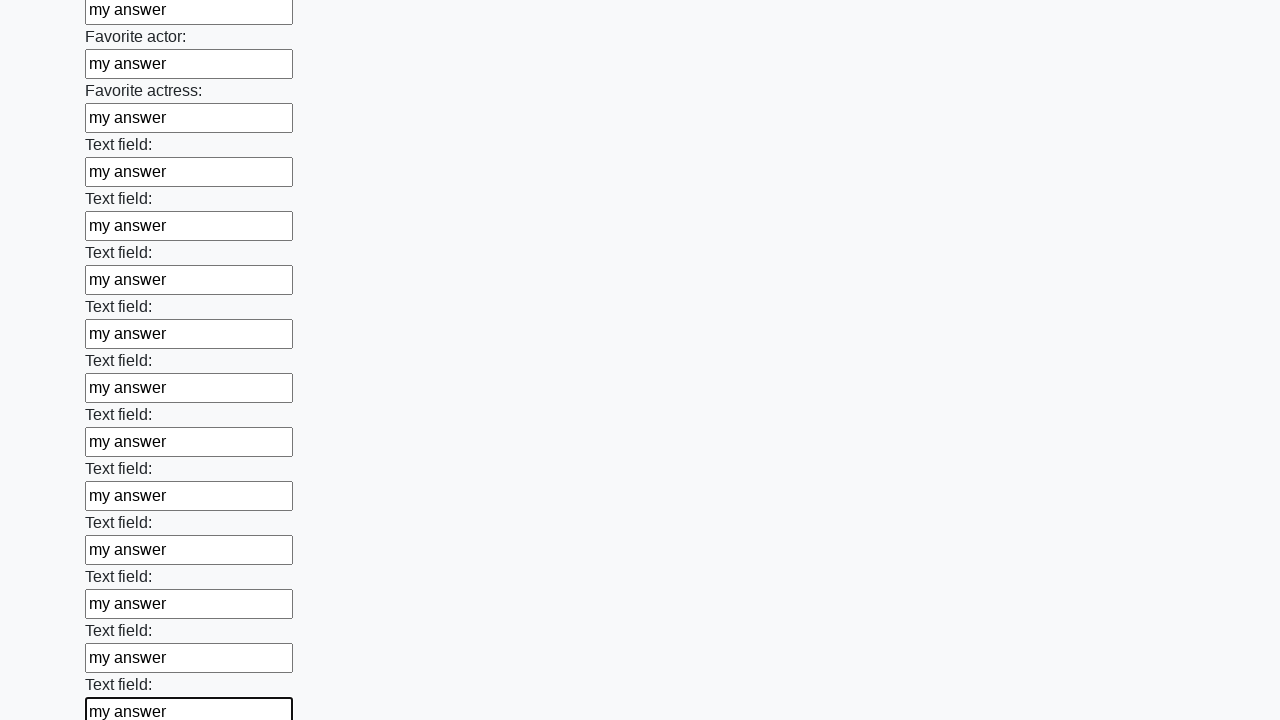

Filled input field with 'my answer' on input >> nth=37
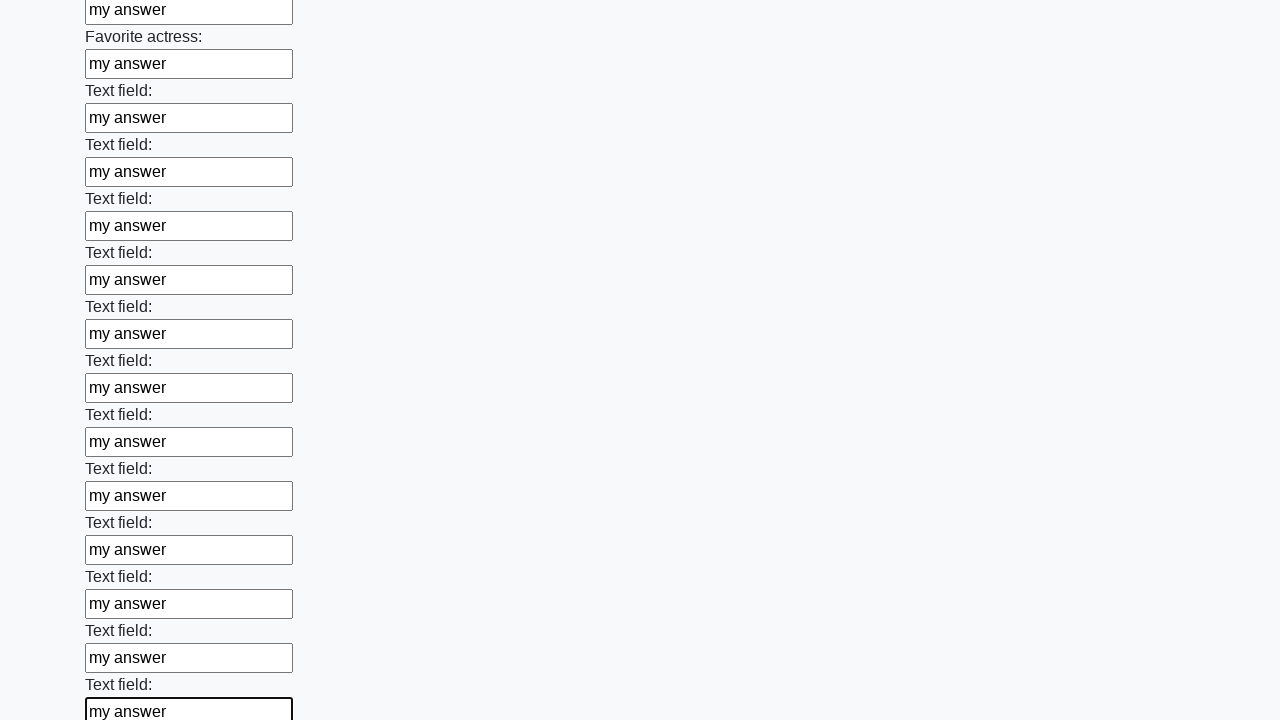

Filled input field with 'my answer' on input >> nth=38
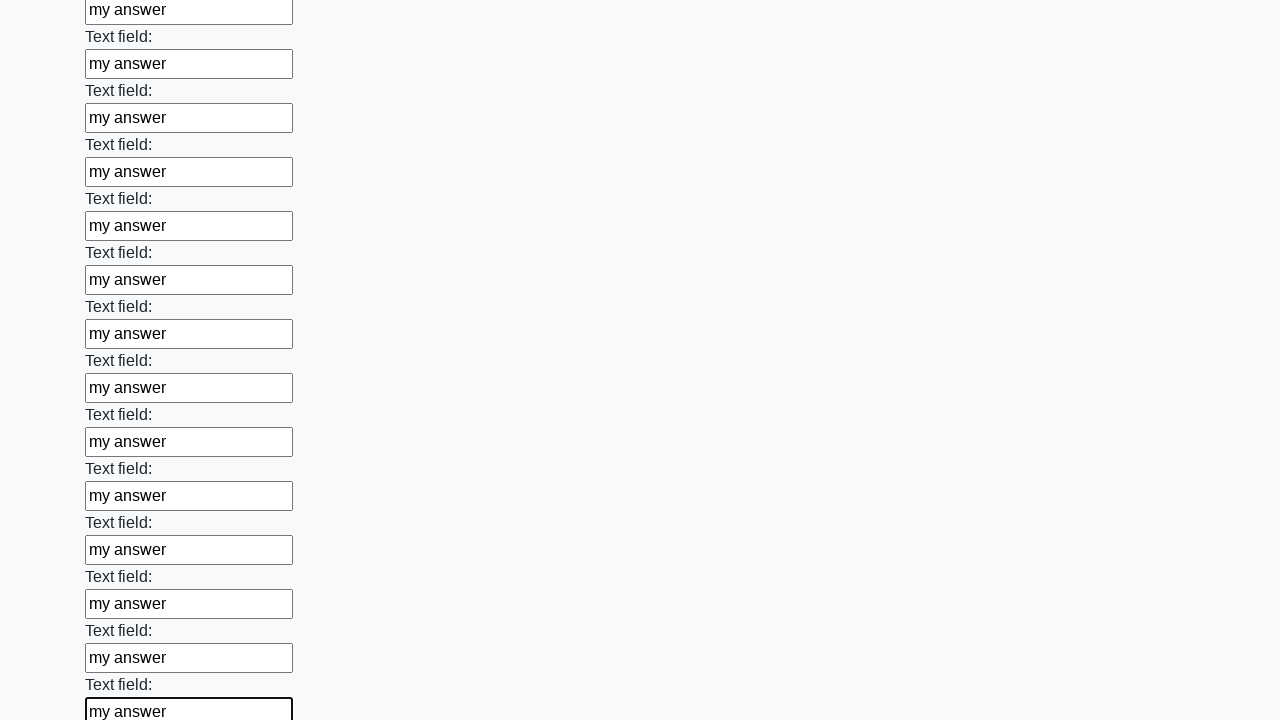

Filled input field with 'my answer' on input >> nth=39
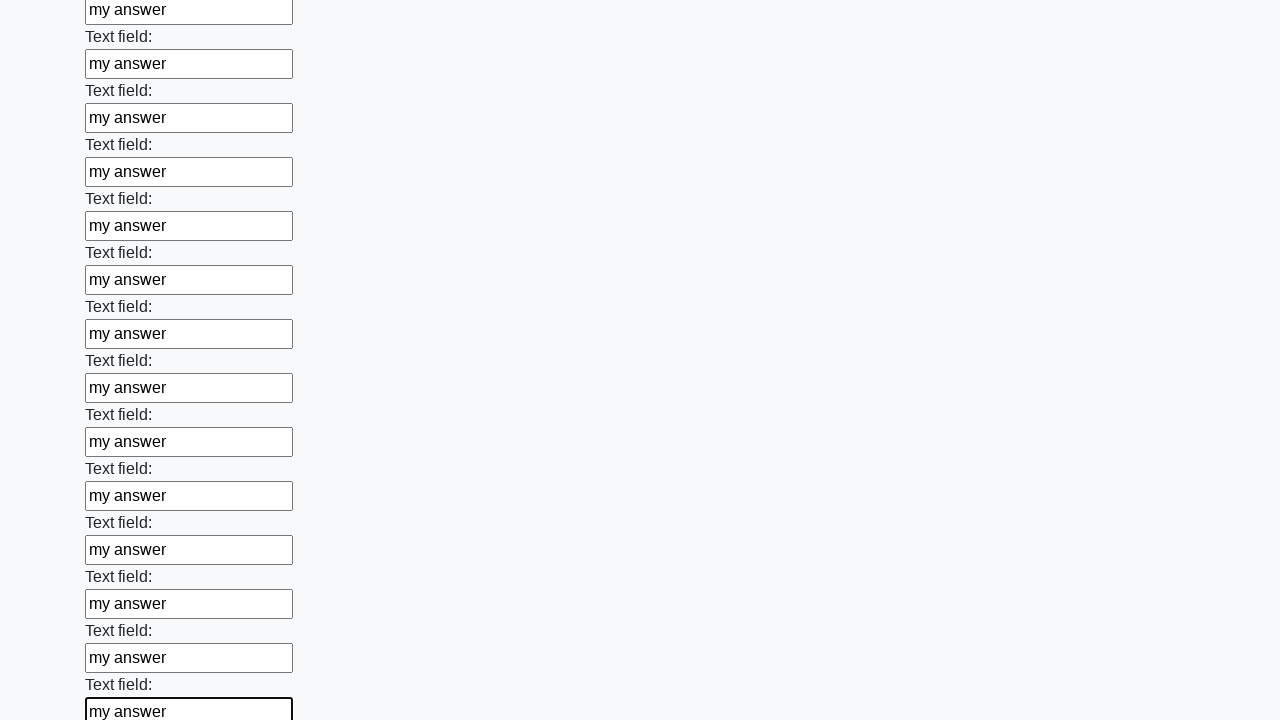

Filled input field with 'my answer' on input >> nth=40
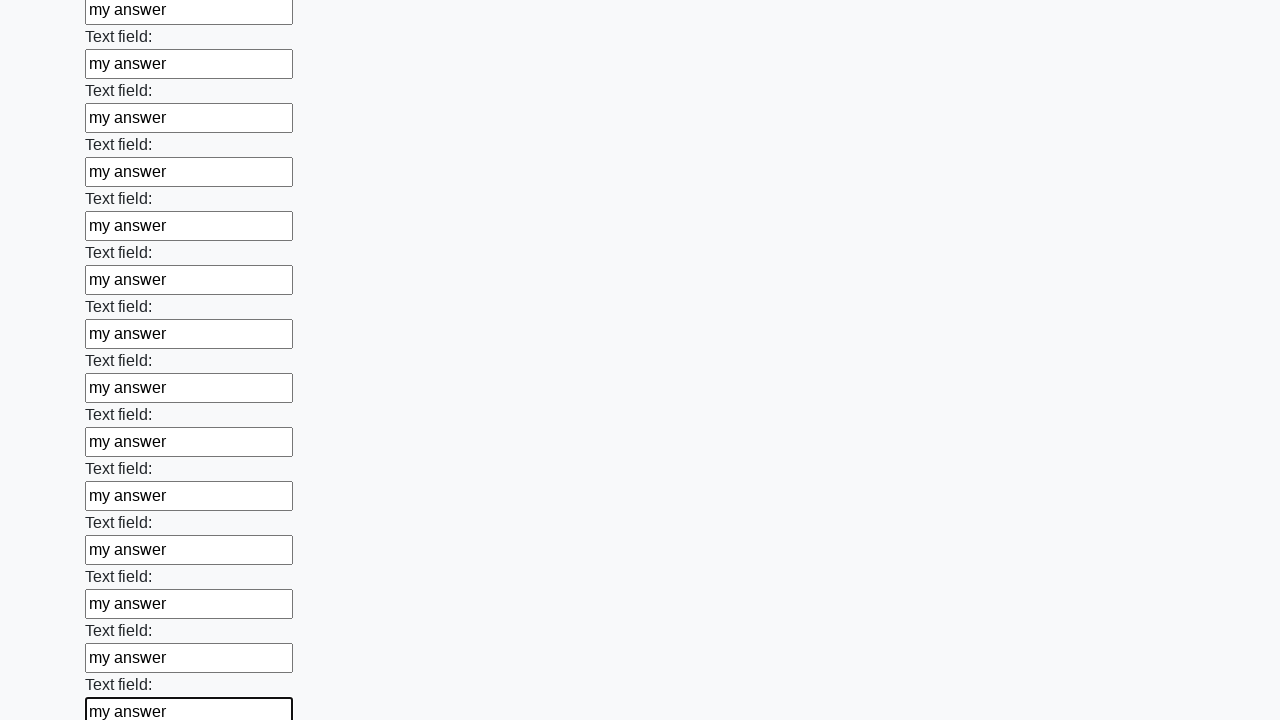

Filled input field with 'my answer' on input >> nth=41
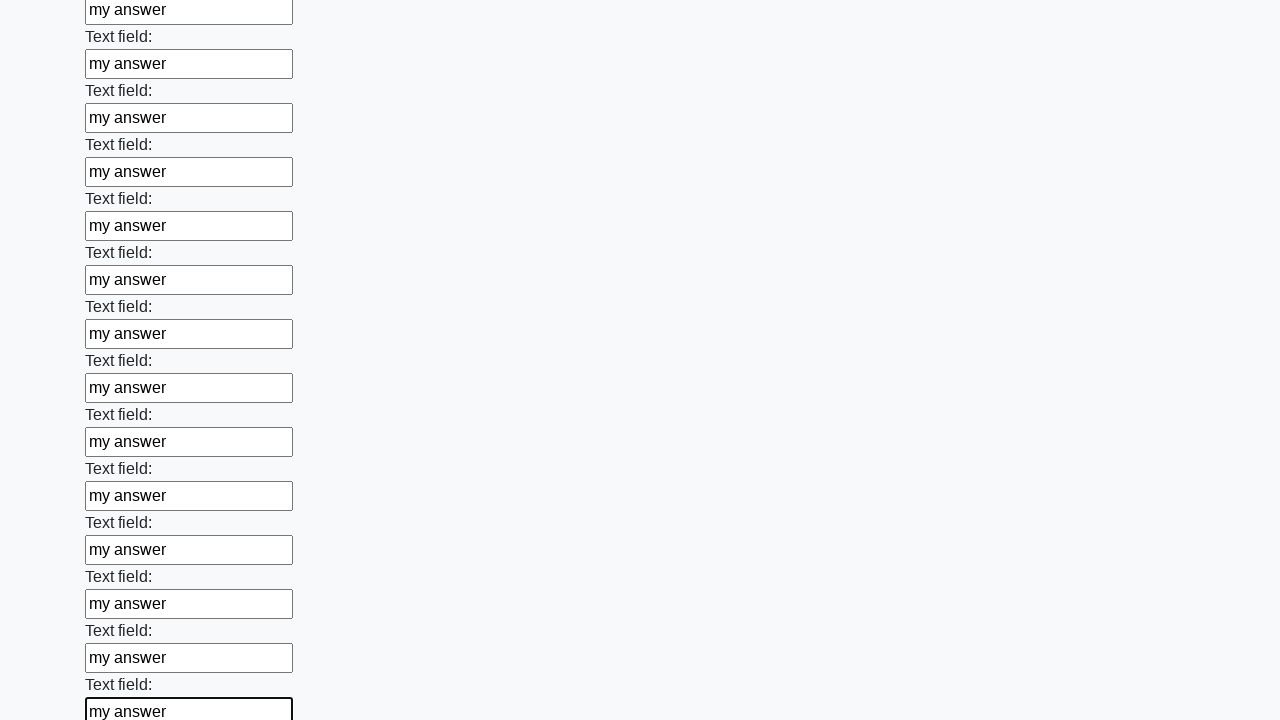

Filled input field with 'my answer' on input >> nth=42
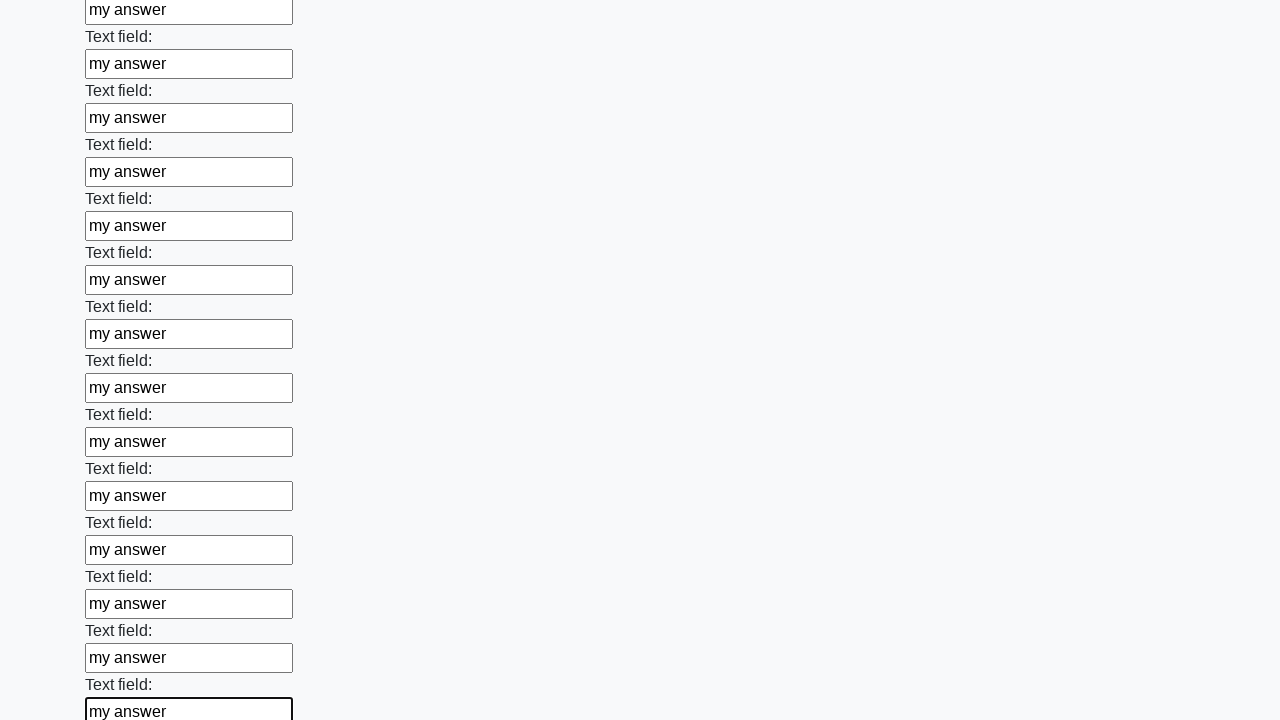

Filled input field with 'my answer' on input >> nth=43
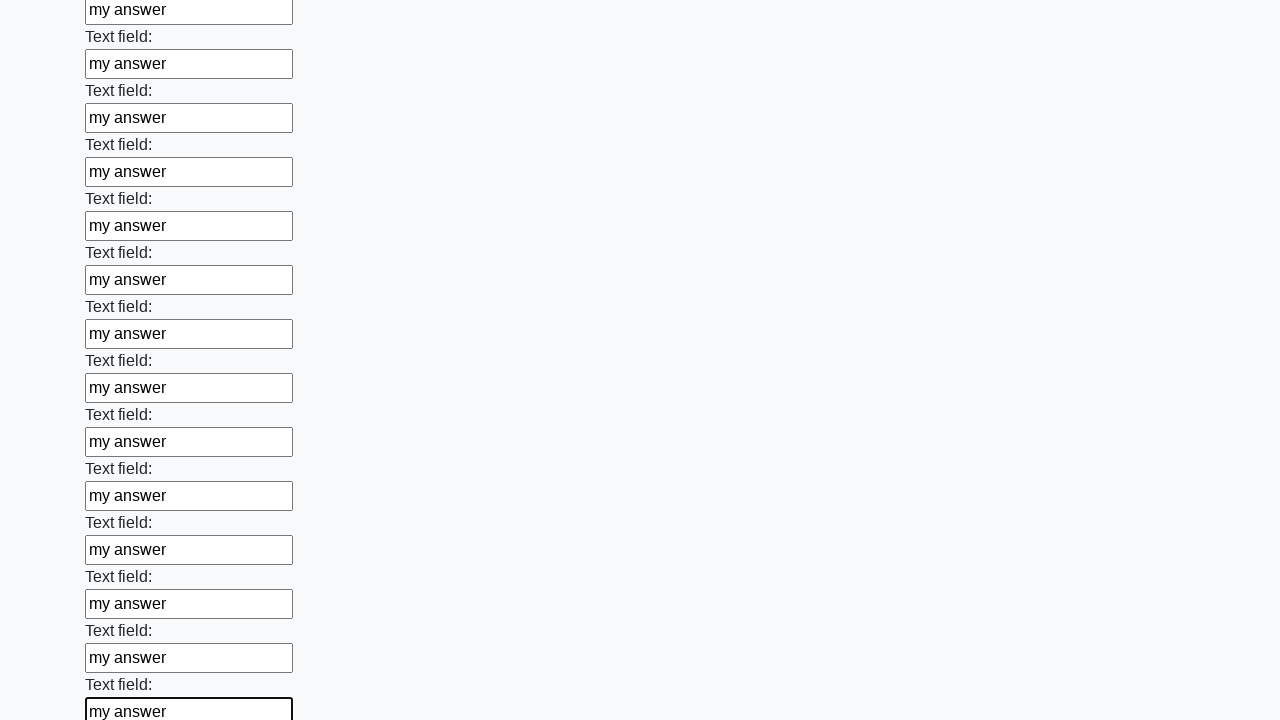

Filled input field with 'my answer' on input >> nth=44
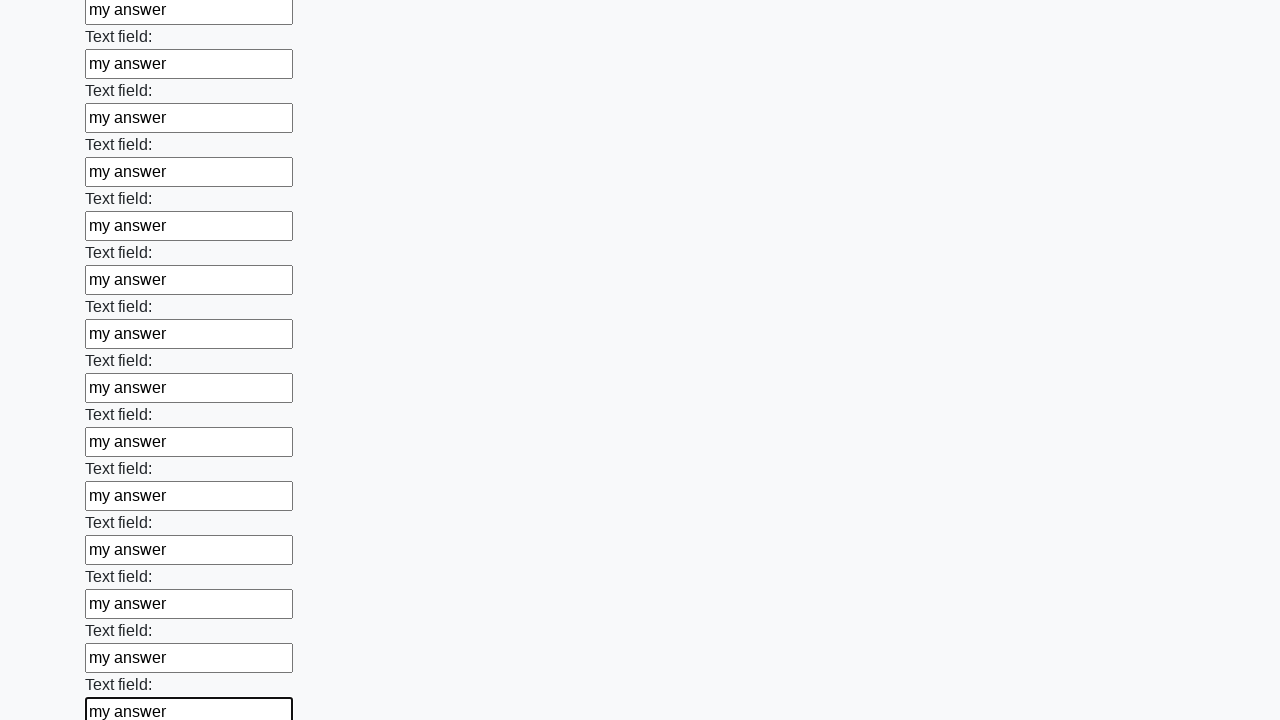

Filled input field with 'my answer' on input >> nth=45
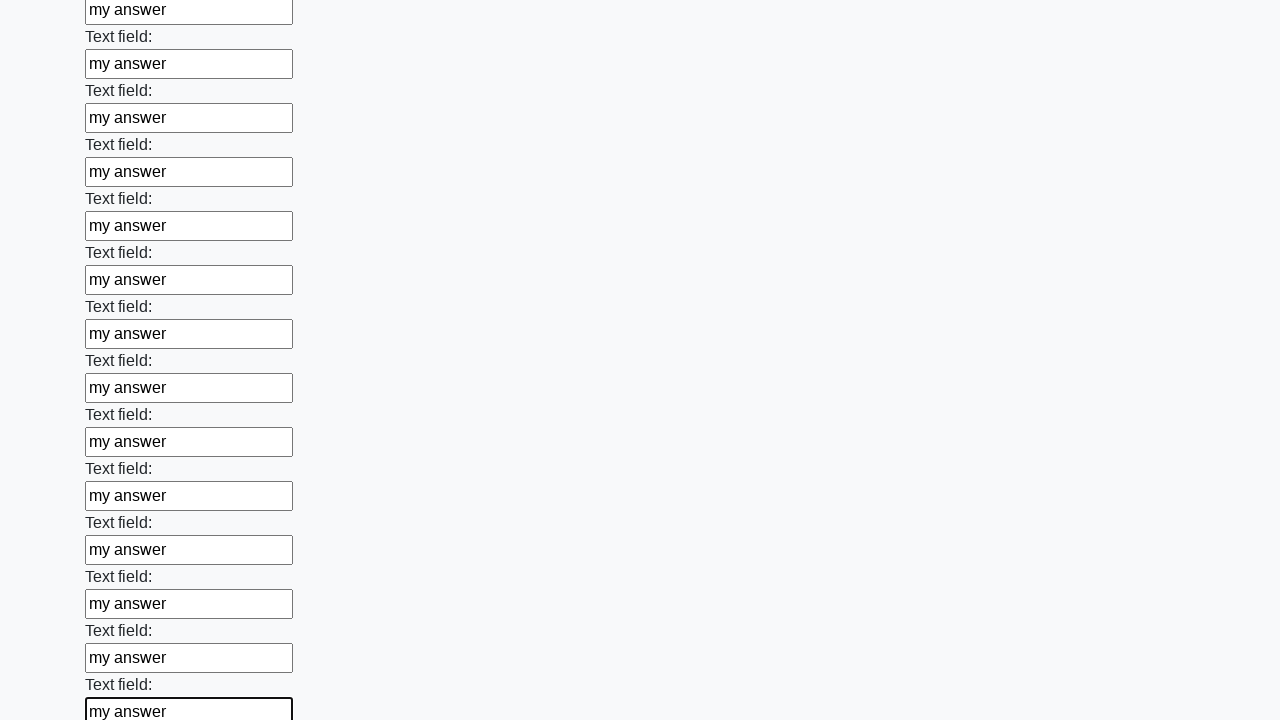

Filled input field with 'my answer' on input >> nth=46
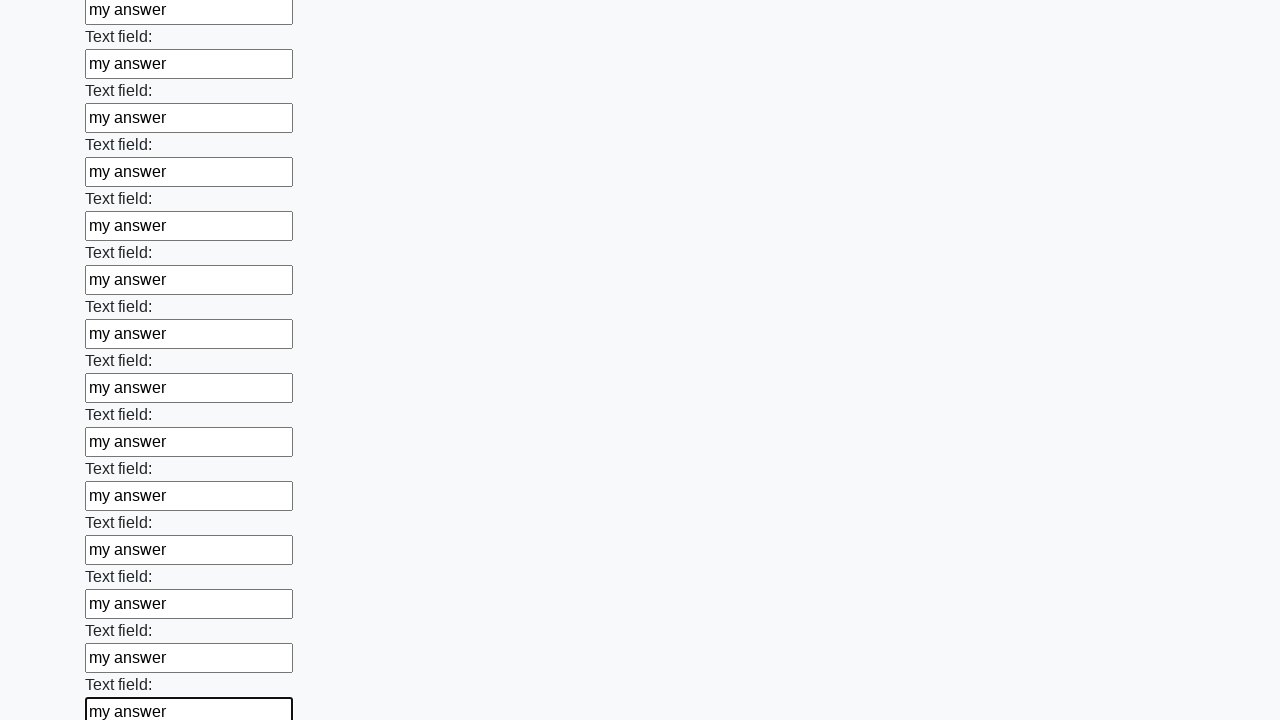

Filled input field with 'my answer' on input >> nth=47
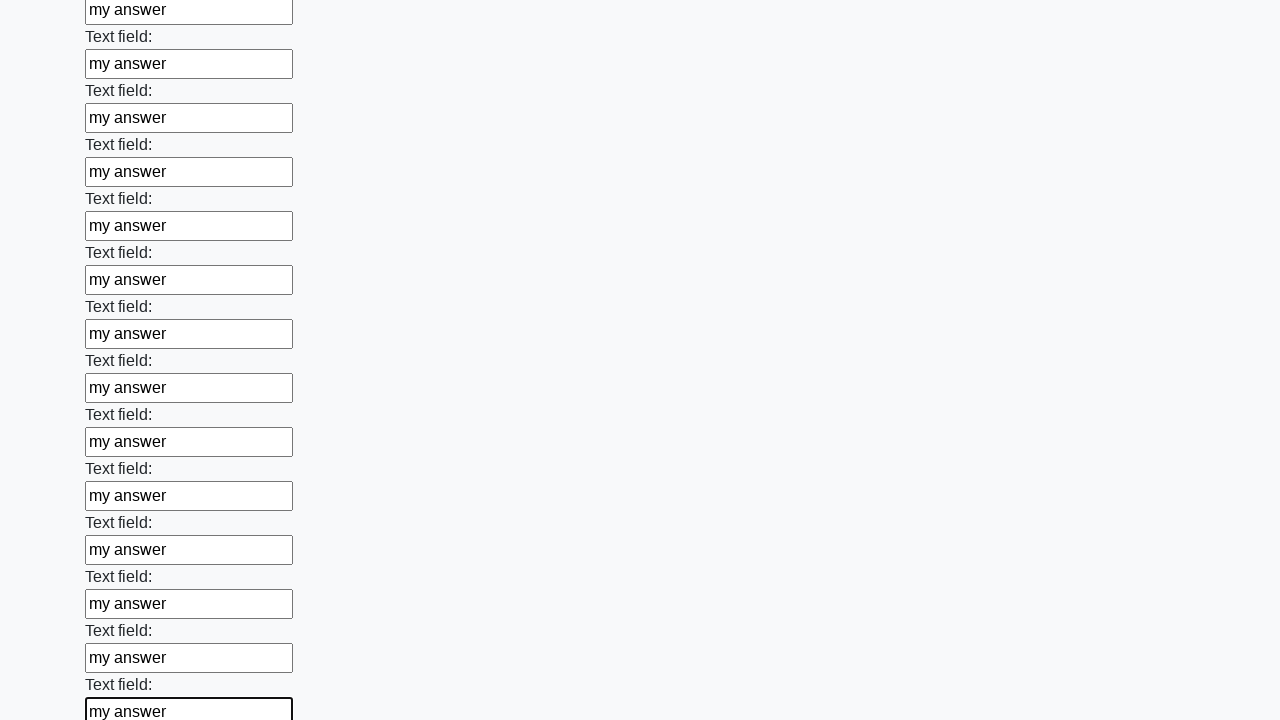

Filled input field with 'my answer' on input >> nth=48
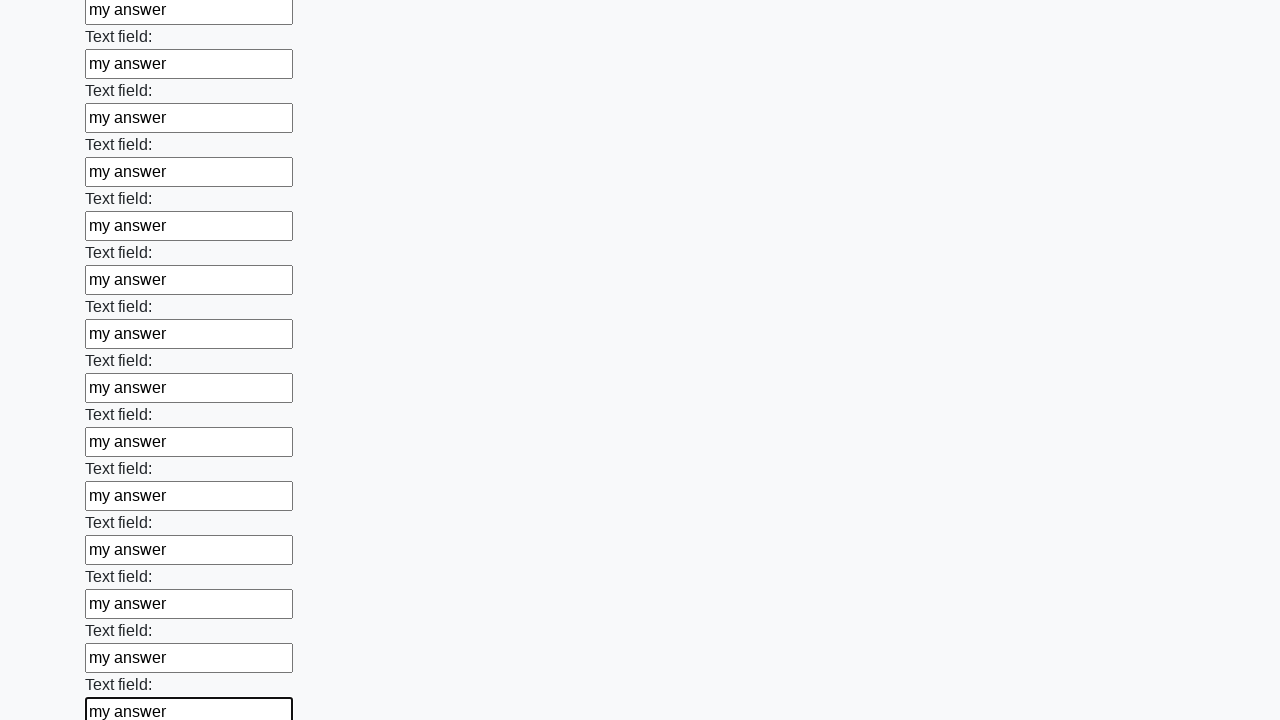

Filled input field with 'my answer' on input >> nth=49
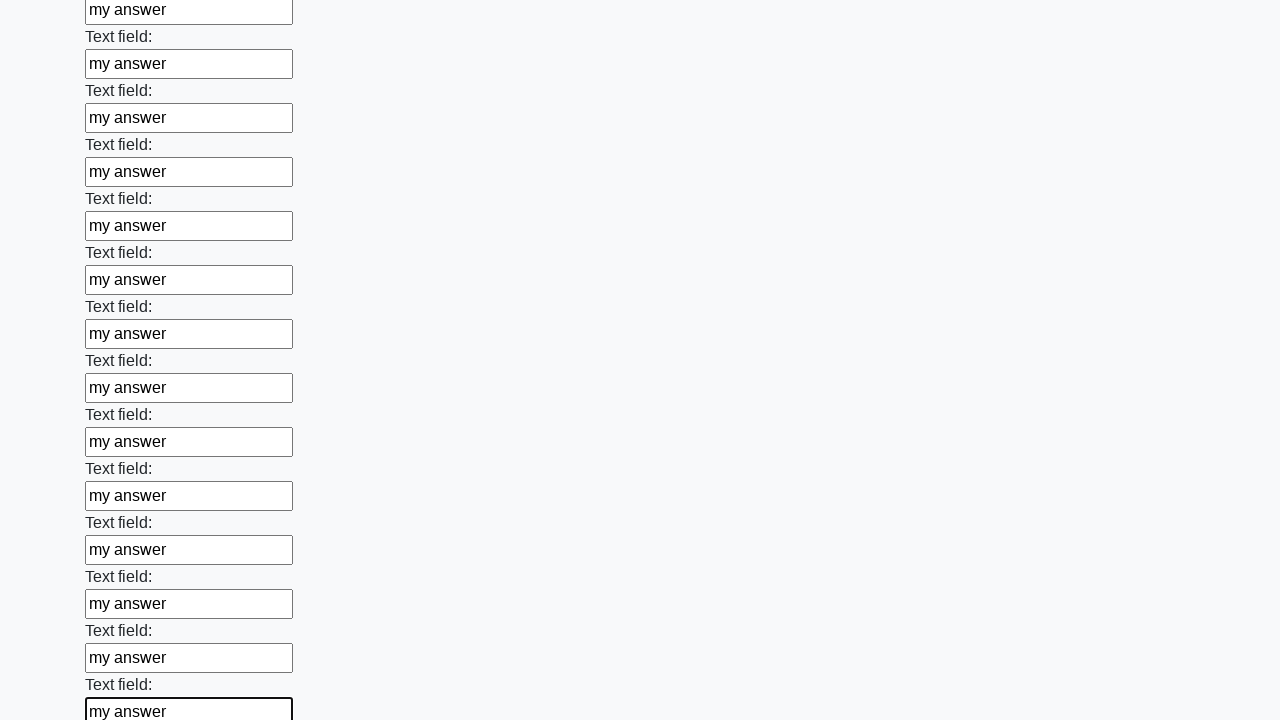

Filled input field with 'my answer' on input >> nth=50
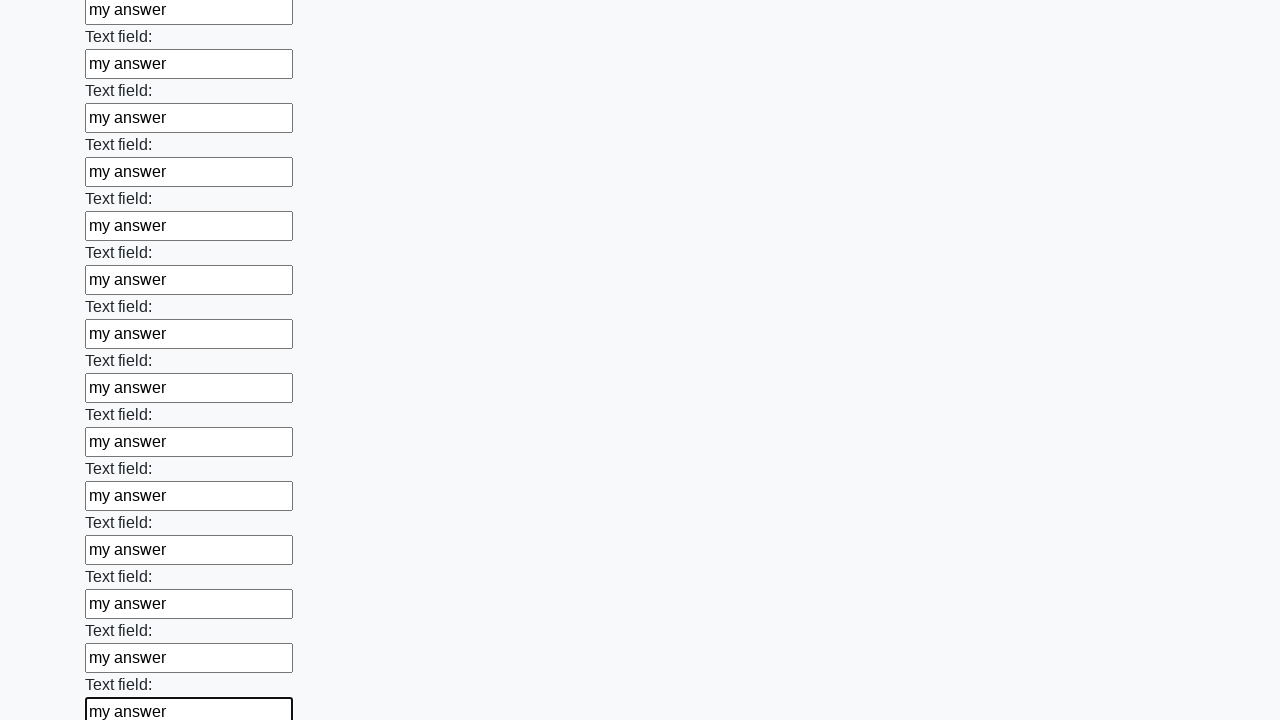

Filled input field with 'my answer' on input >> nth=51
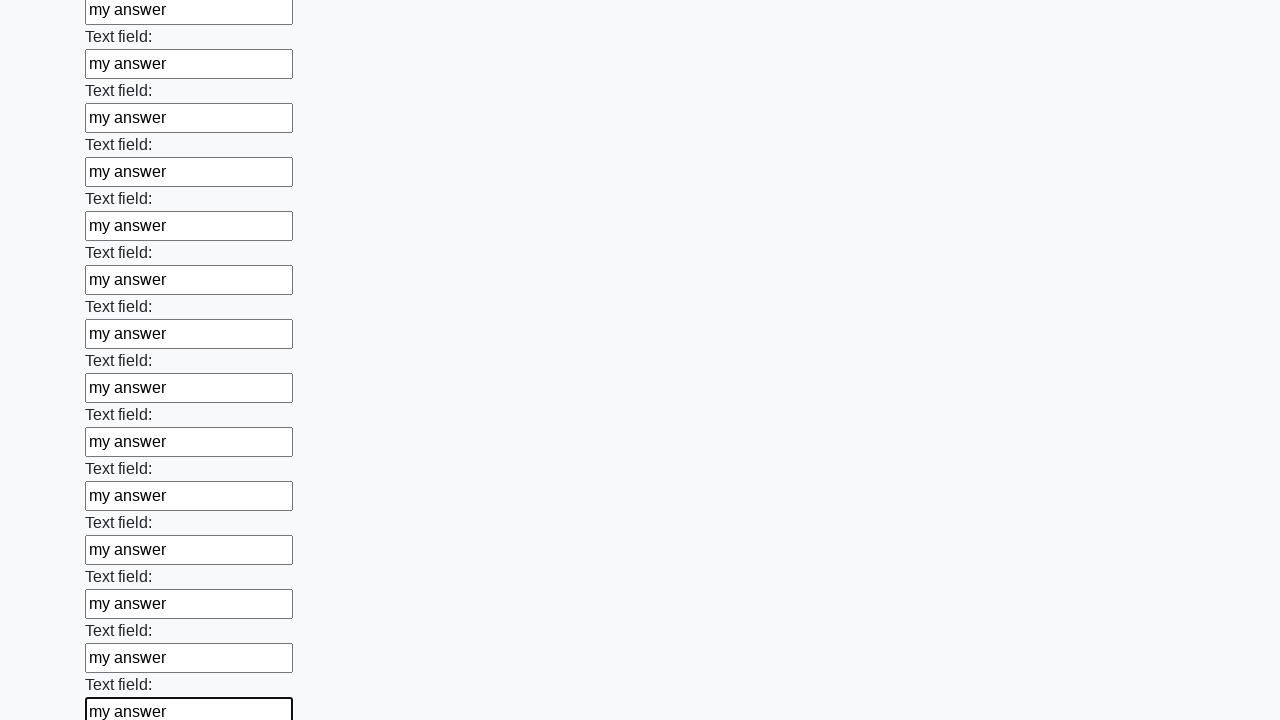

Filled input field with 'my answer' on input >> nth=52
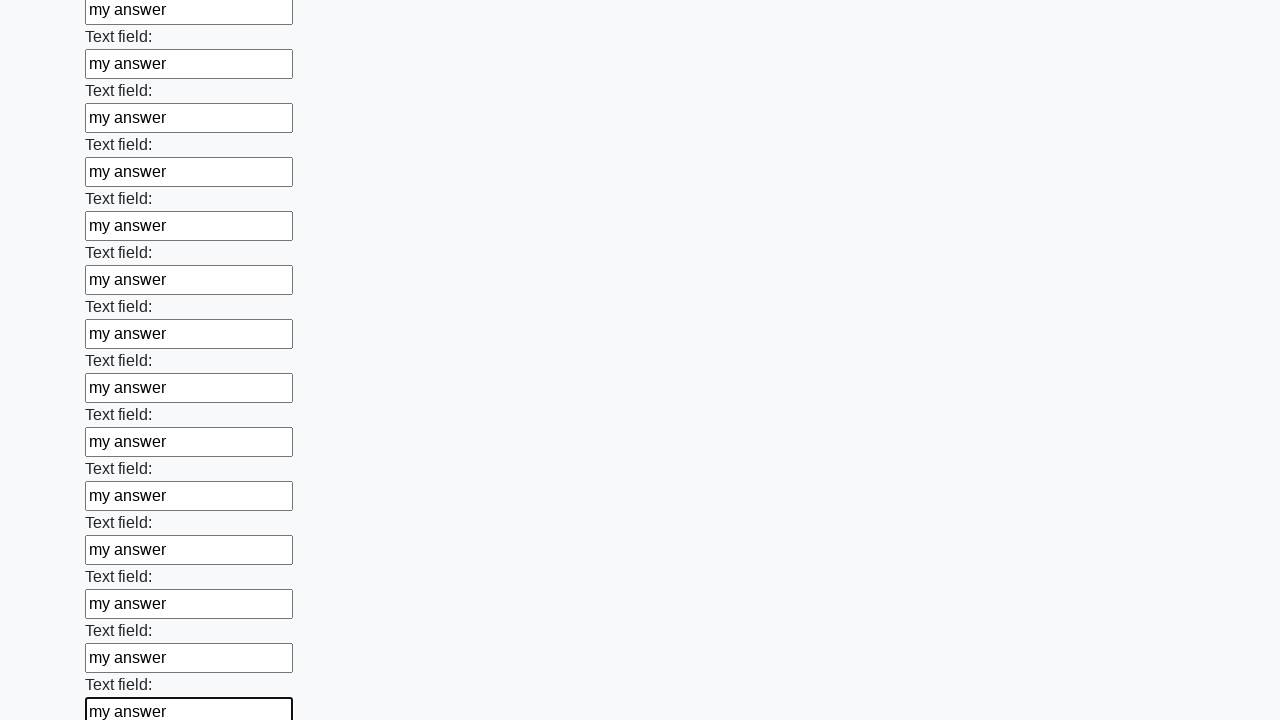

Filled input field with 'my answer' on input >> nth=53
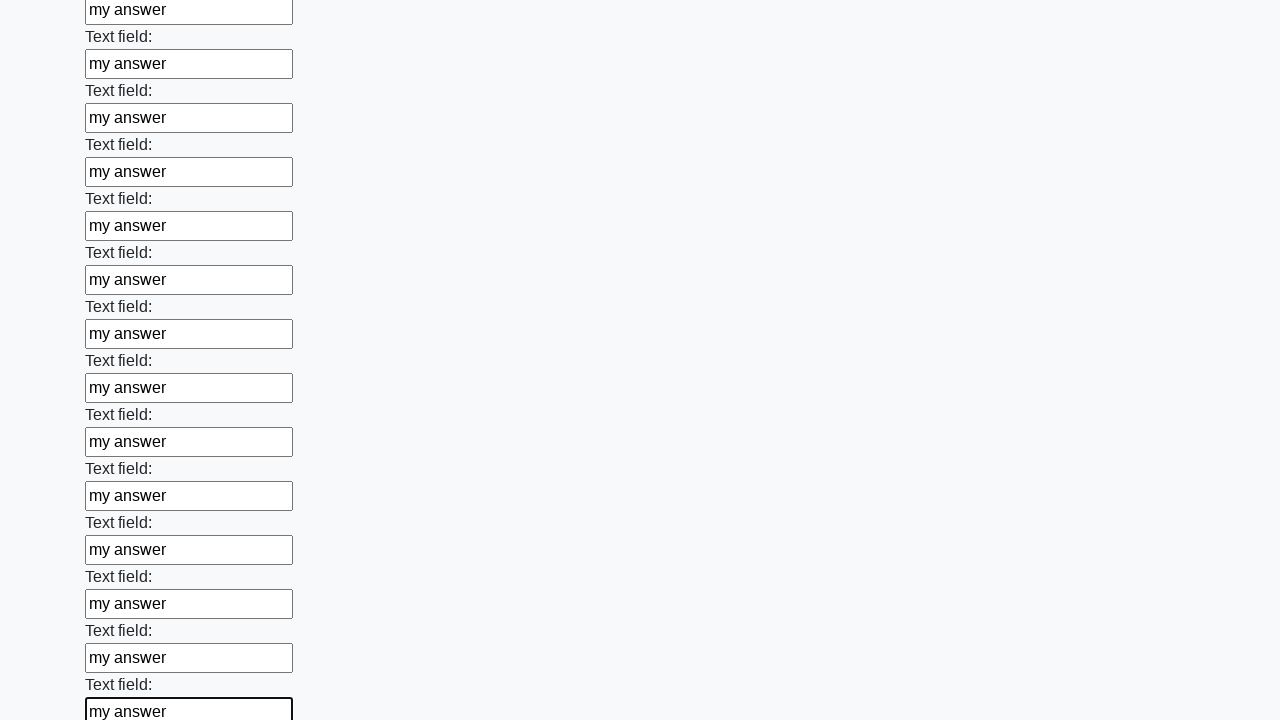

Filled input field with 'my answer' on input >> nth=54
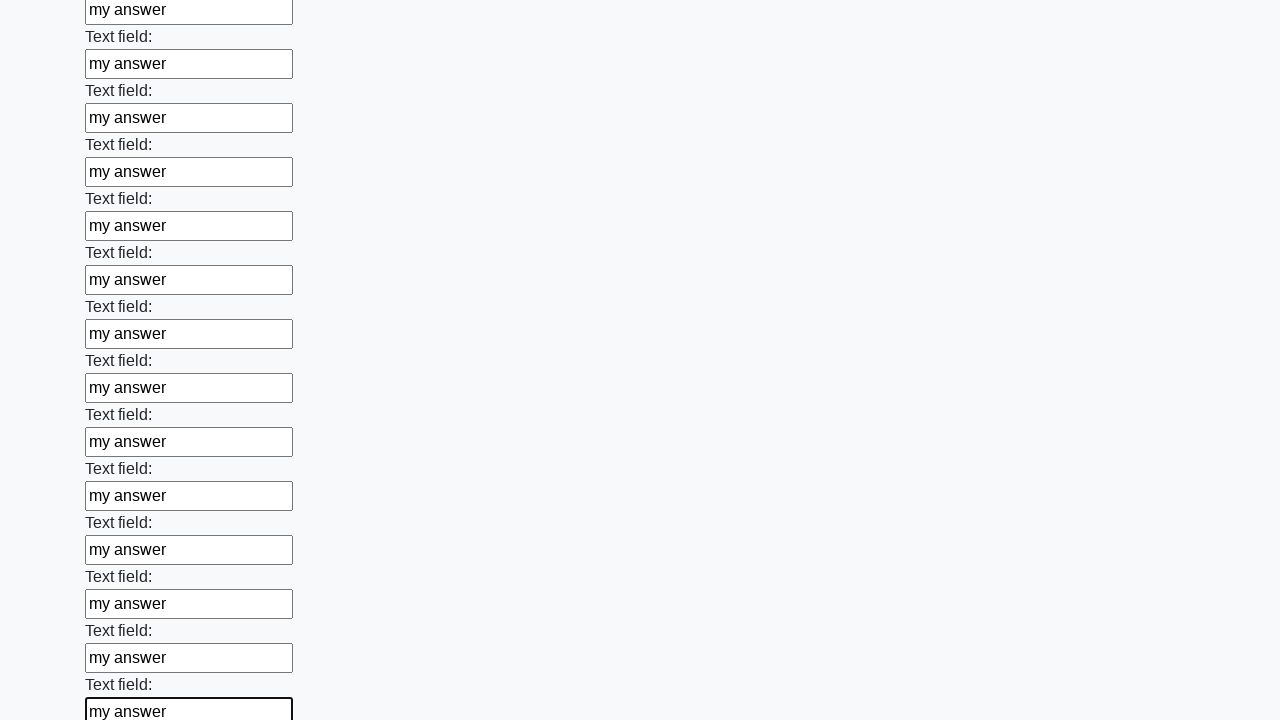

Filled input field with 'my answer' on input >> nth=55
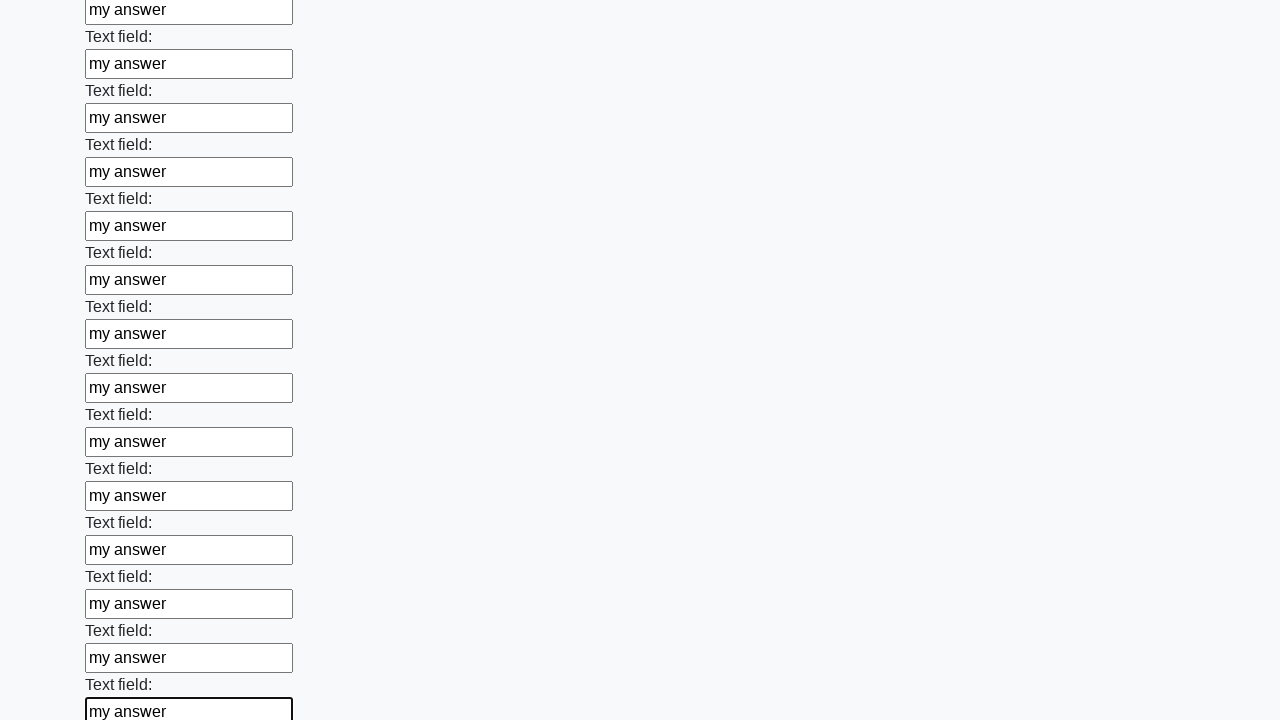

Filled input field with 'my answer' on input >> nth=56
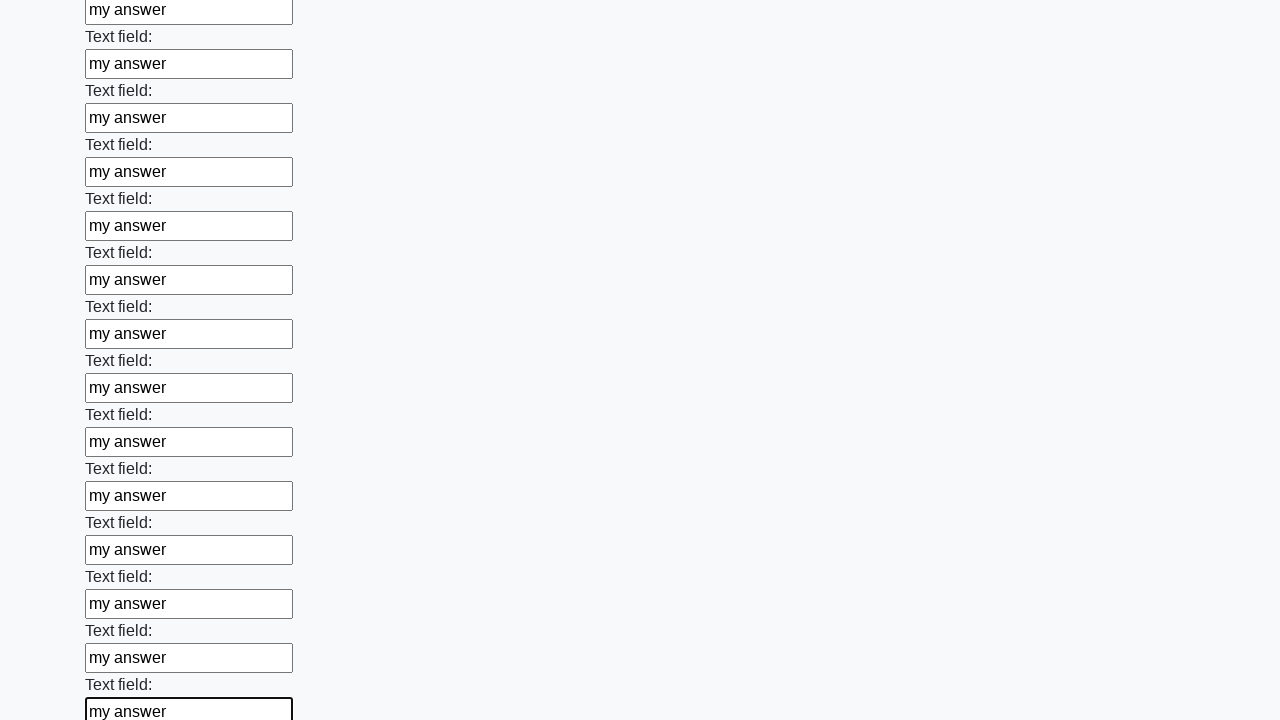

Filled input field with 'my answer' on input >> nth=57
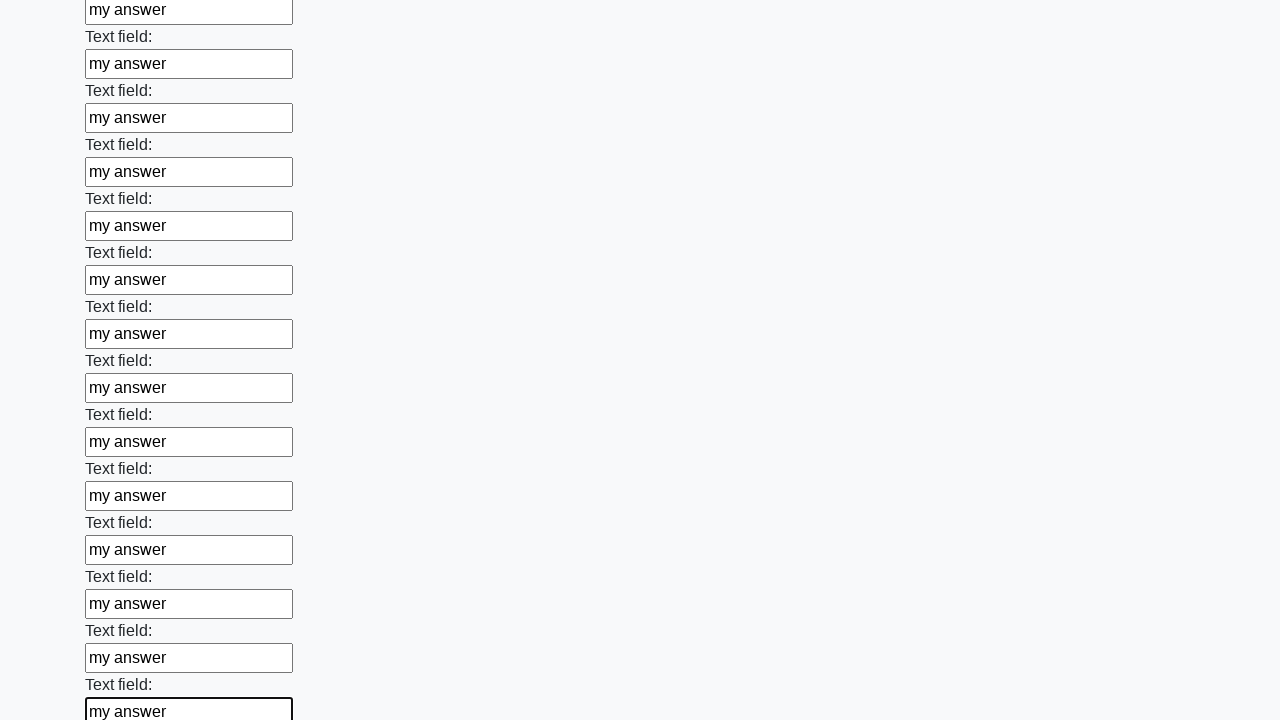

Filled input field with 'my answer' on input >> nth=58
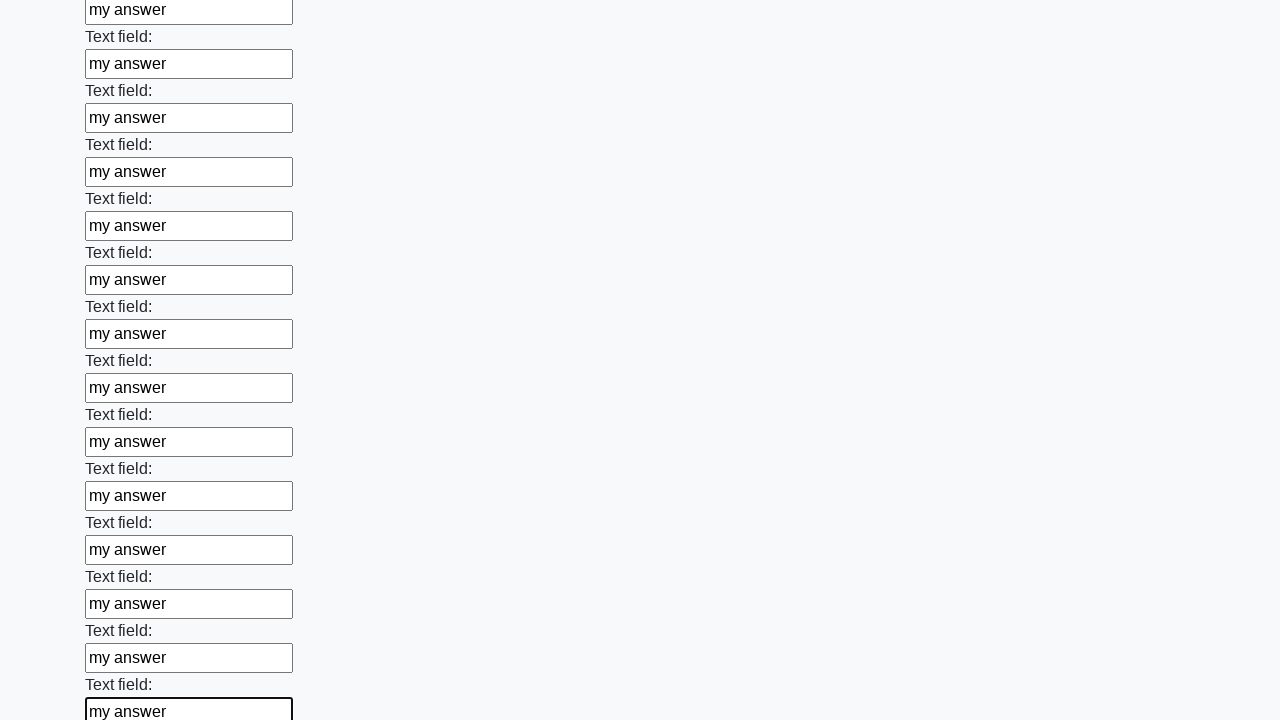

Filled input field with 'my answer' on input >> nth=59
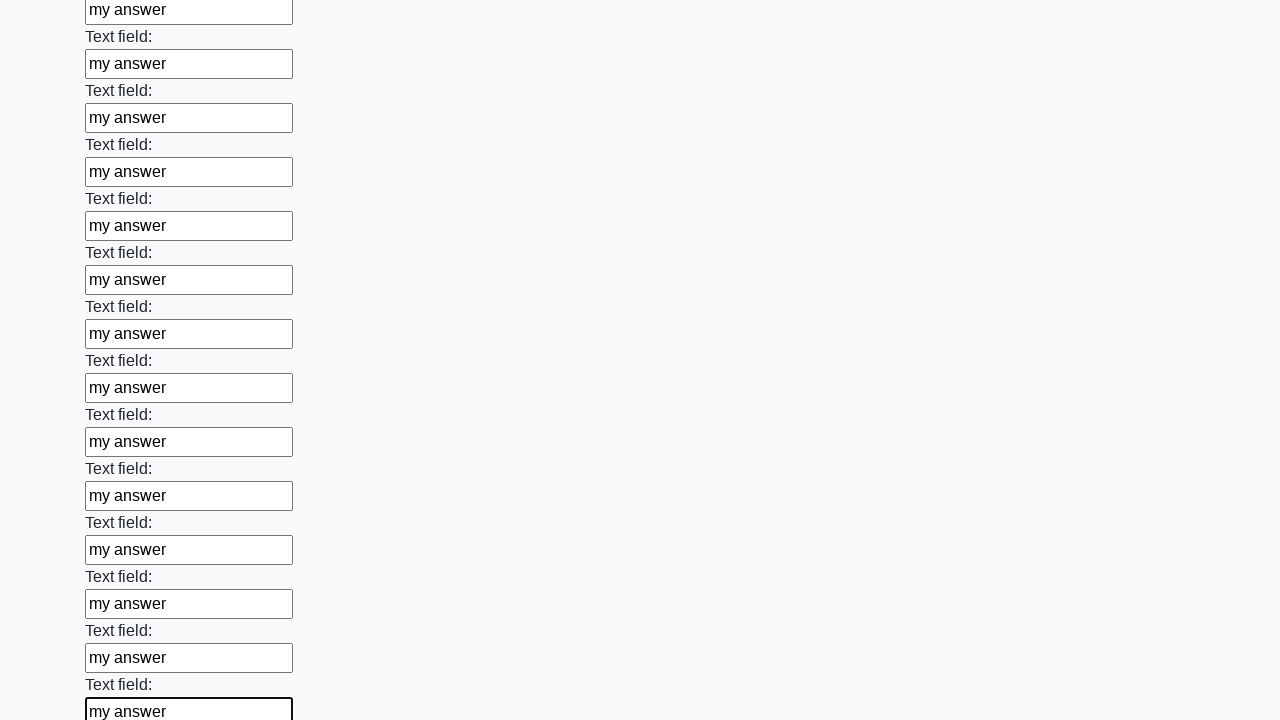

Filled input field with 'my answer' on input >> nth=60
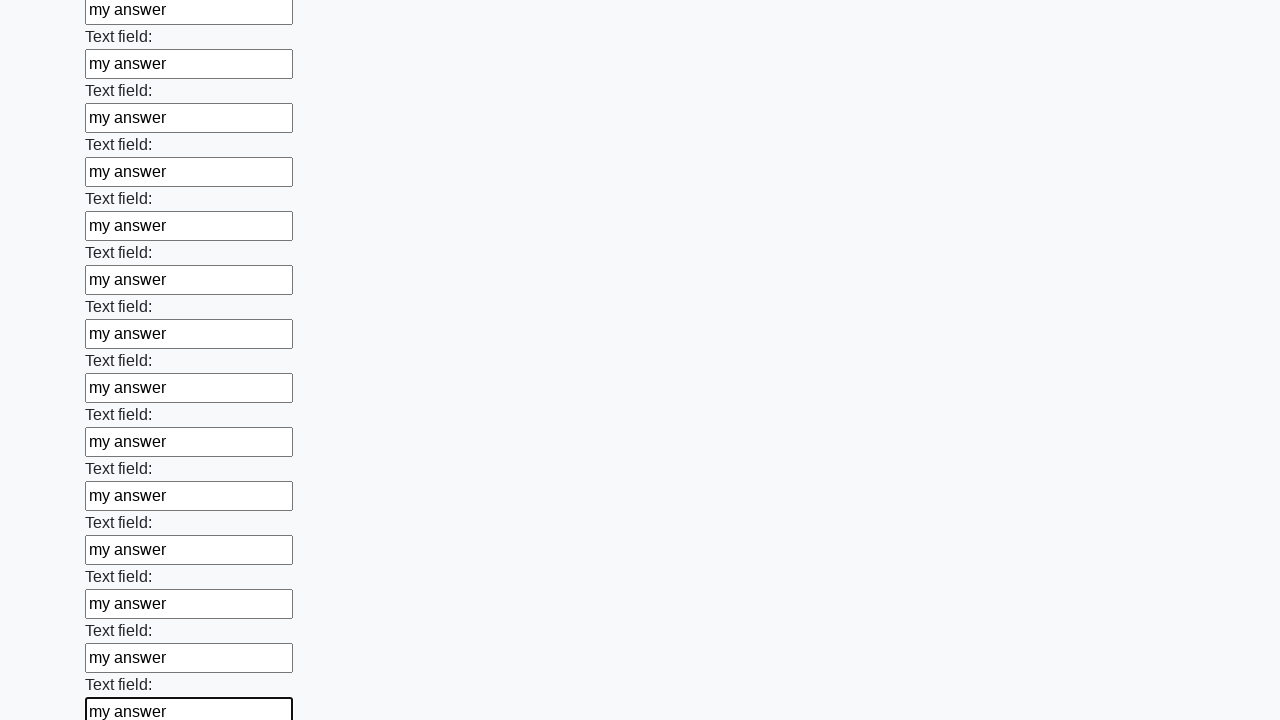

Filled input field with 'my answer' on input >> nth=61
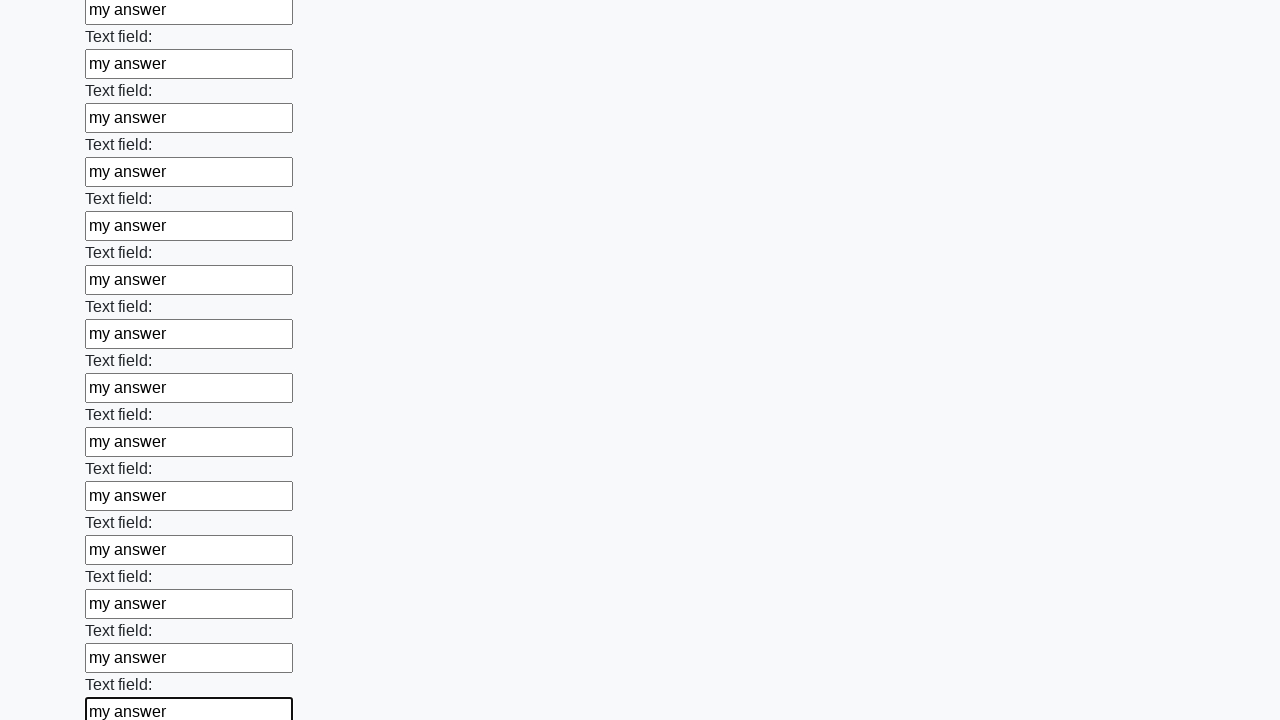

Filled input field with 'my answer' on input >> nth=62
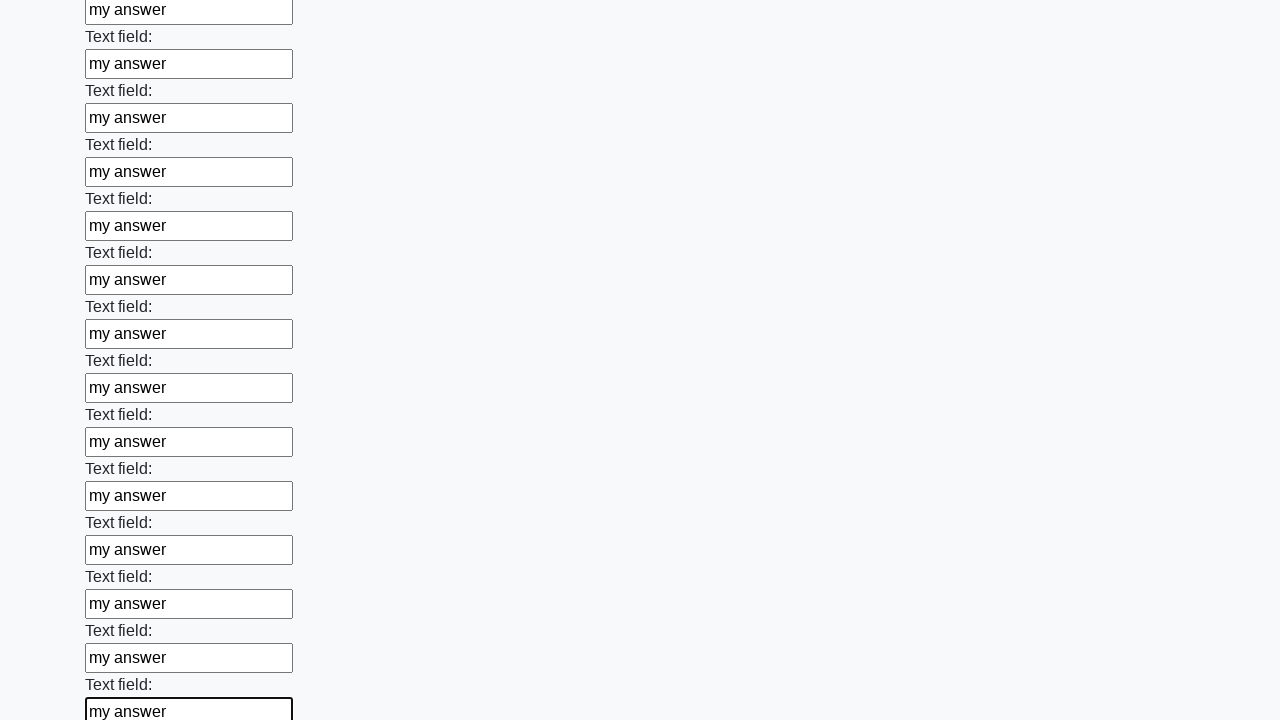

Filled input field with 'my answer' on input >> nth=63
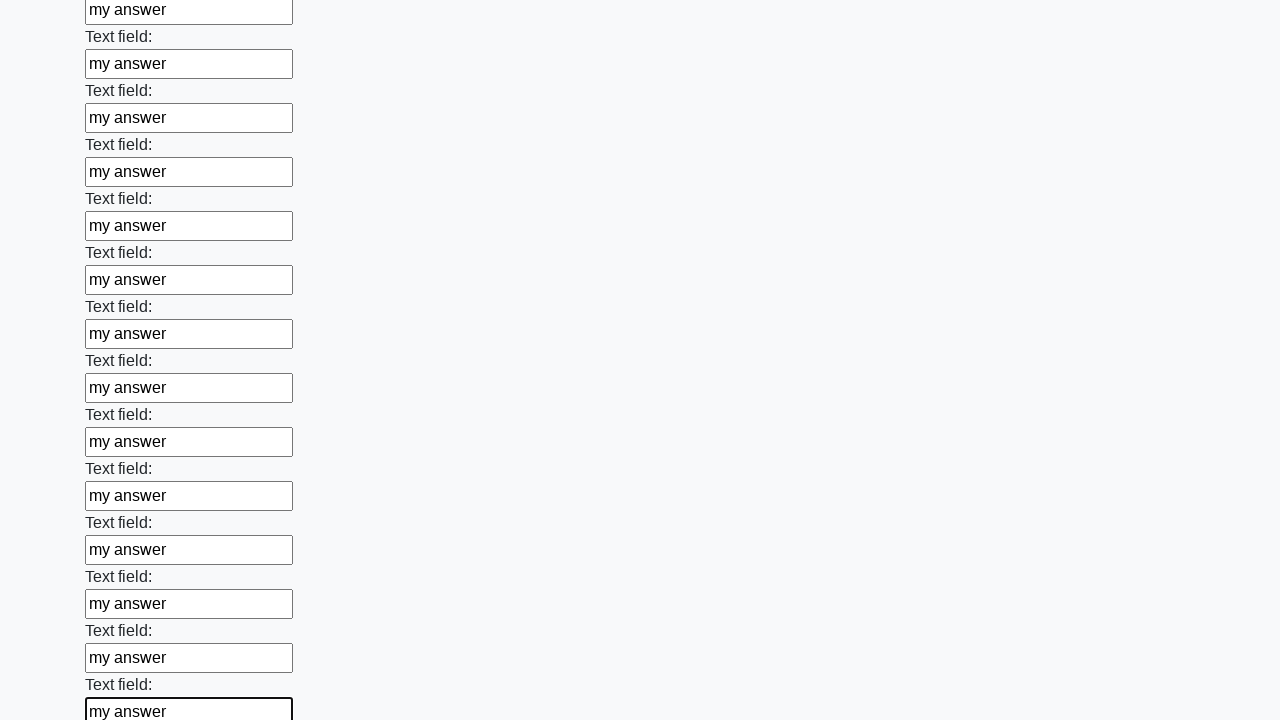

Filled input field with 'my answer' on input >> nth=64
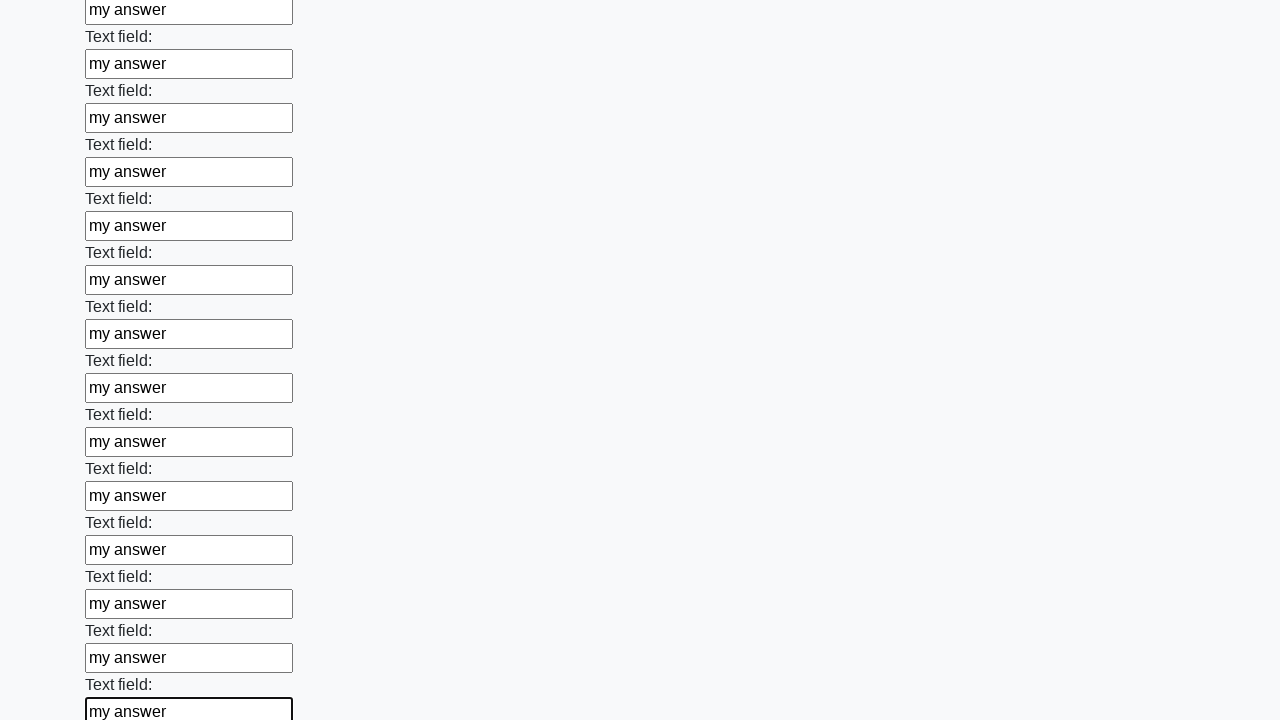

Filled input field with 'my answer' on input >> nth=65
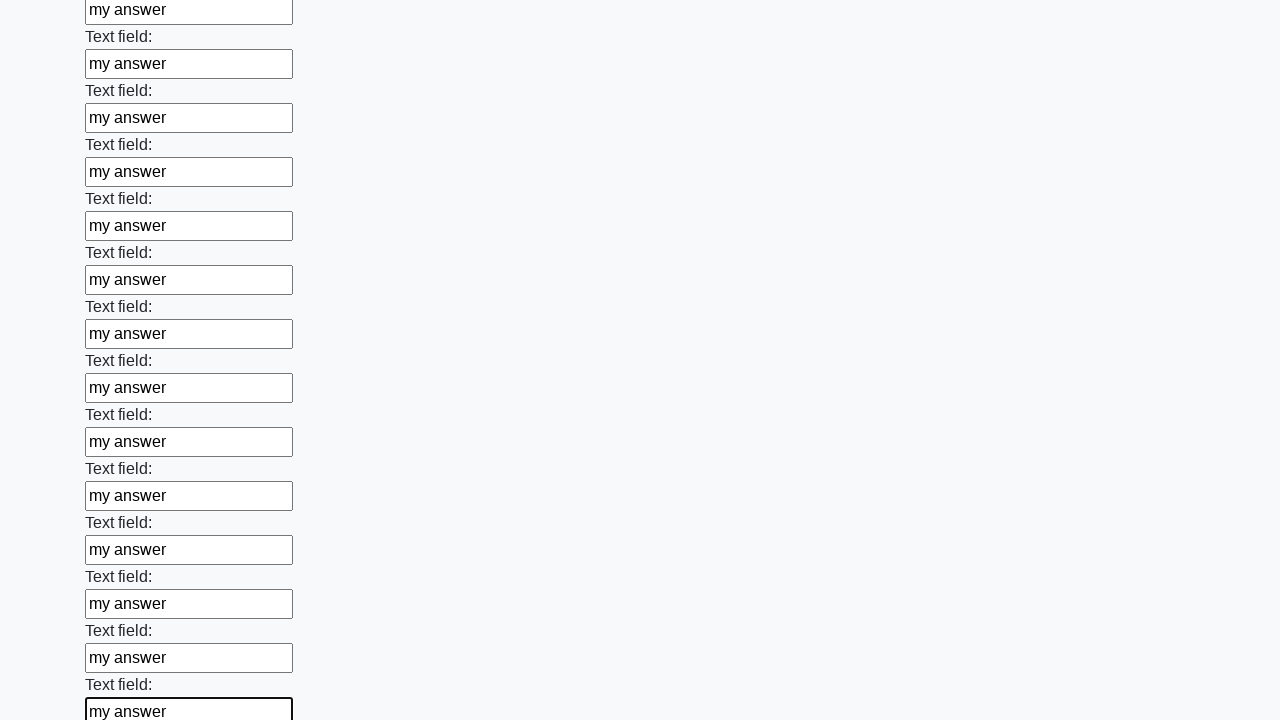

Filled input field with 'my answer' on input >> nth=66
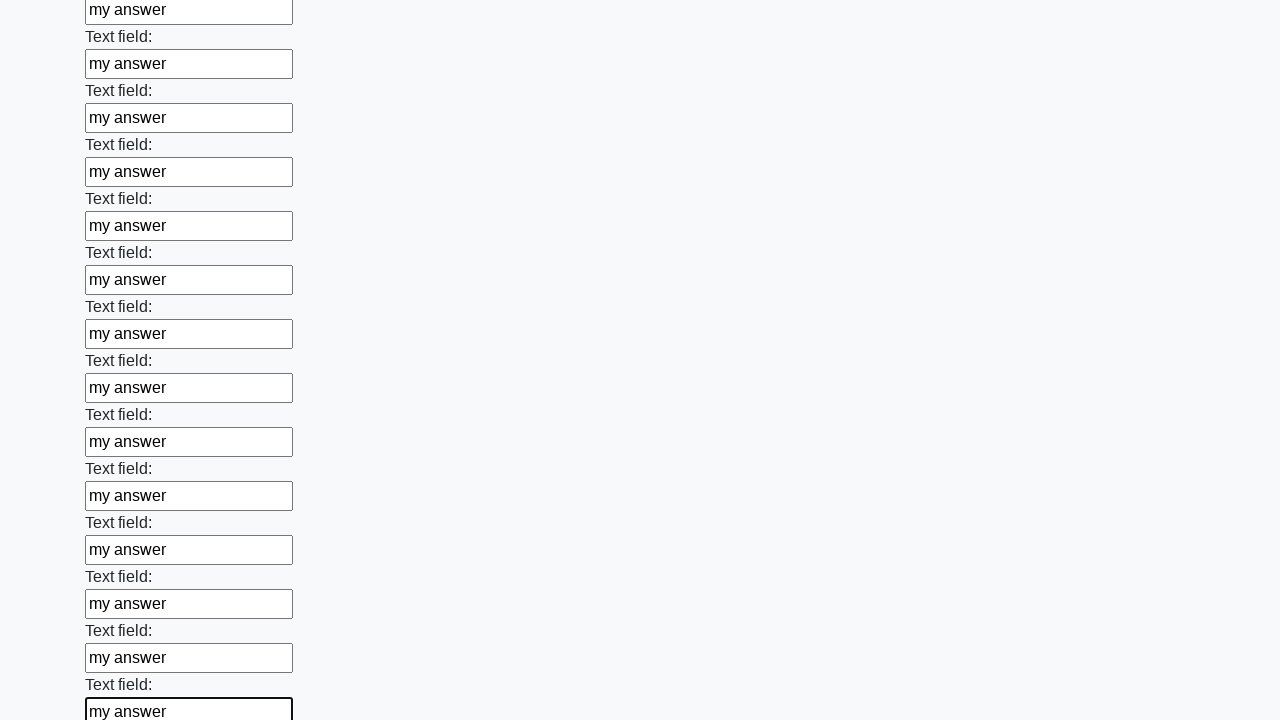

Filled input field with 'my answer' on input >> nth=67
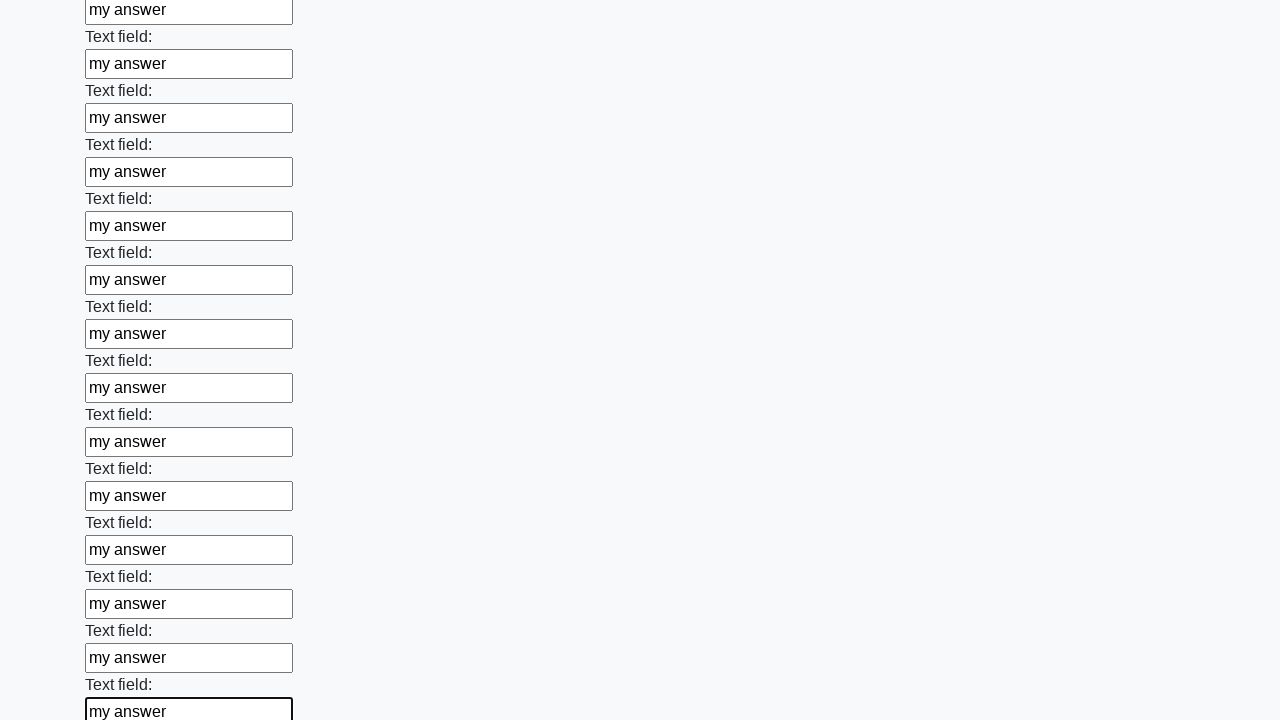

Filled input field with 'my answer' on input >> nth=68
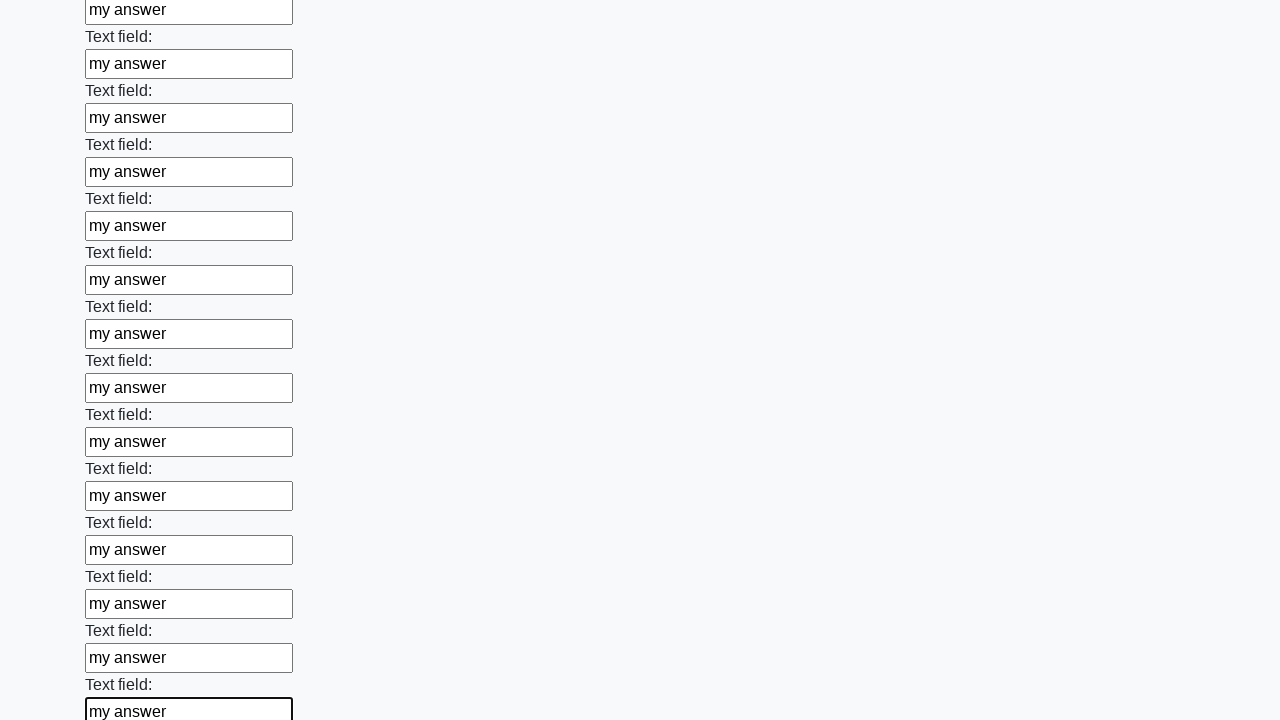

Filled input field with 'my answer' on input >> nth=69
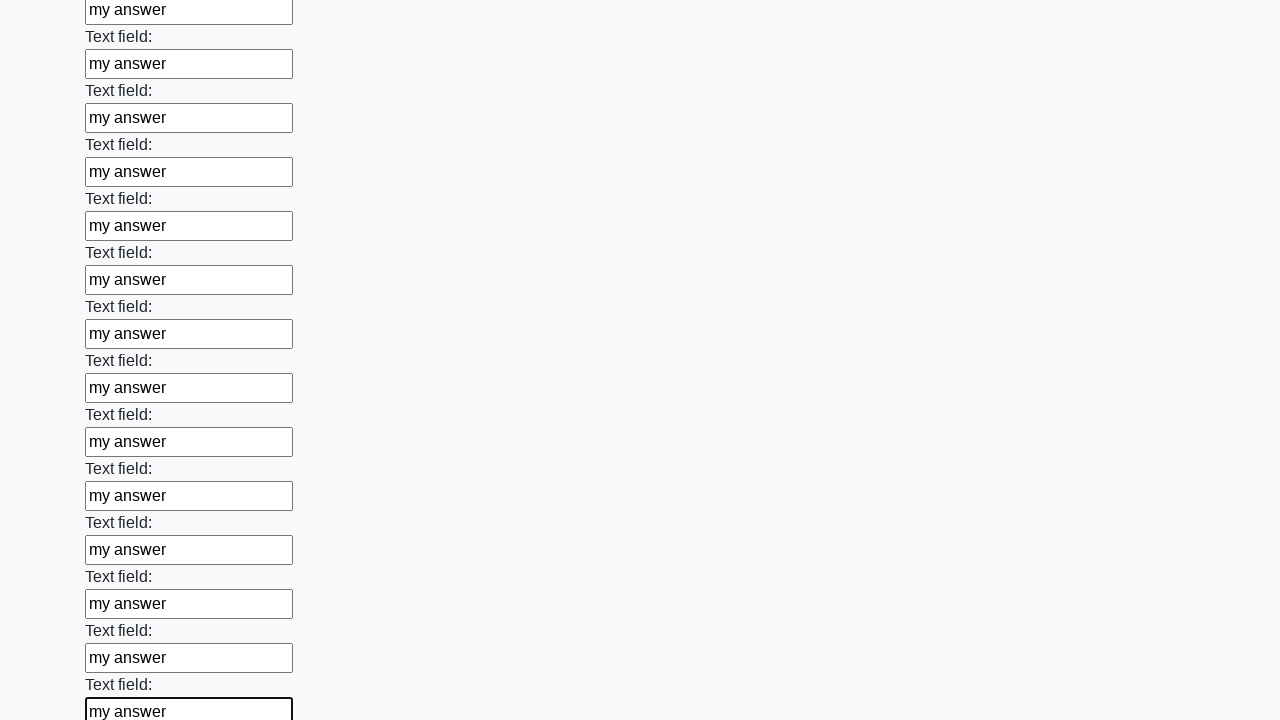

Filled input field with 'my answer' on input >> nth=70
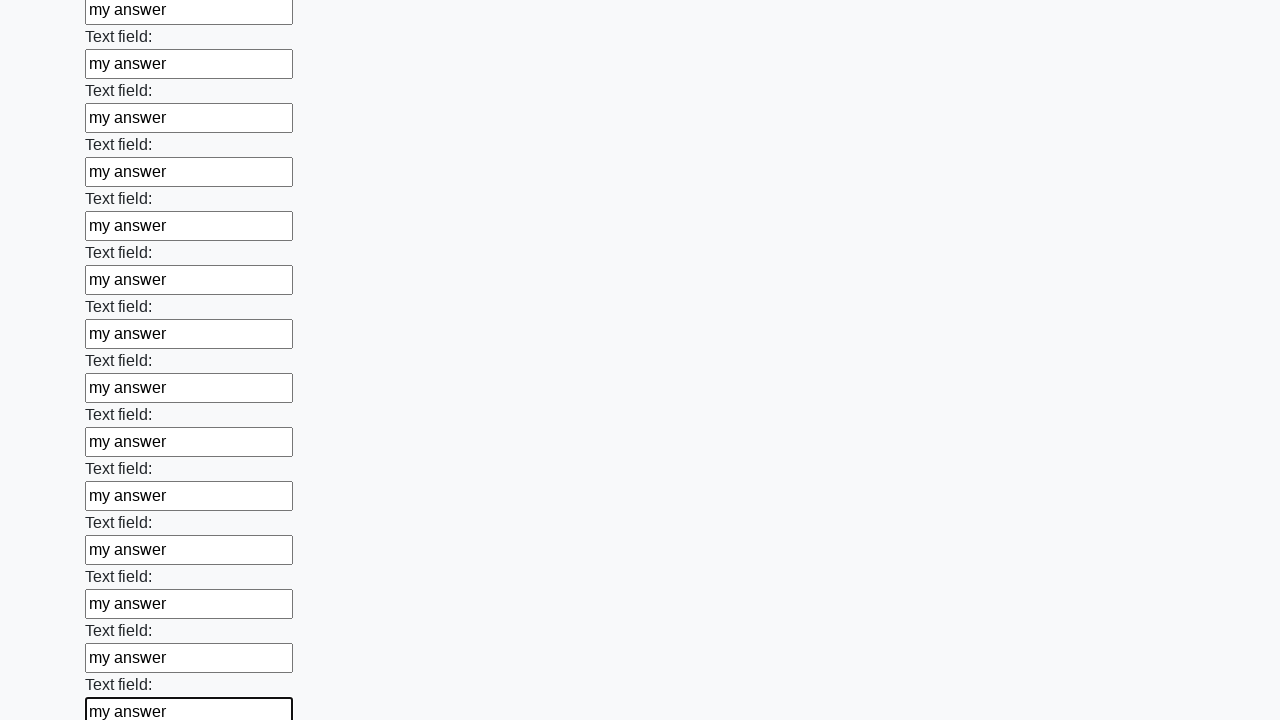

Filled input field with 'my answer' on input >> nth=71
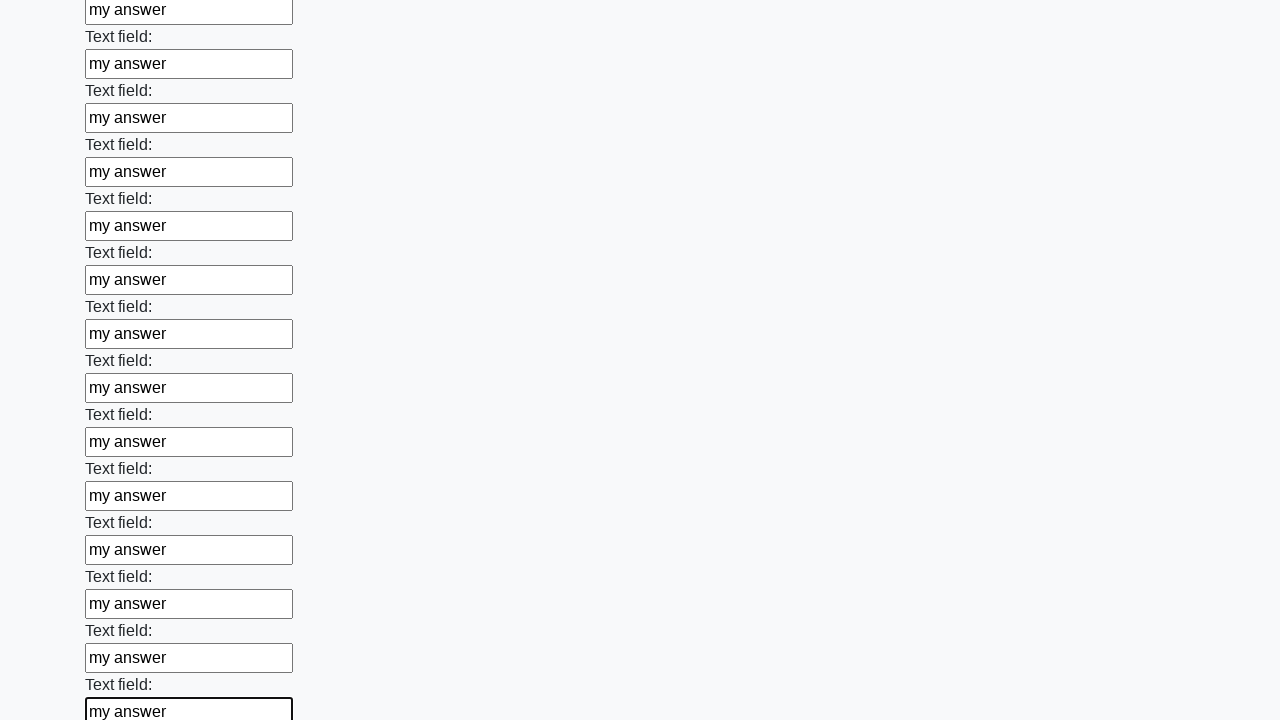

Filled input field with 'my answer' on input >> nth=72
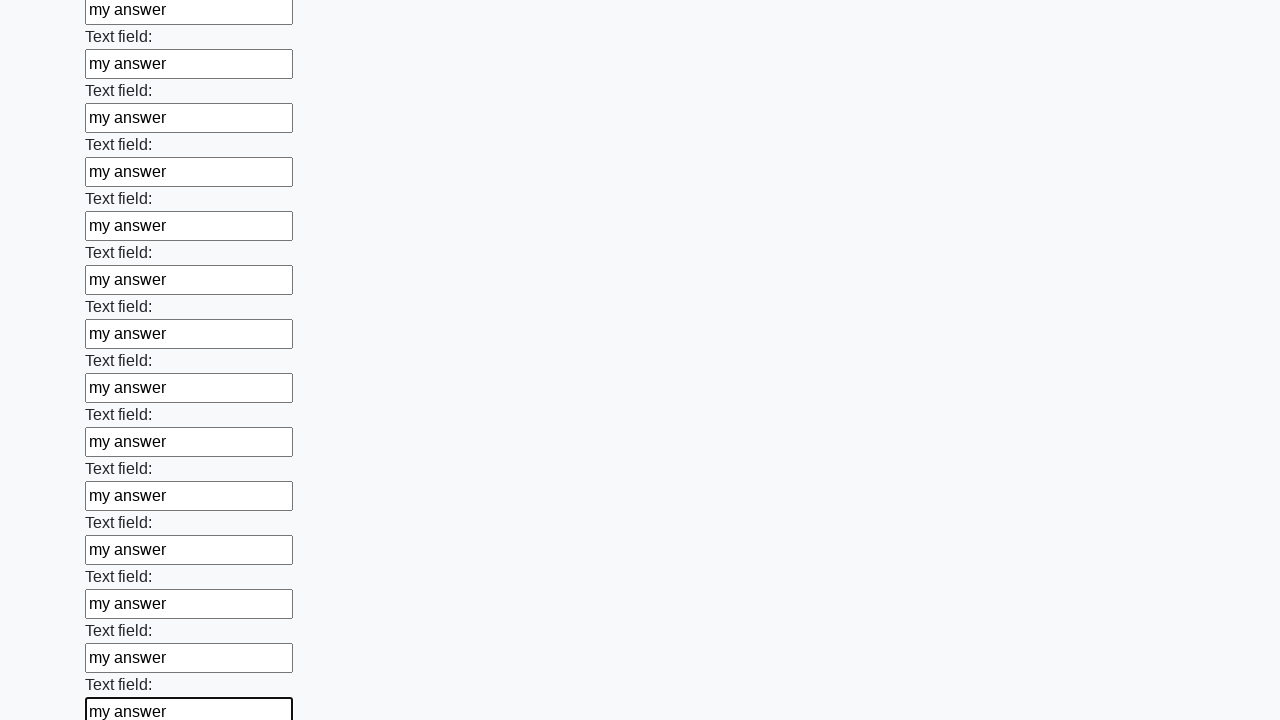

Filled input field with 'my answer' on input >> nth=73
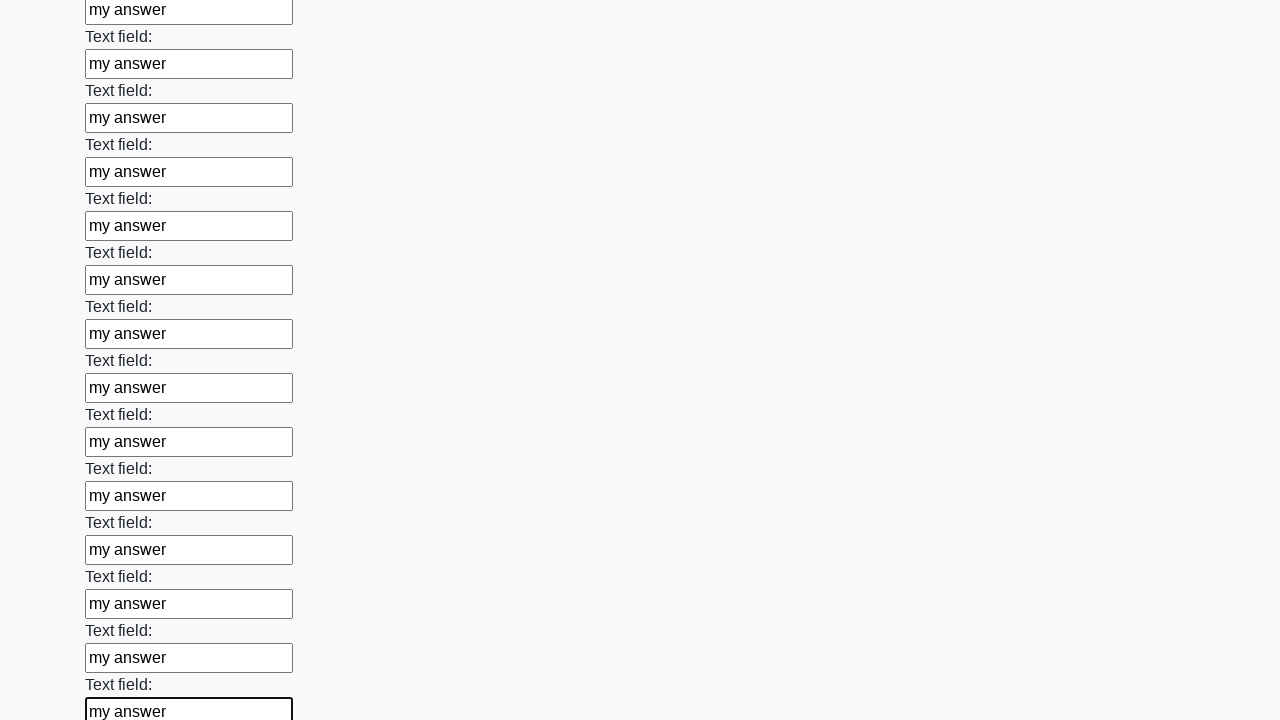

Filled input field with 'my answer' on input >> nth=74
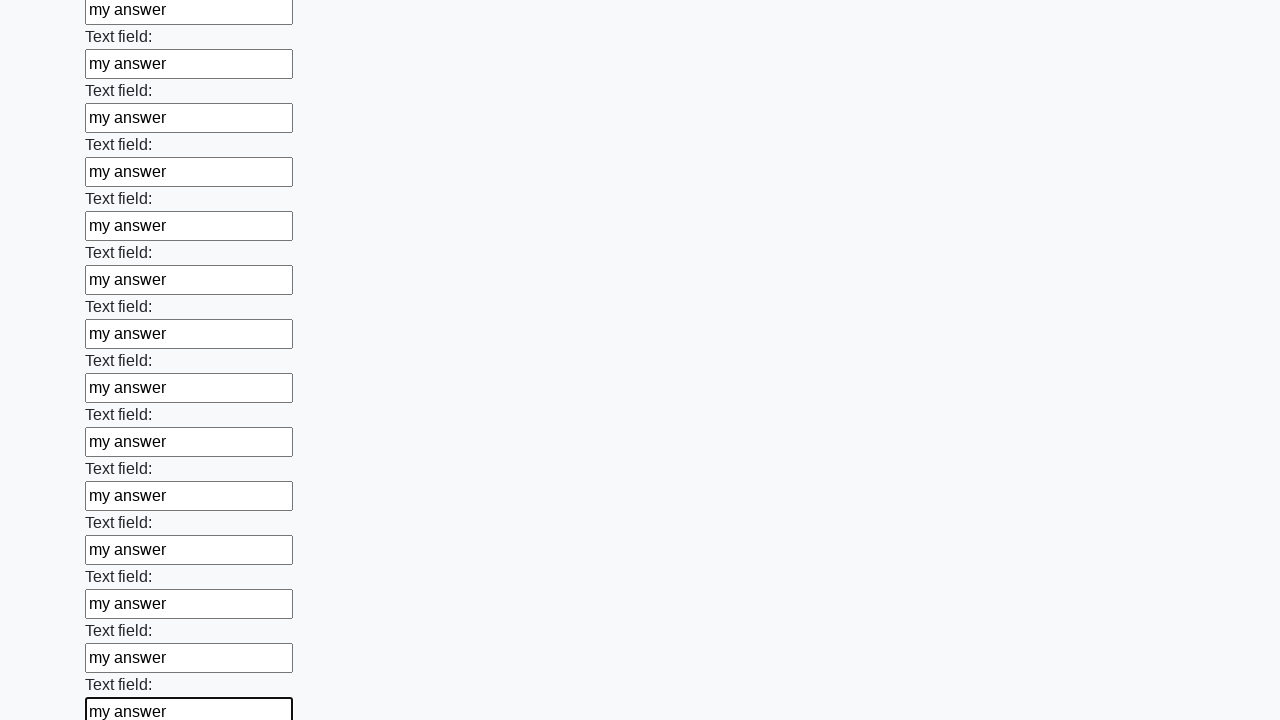

Filled input field with 'my answer' on input >> nth=75
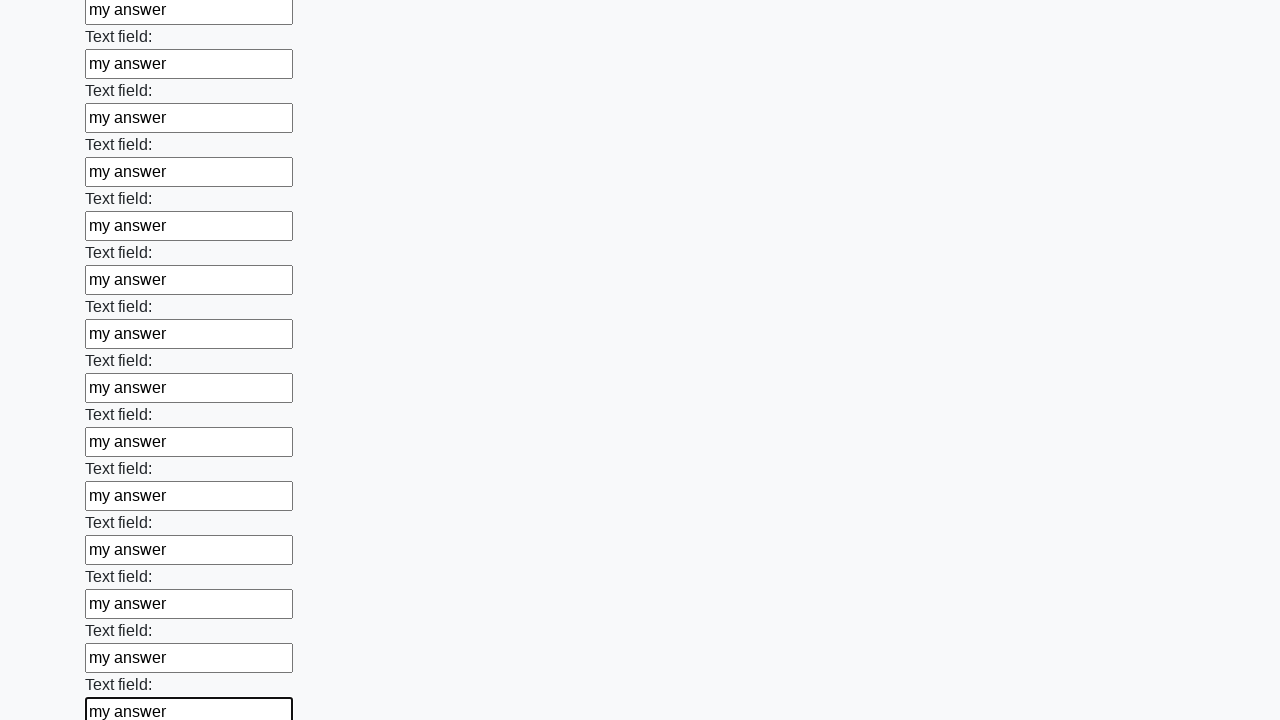

Filled input field with 'my answer' on input >> nth=76
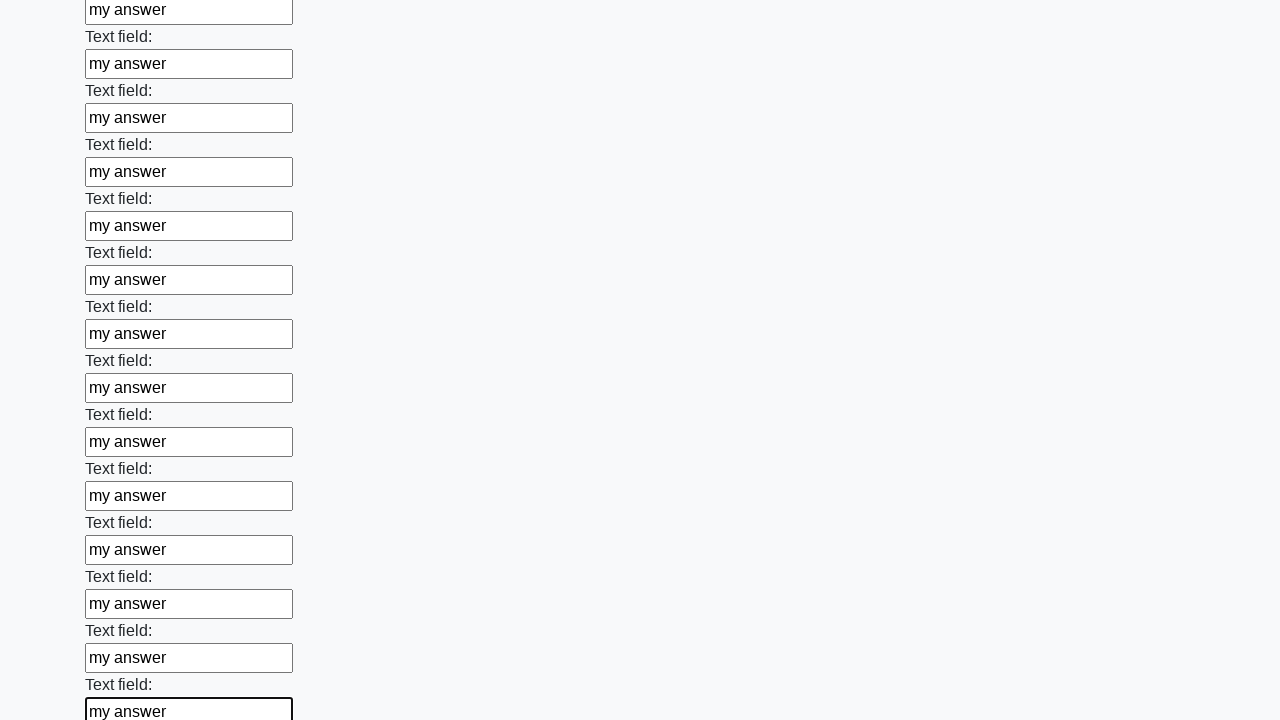

Filled input field with 'my answer' on input >> nth=77
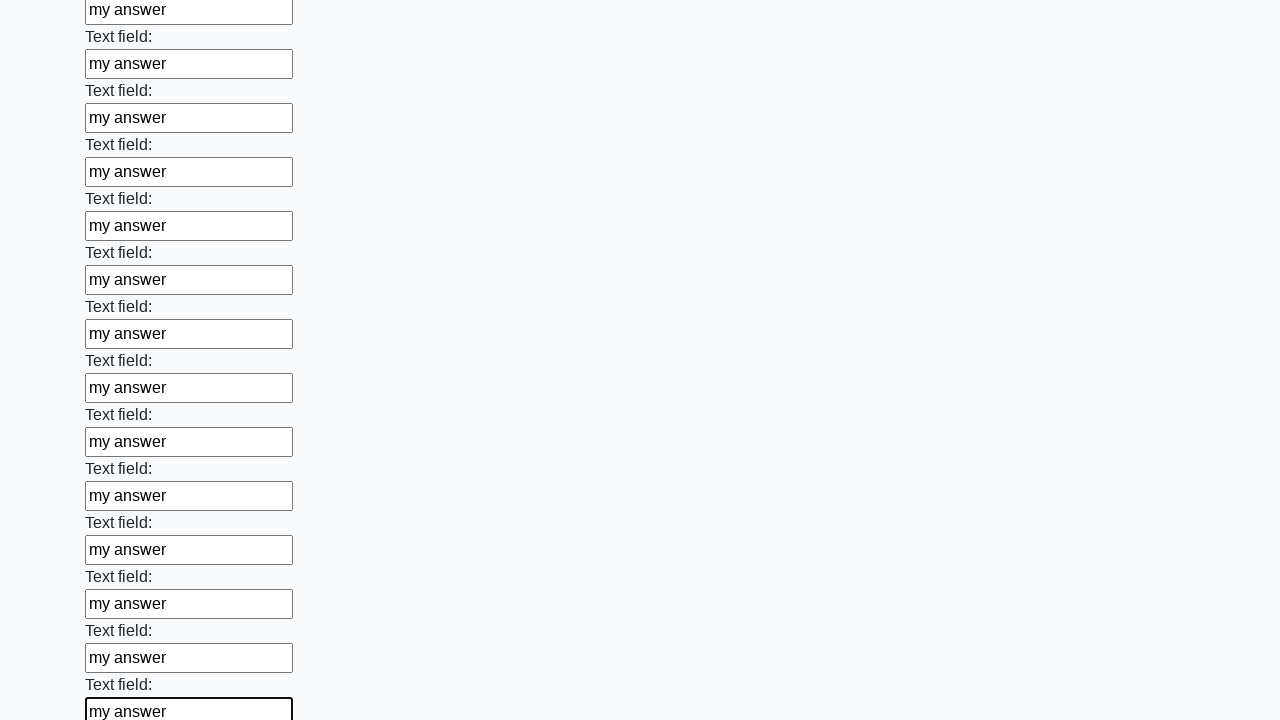

Filled input field with 'my answer' on input >> nth=78
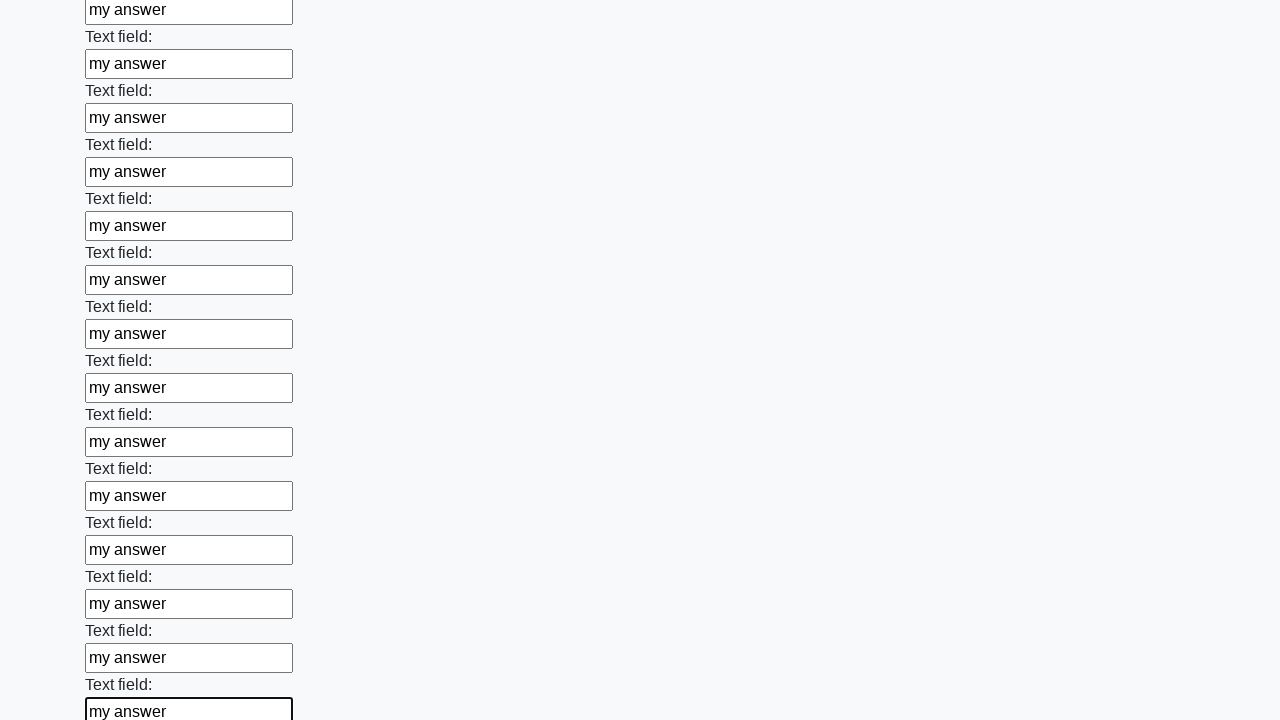

Filled input field with 'my answer' on input >> nth=79
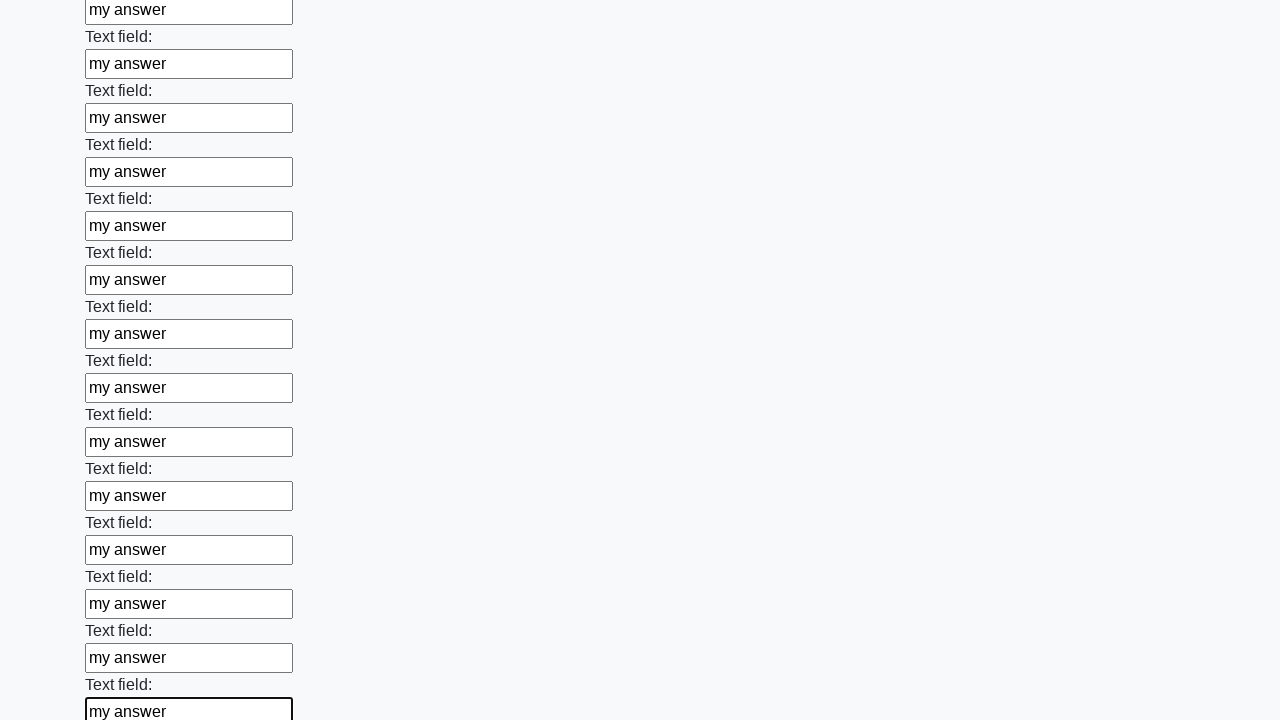

Filled input field with 'my answer' on input >> nth=80
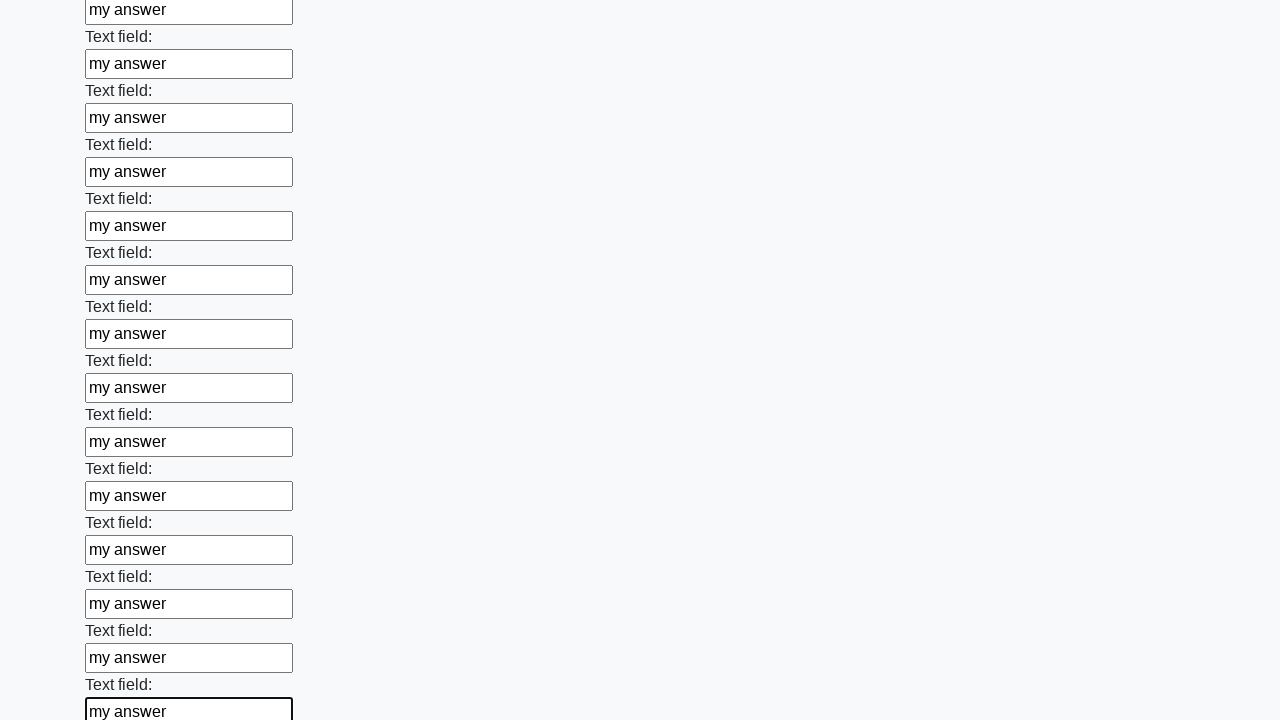

Filled input field with 'my answer' on input >> nth=81
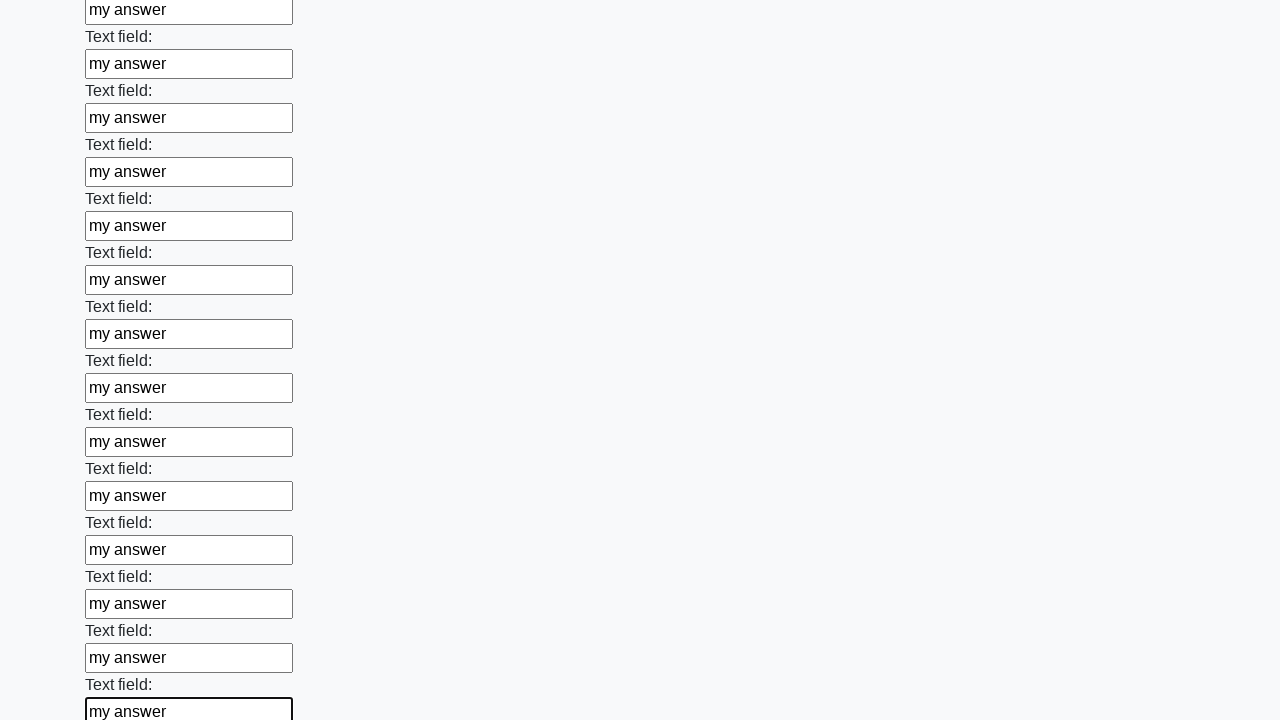

Filled input field with 'my answer' on input >> nth=82
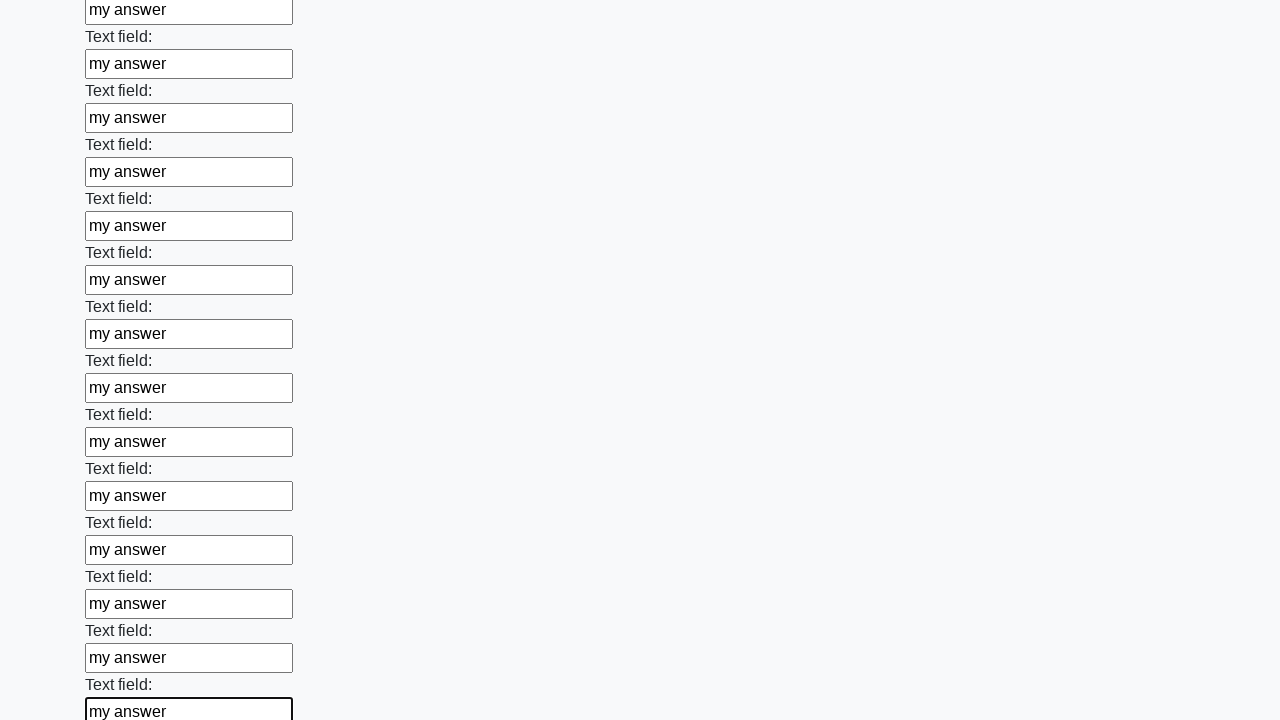

Filled input field with 'my answer' on input >> nth=83
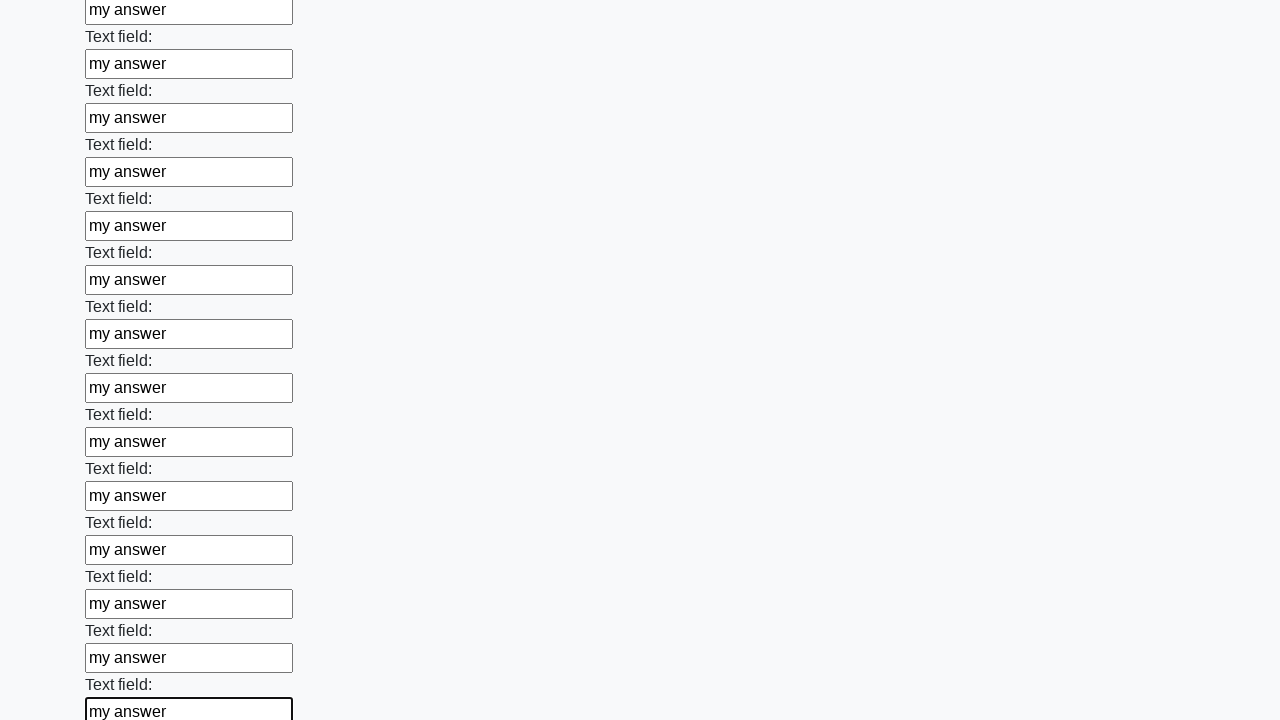

Filled input field with 'my answer' on input >> nth=84
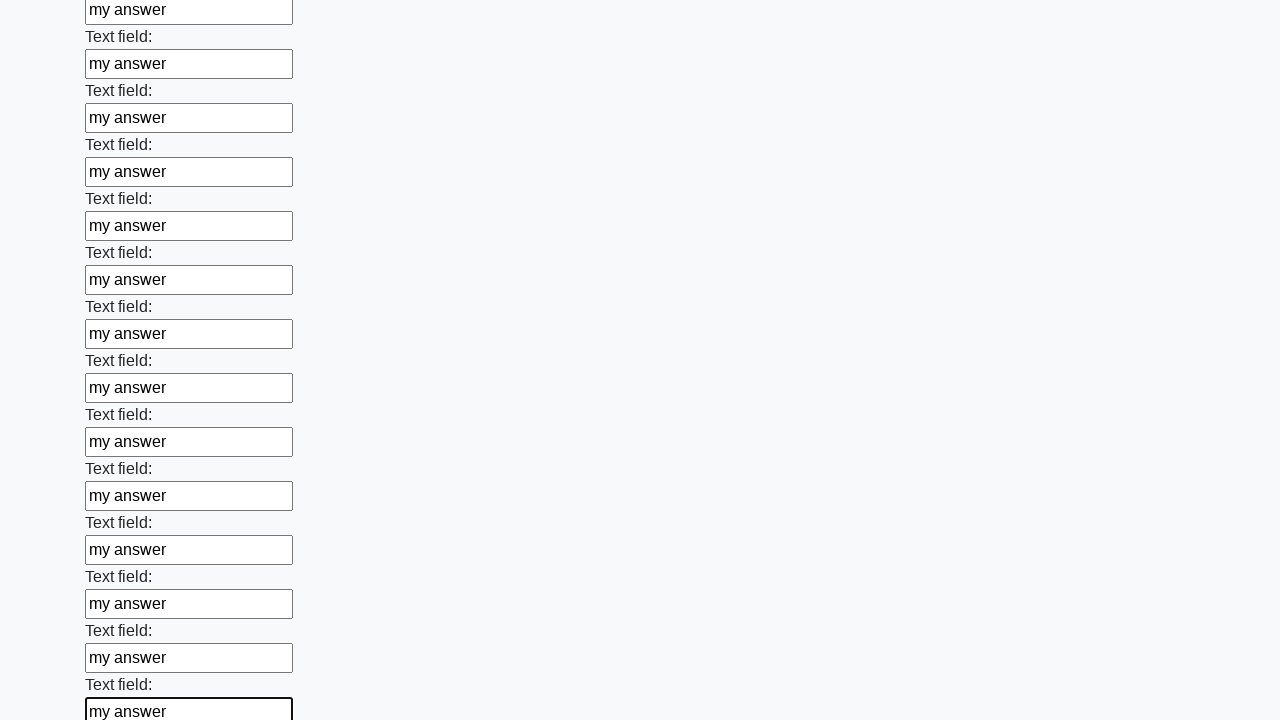

Filled input field with 'my answer' on input >> nth=85
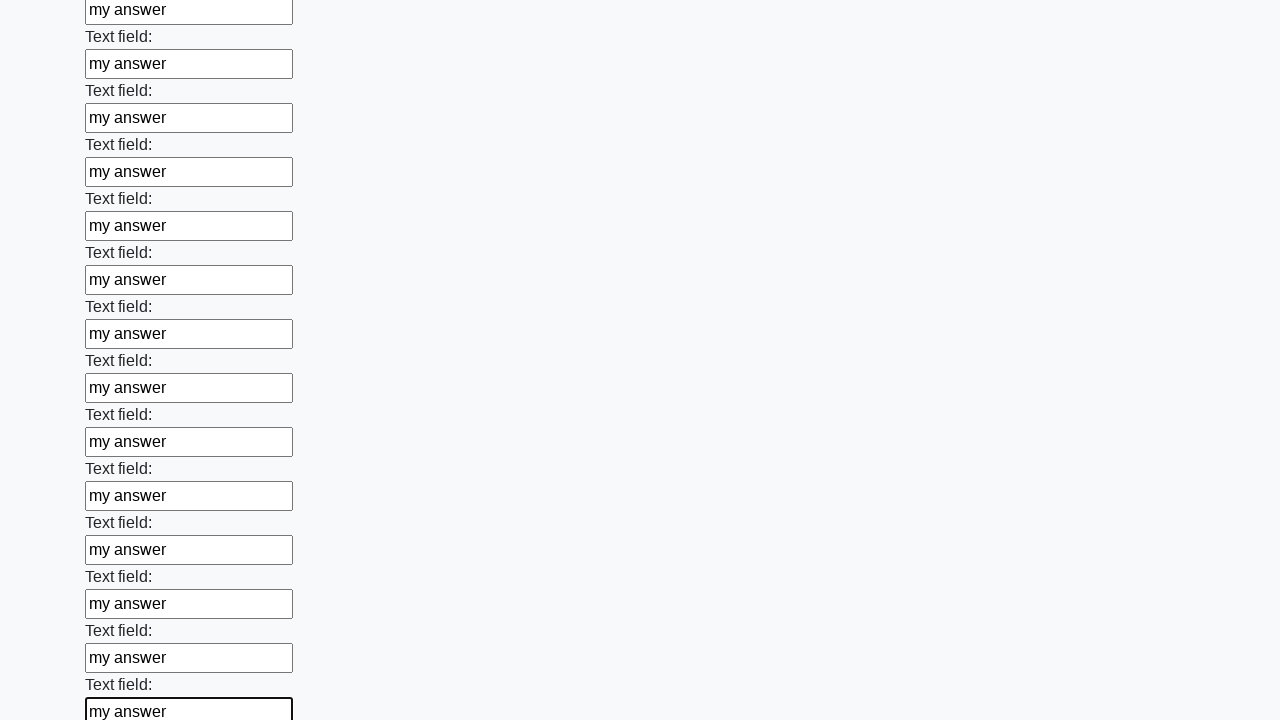

Filled input field with 'my answer' on input >> nth=86
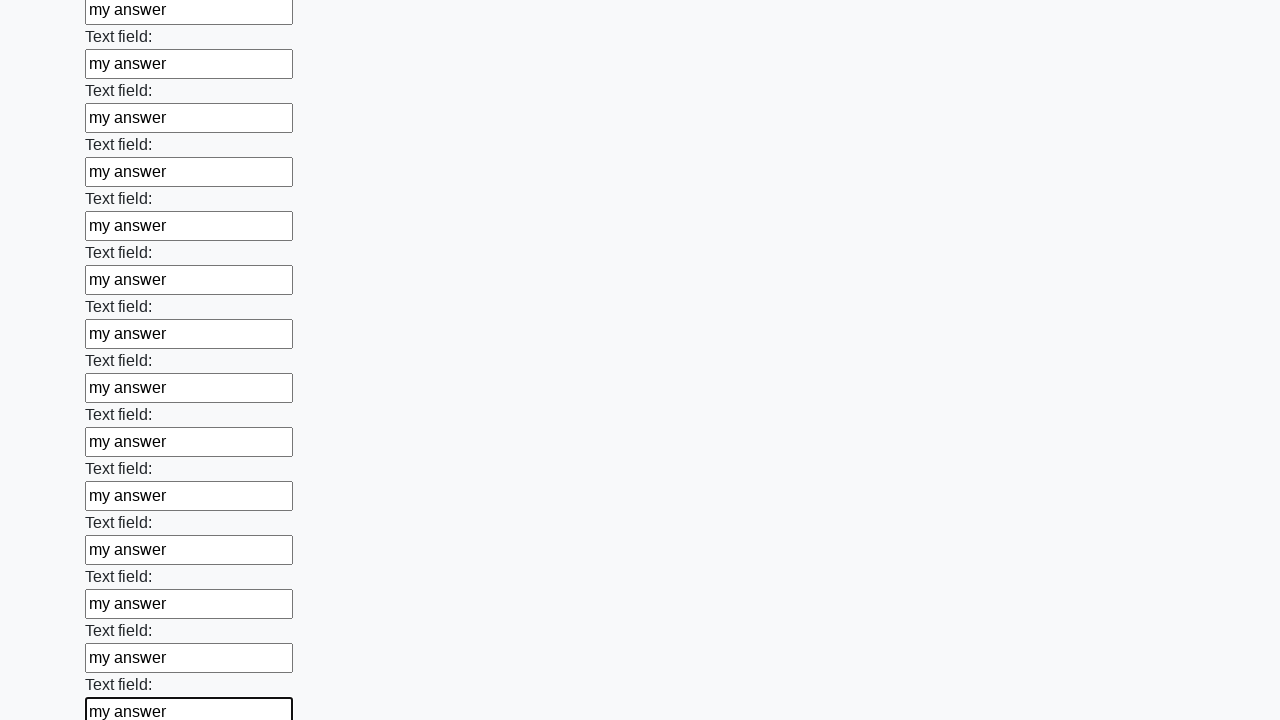

Filled input field with 'my answer' on input >> nth=87
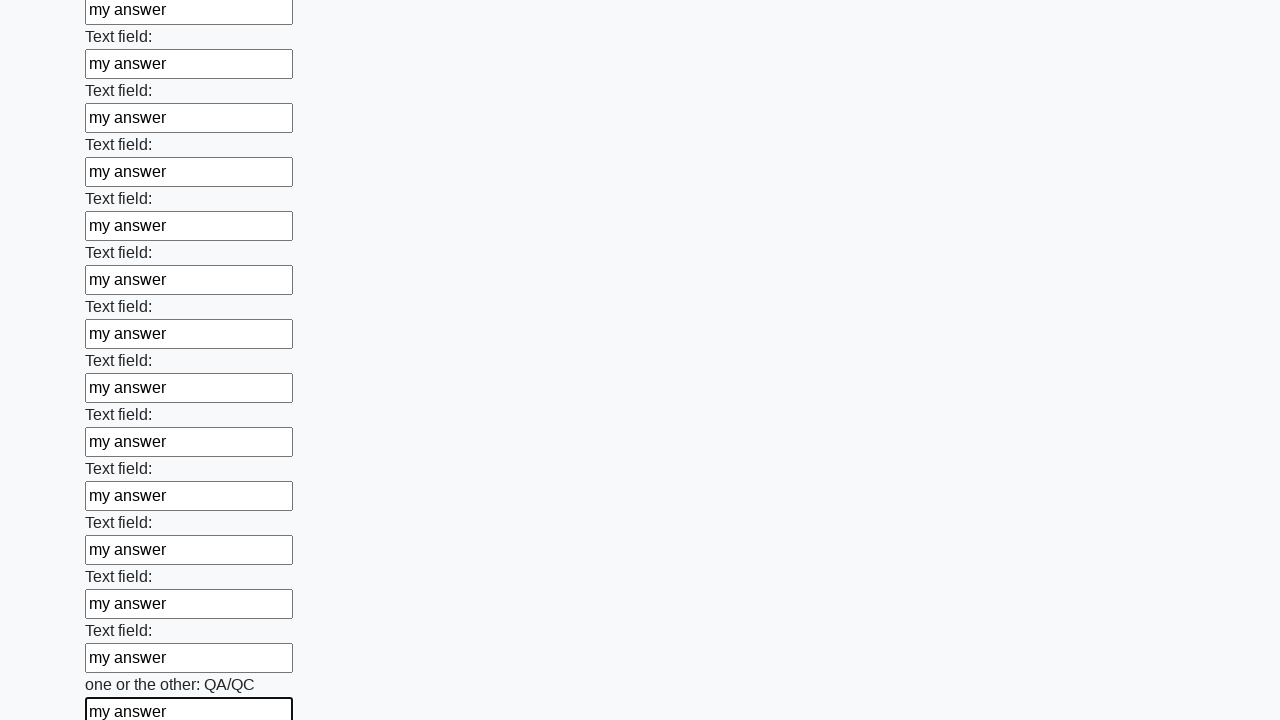

Filled input field with 'my answer' on input >> nth=88
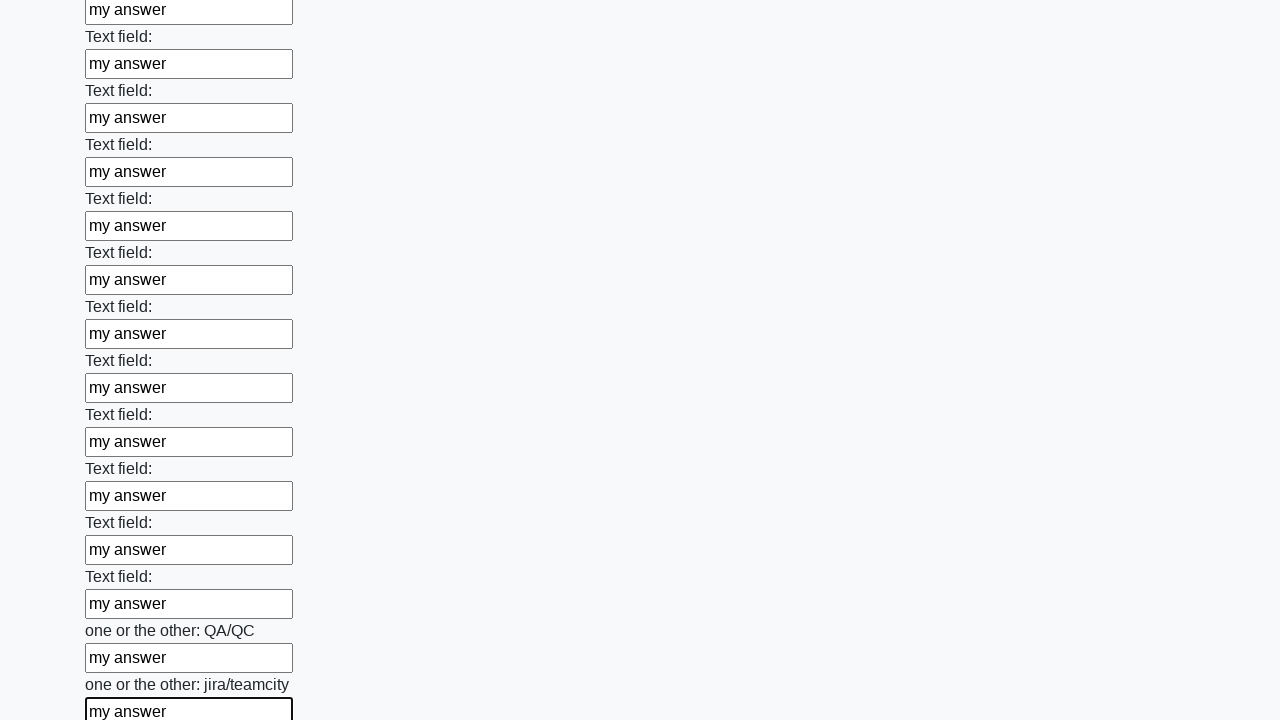

Filled input field with 'my answer' on input >> nth=89
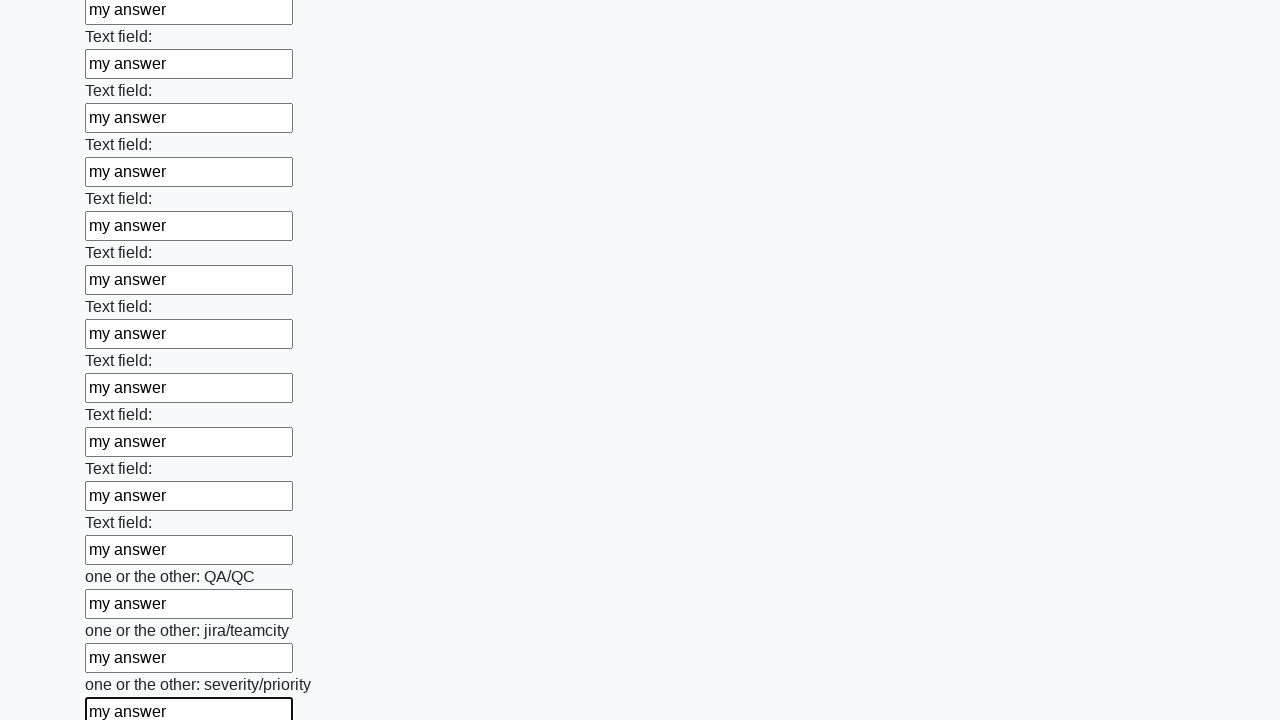

Filled input field with 'my answer' on input >> nth=90
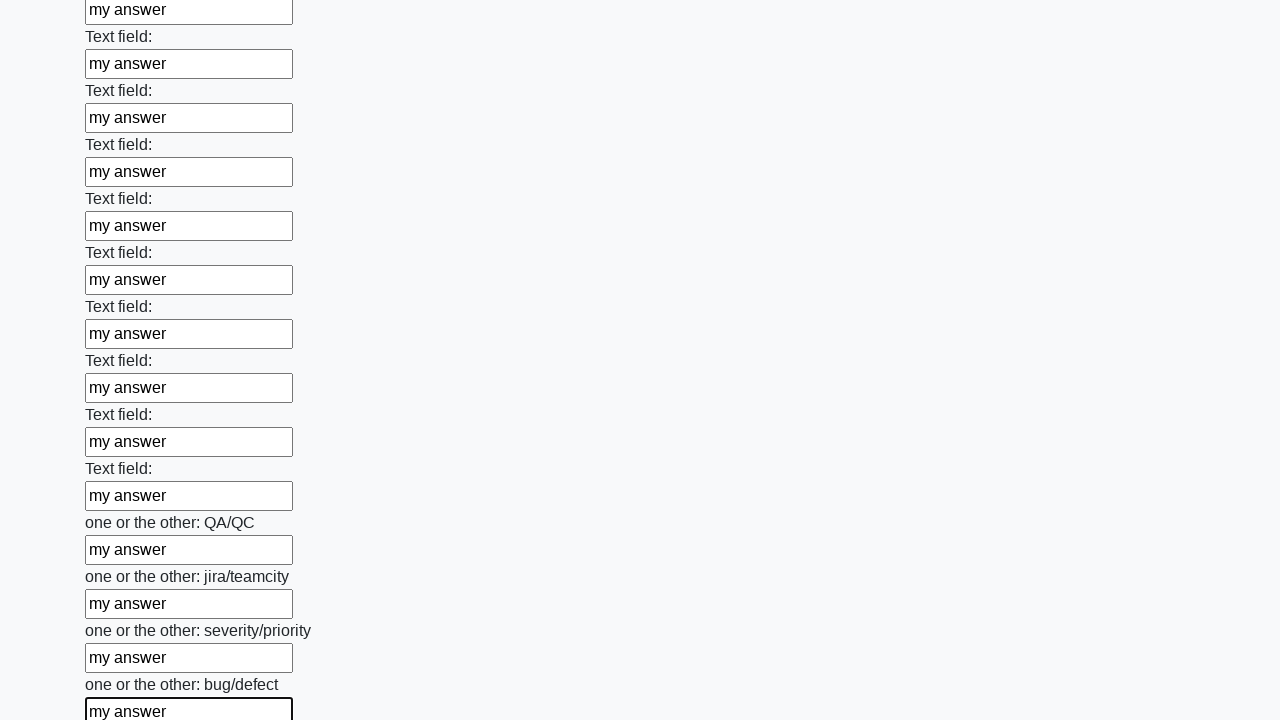

Filled input field with 'my answer' on input >> nth=91
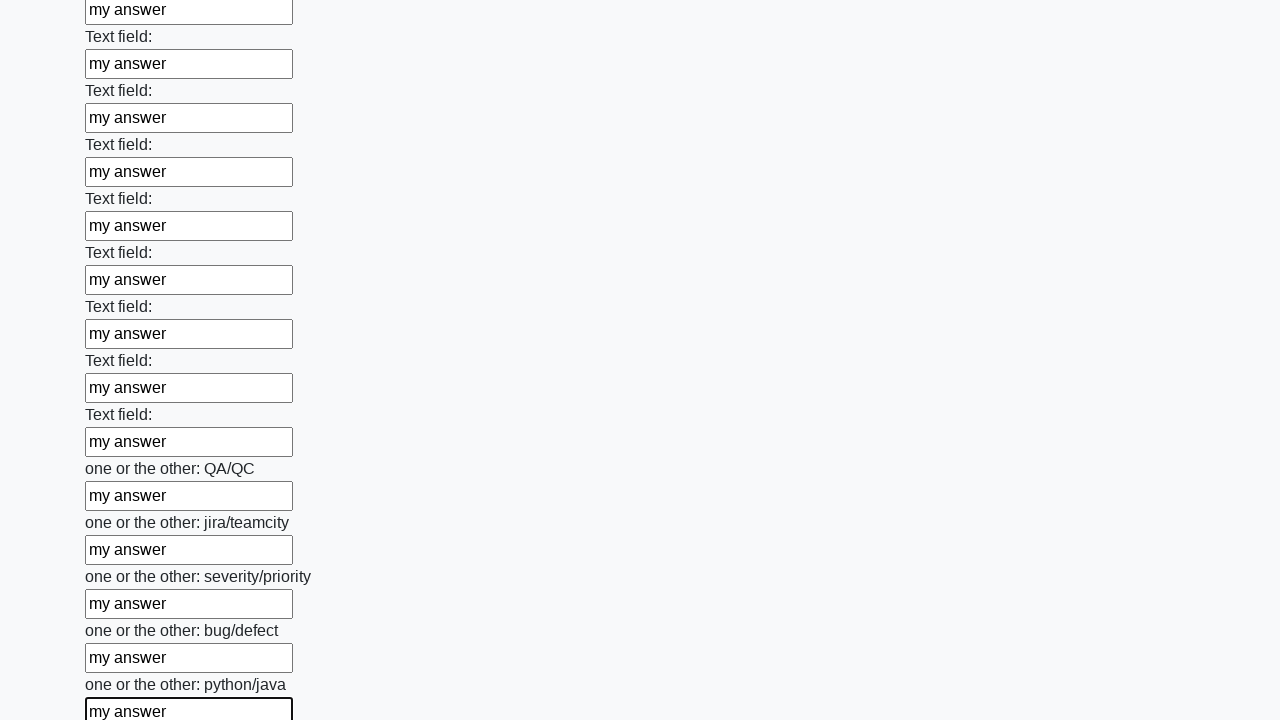

Filled input field with 'my answer' on input >> nth=92
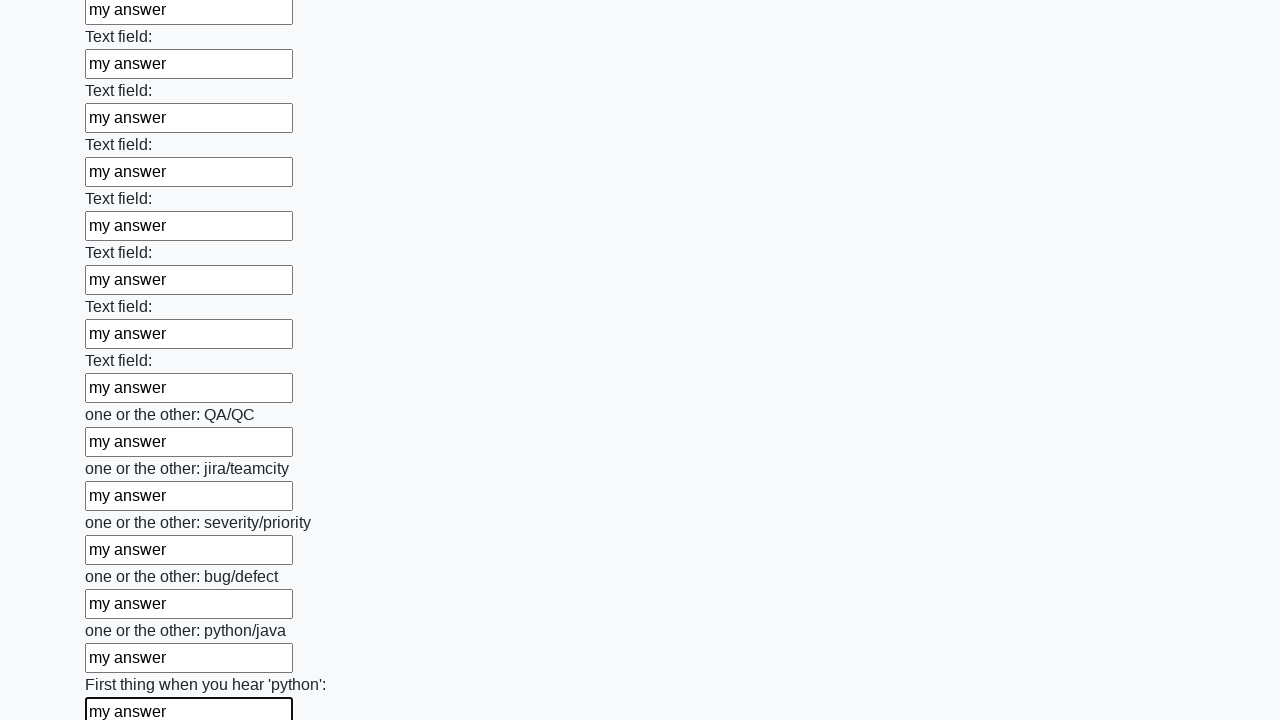

Filled input field with 'my answer' on input >> nth=93
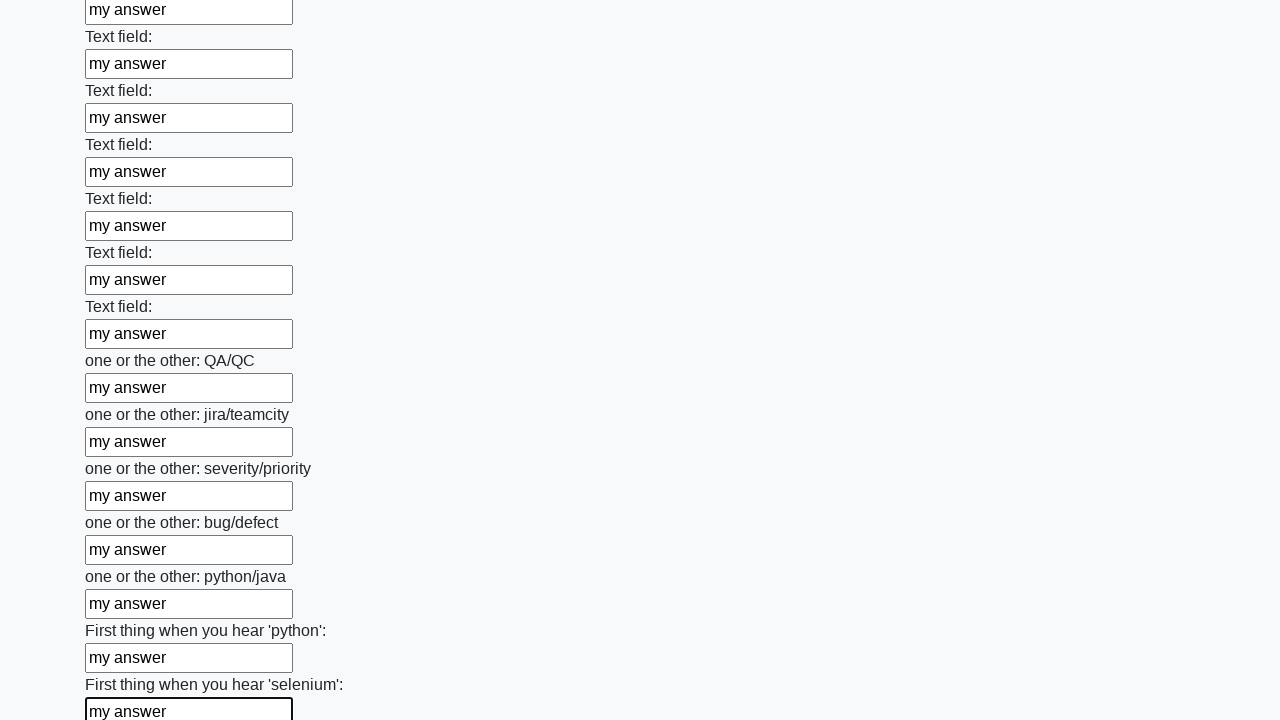

Filled input field with 'my answer' on input >> nth=94
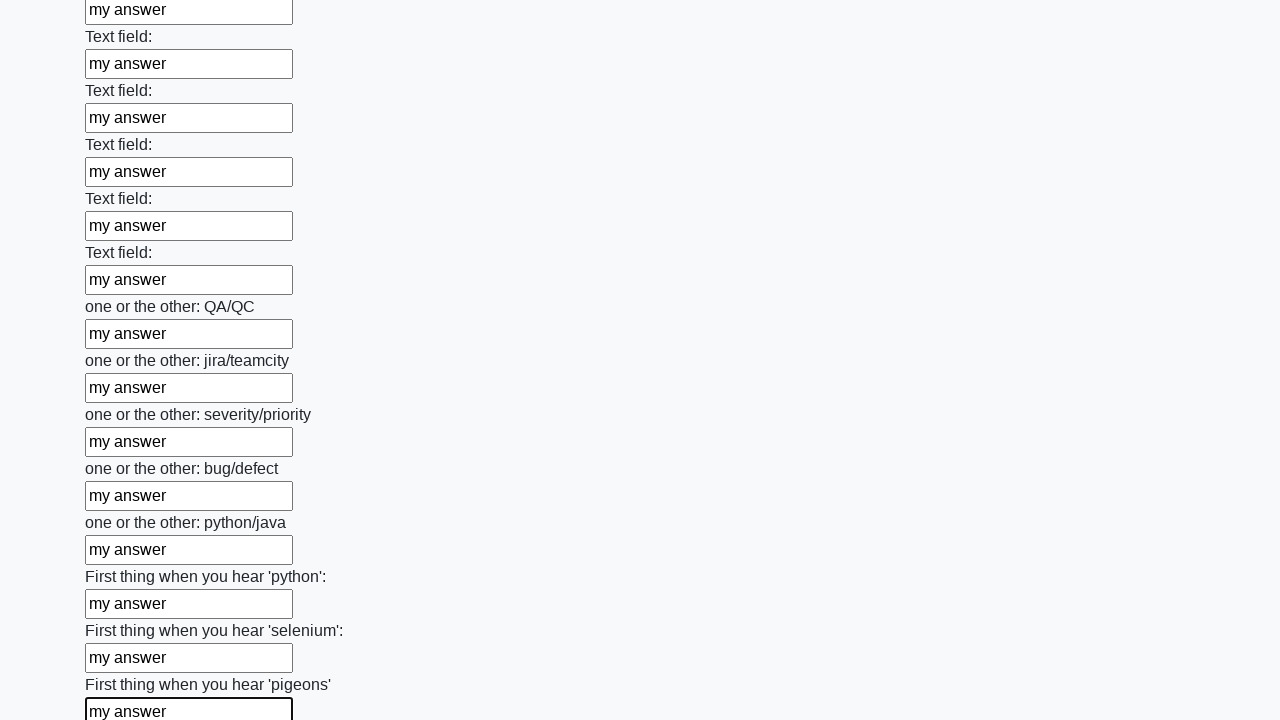

Filled input field with 'my answer' on input >> nth=95
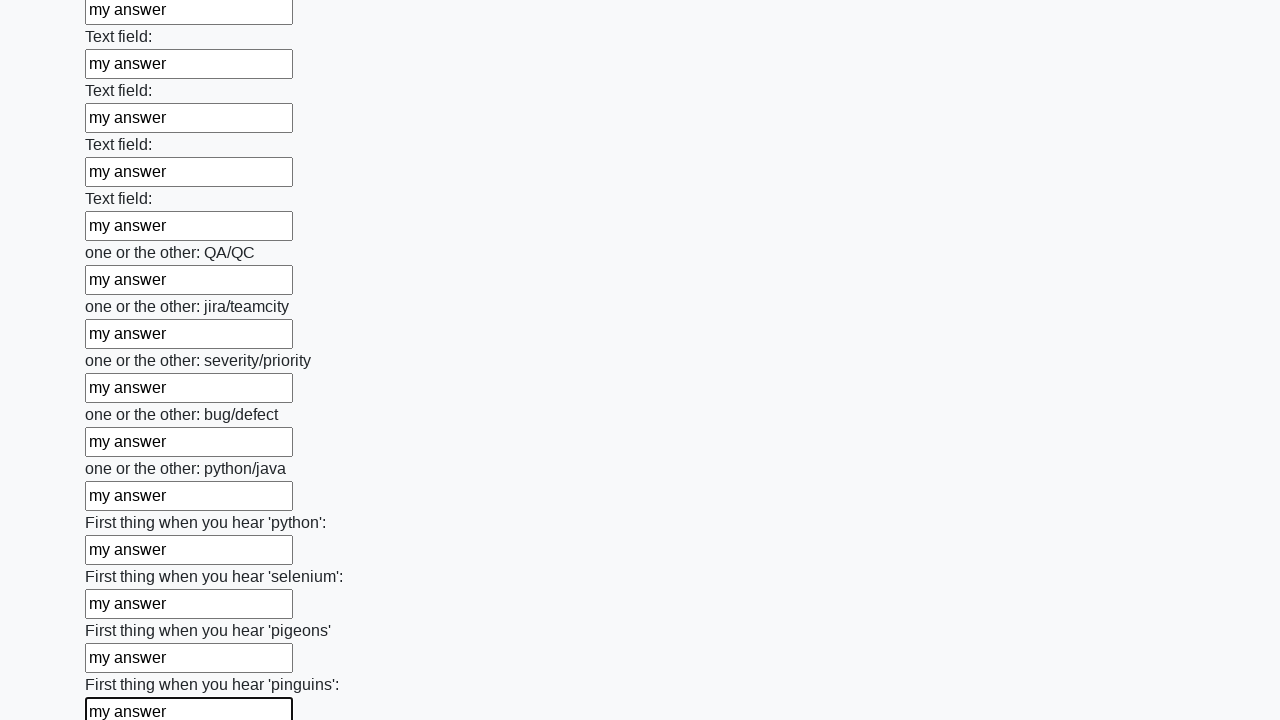

Filled input field with 'my answer' on input >> nth=96
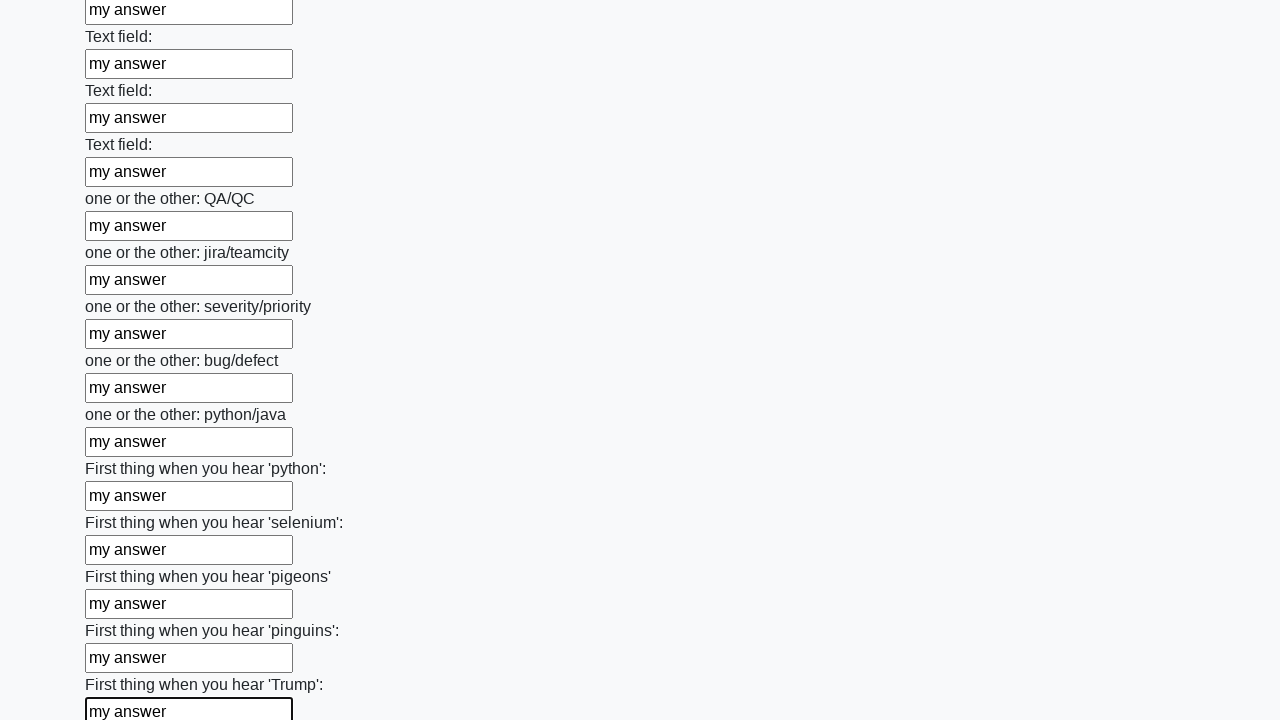

Filled input field with 'my answer' on input >> nth=97
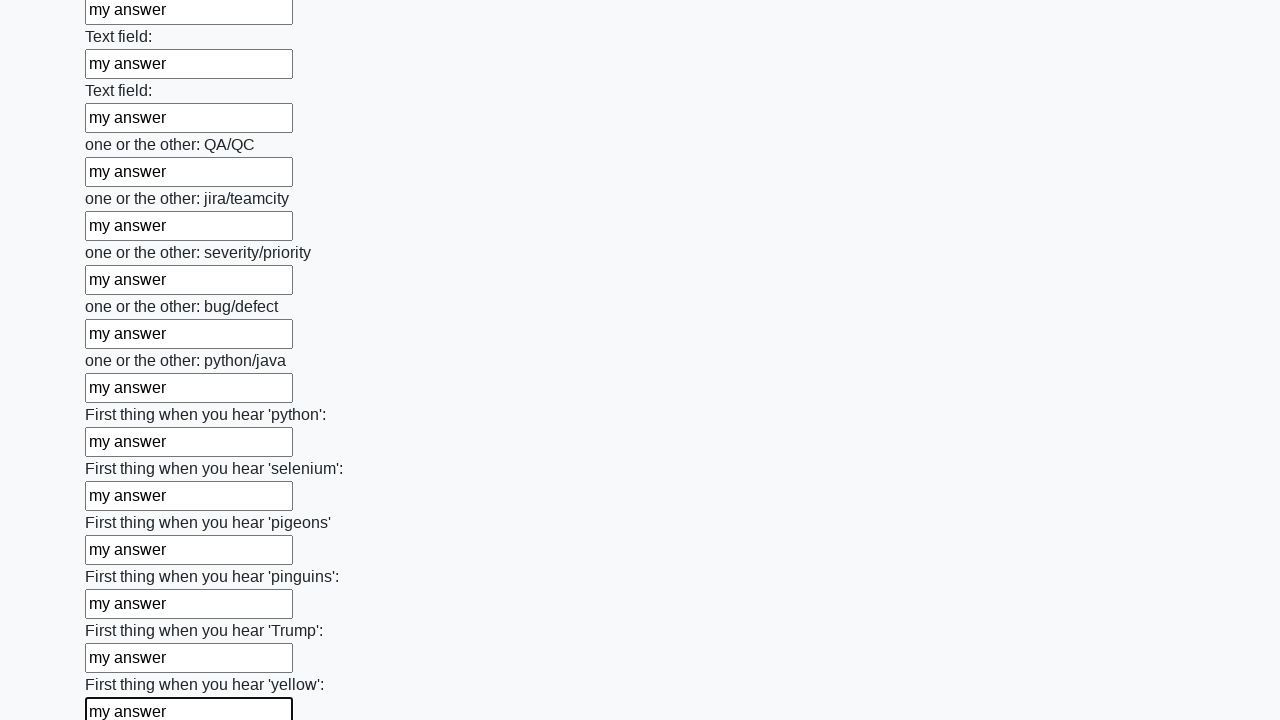

Filled input field with 'my answer' on input >> nth=98
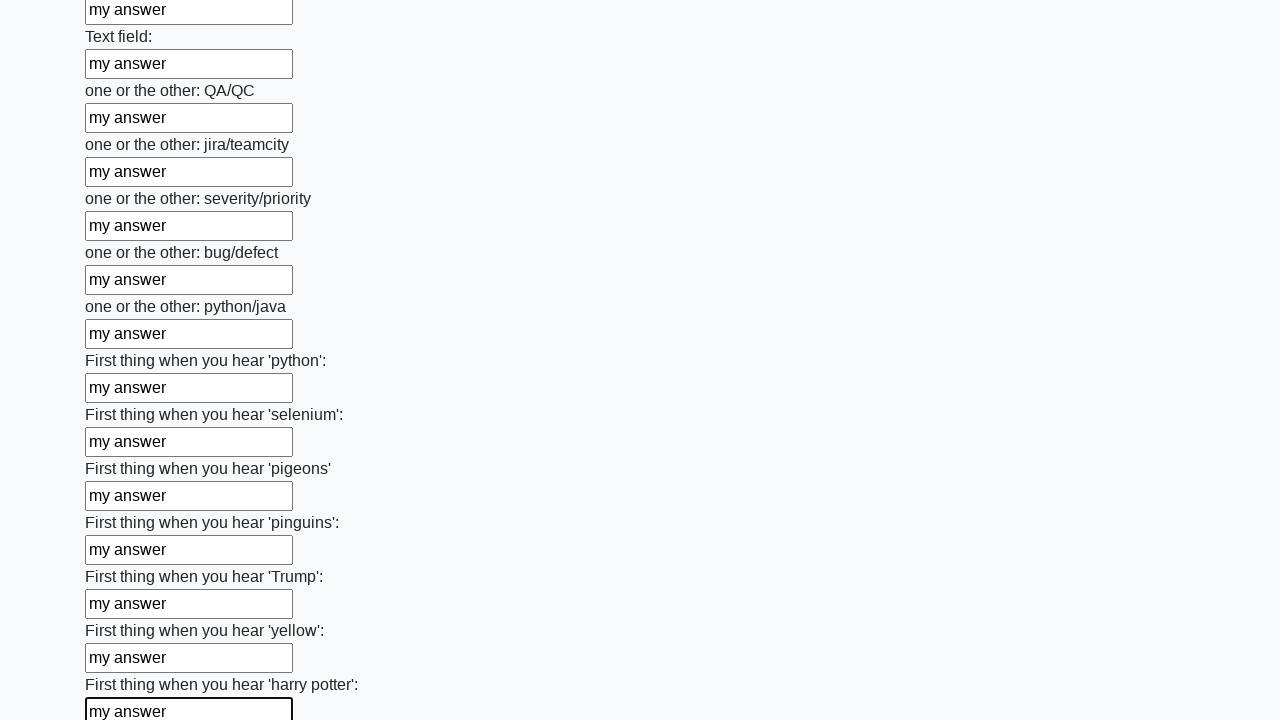

Filled input field with 'my answer' on input >> nth=99
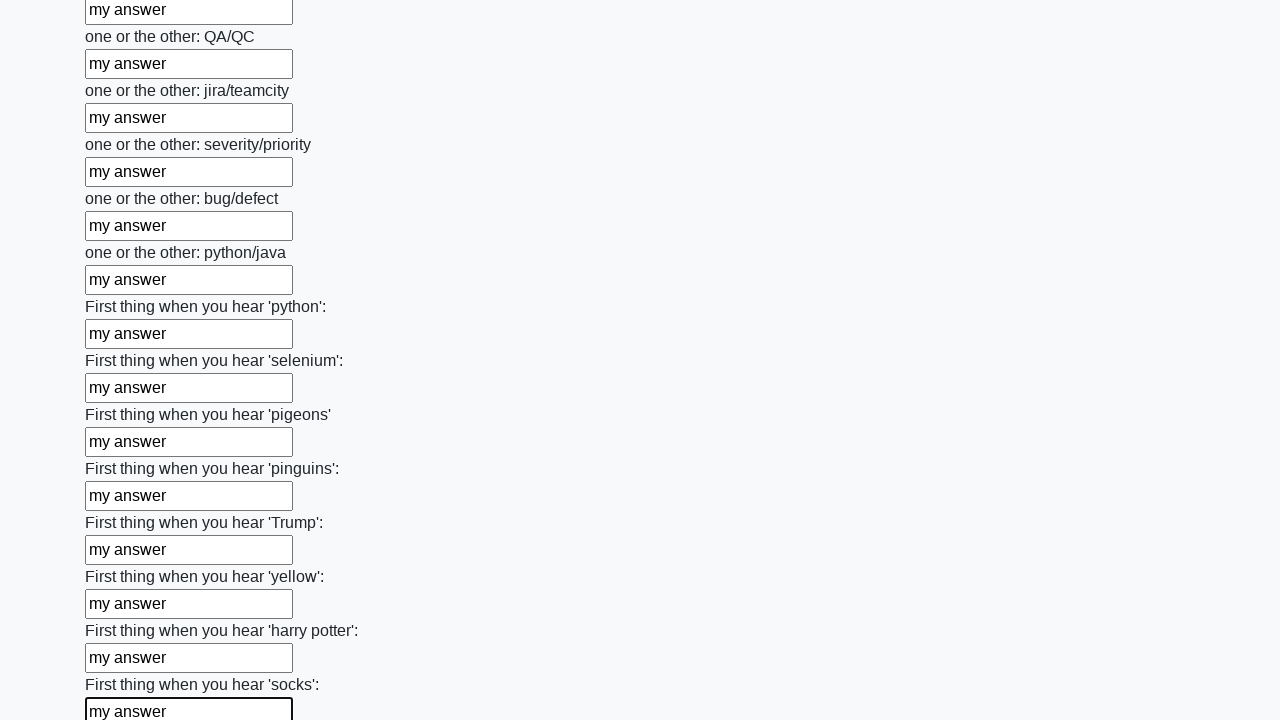

Clicked submit button to submit the form at (123, 611) on button.btn
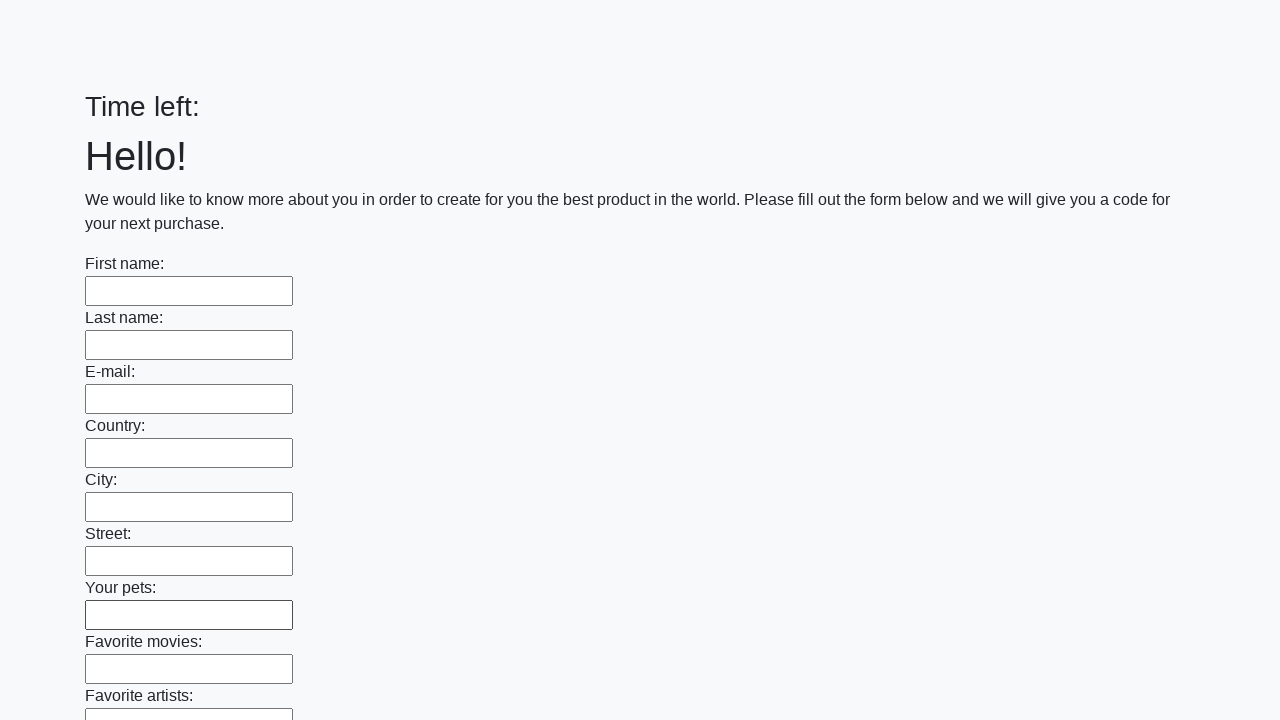

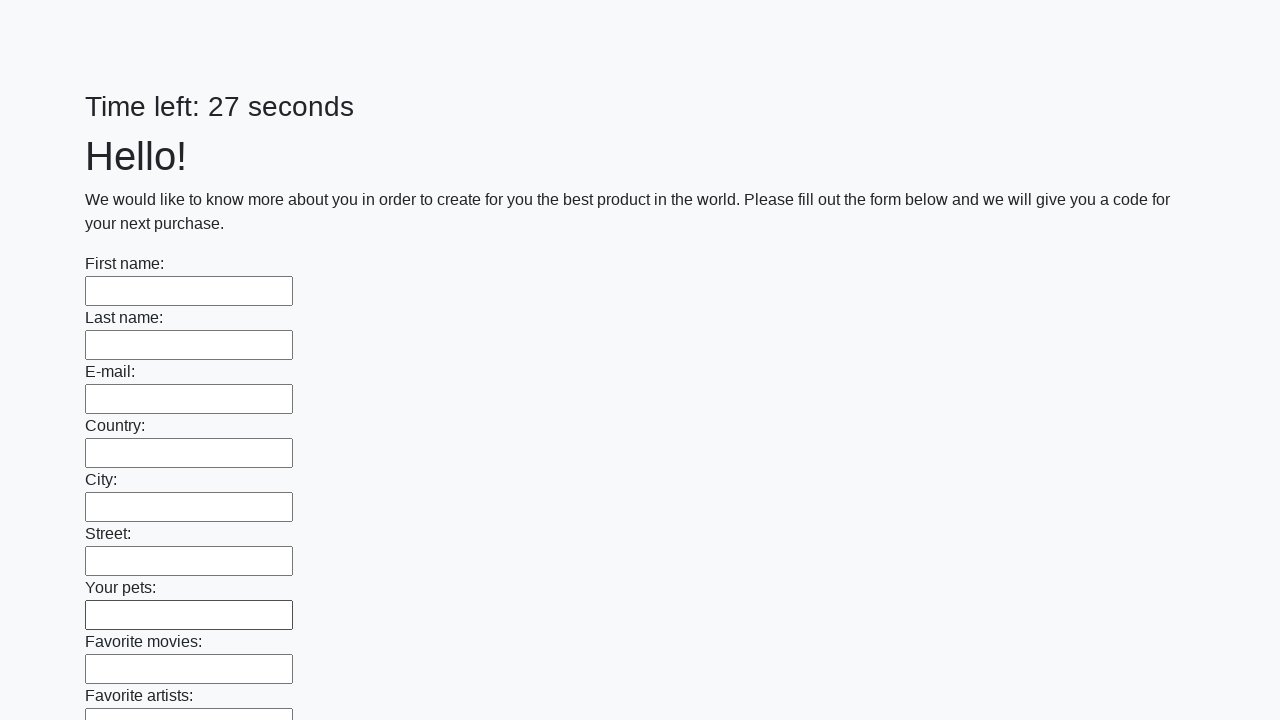